Verifies that all 114 Surah tags are displayed on the Quran.com home page by checking for links to each Surah

Starting URL: https://www.quran.com

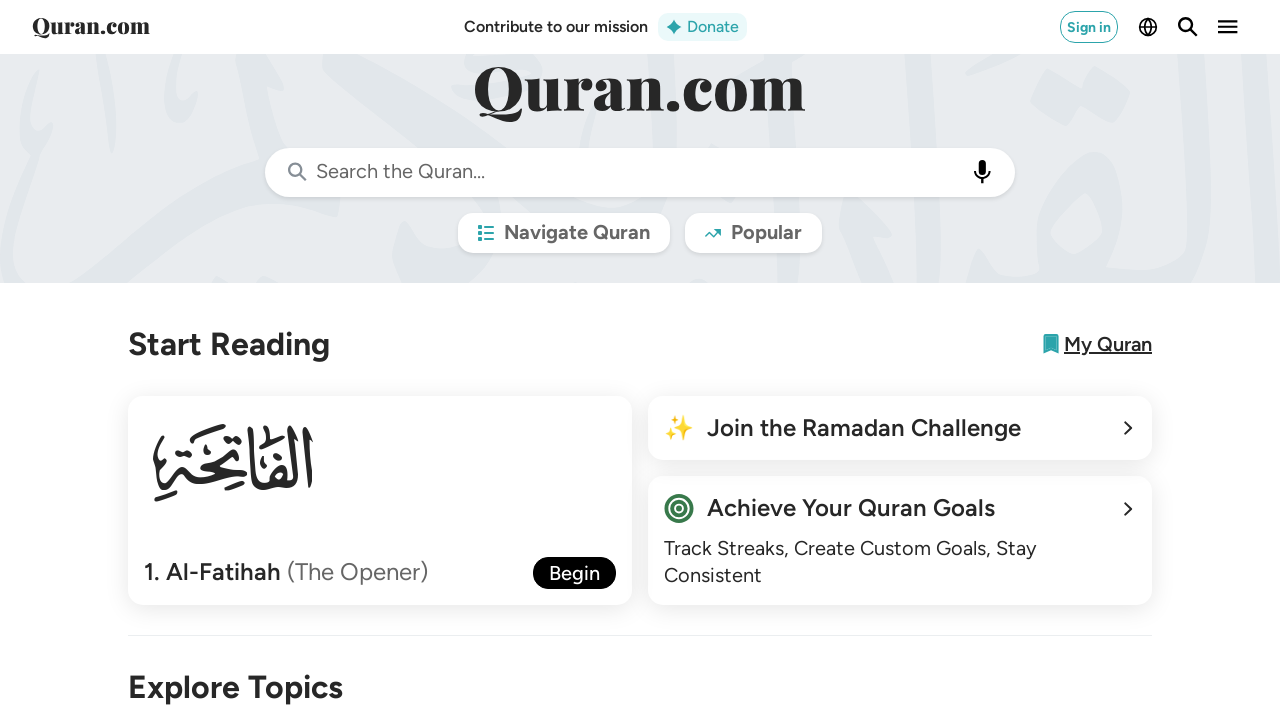

Navigated to Quran.com home page
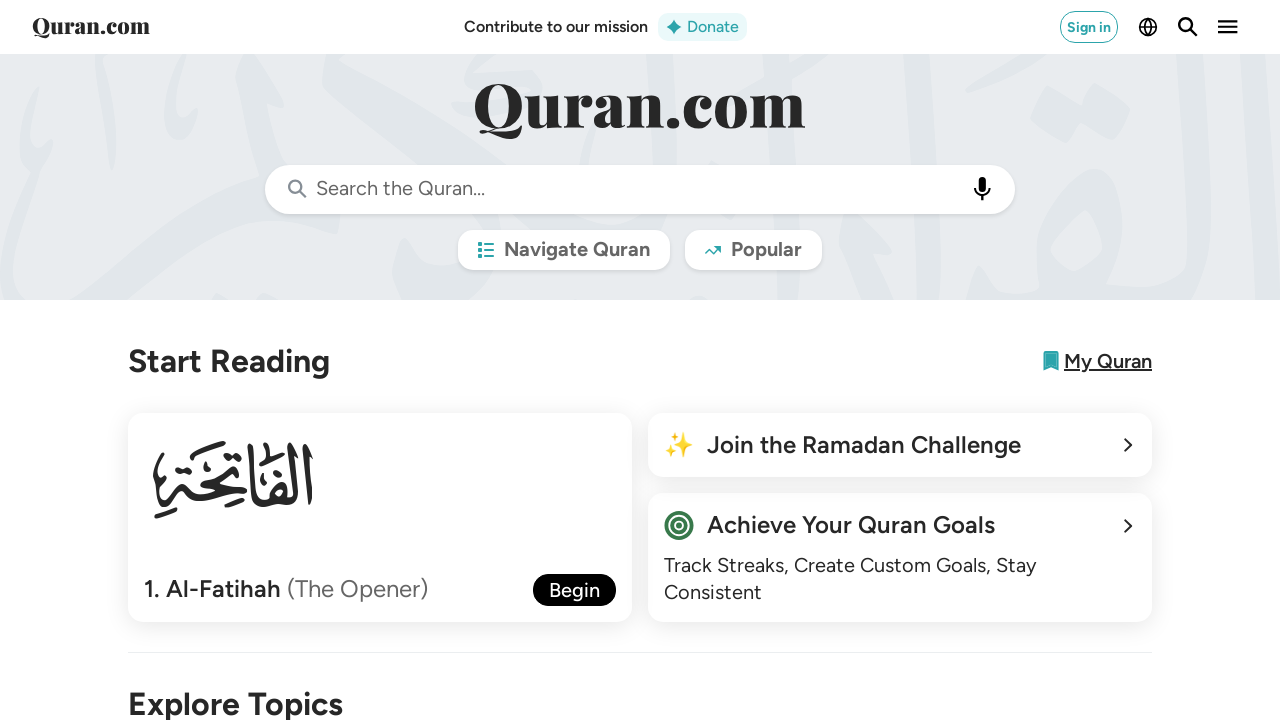

Verified Surah 1 tag is displayed (link to /1 found)
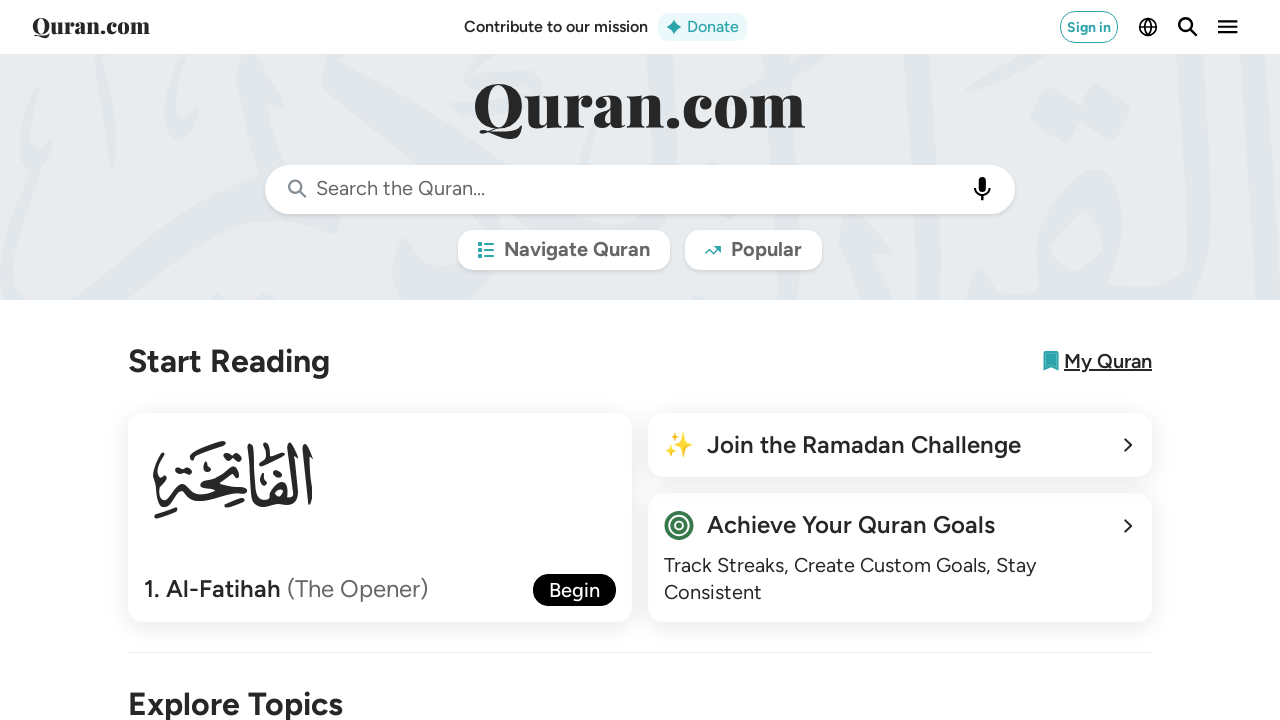

Verified Surah 2 tag is displayed (link to /2 found)
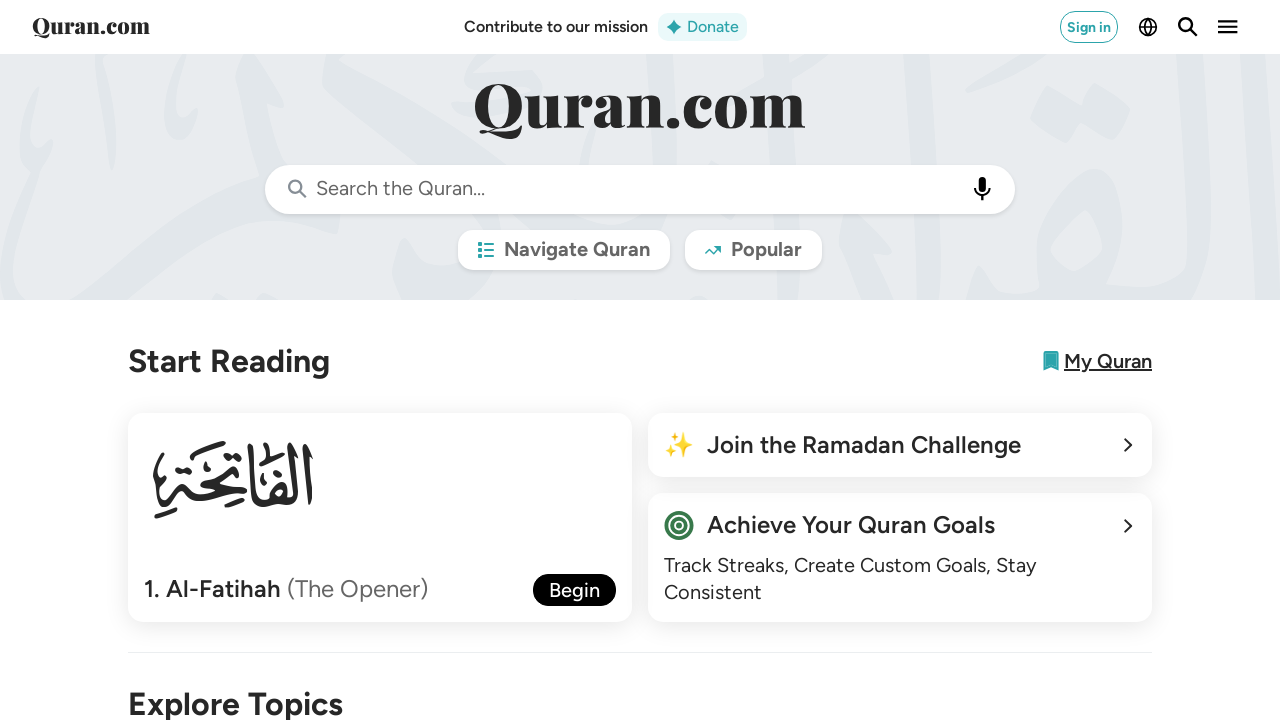

Verified Surah 3 tag is displayed (link to /3 found)
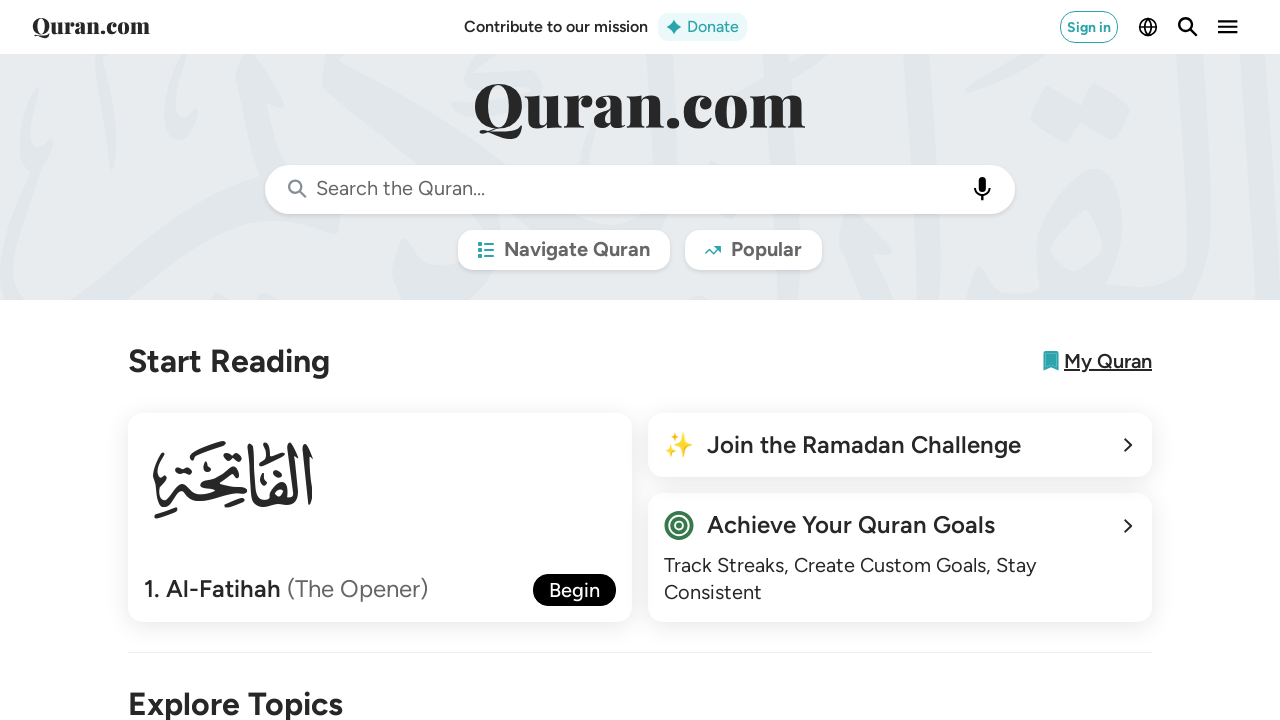

Verified Surah 4 tag is displayed (link to /4 found)
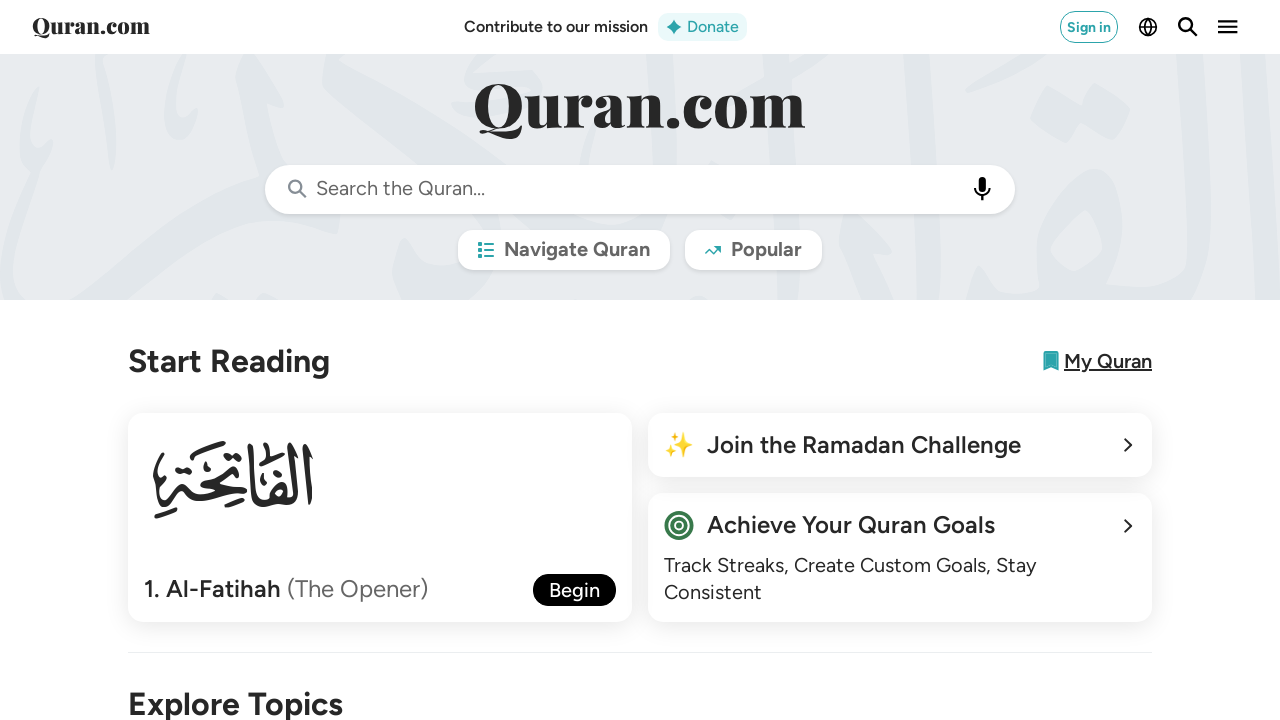

Verified Surah 5 tag is displayed (link to /5 found)
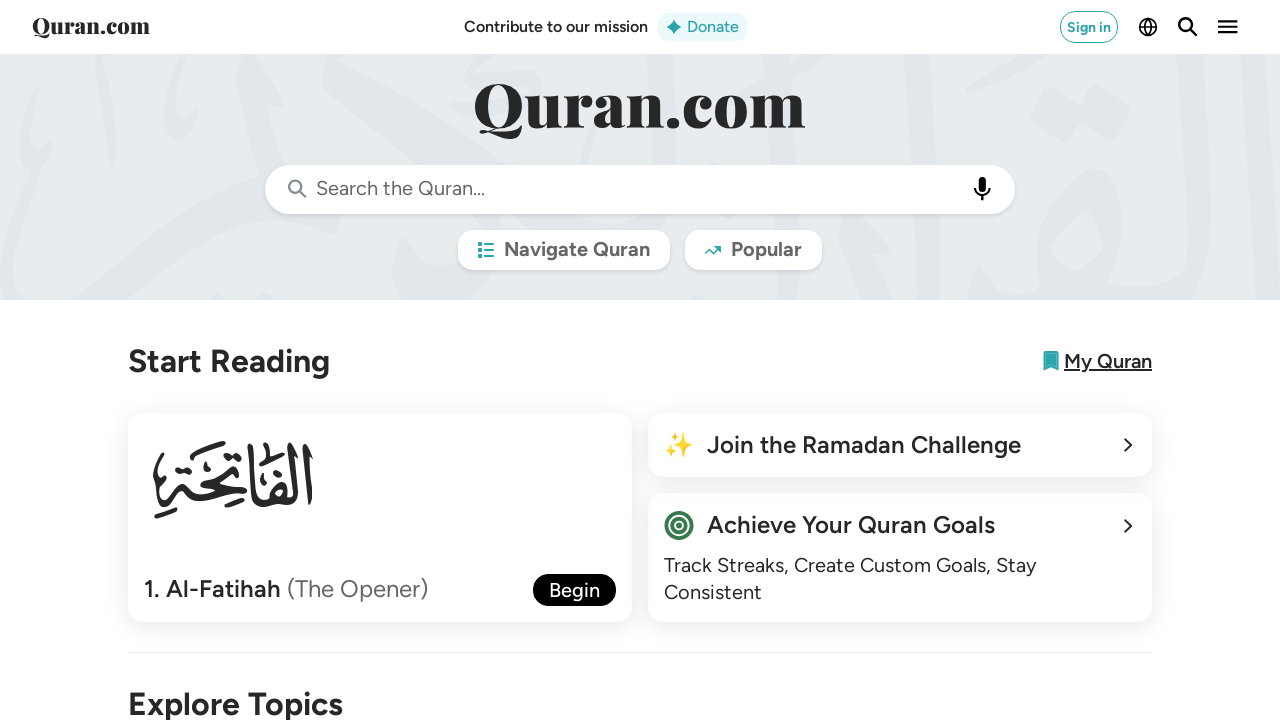

Verified Surah 6 tag is displayed (link to /6 found)
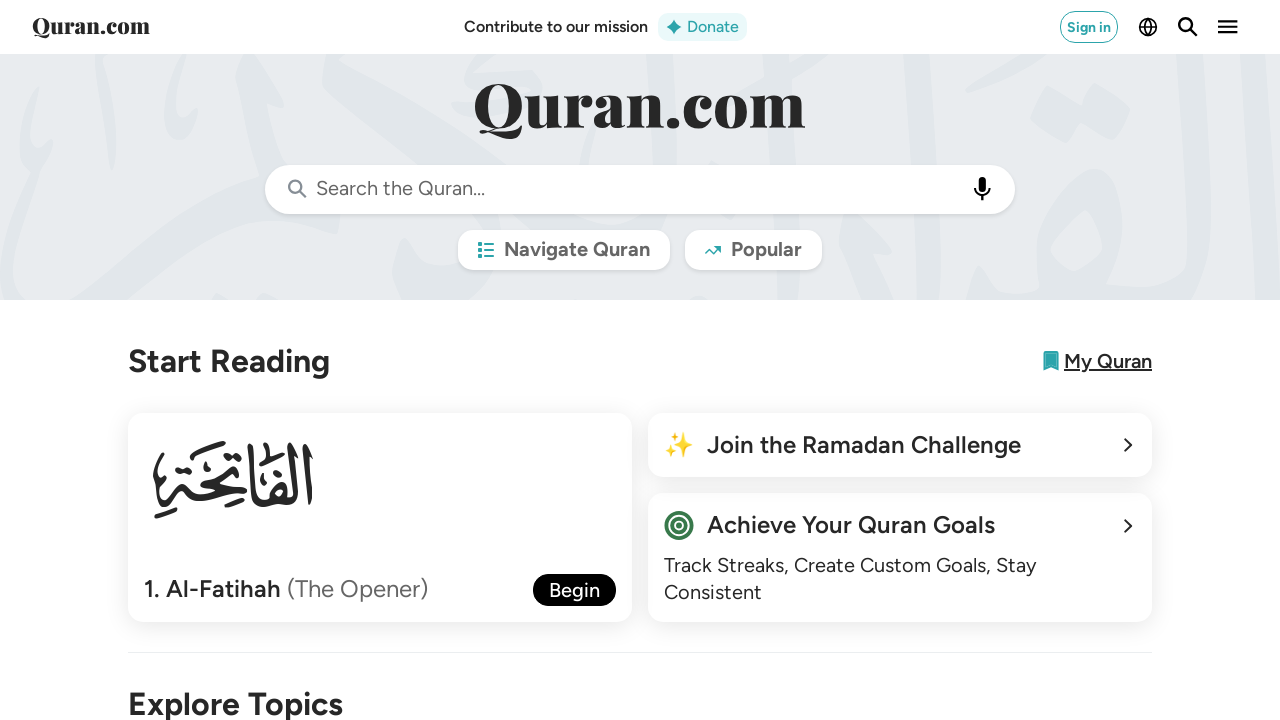

Verified Surah 7 tag is displayed (link to /7 found)
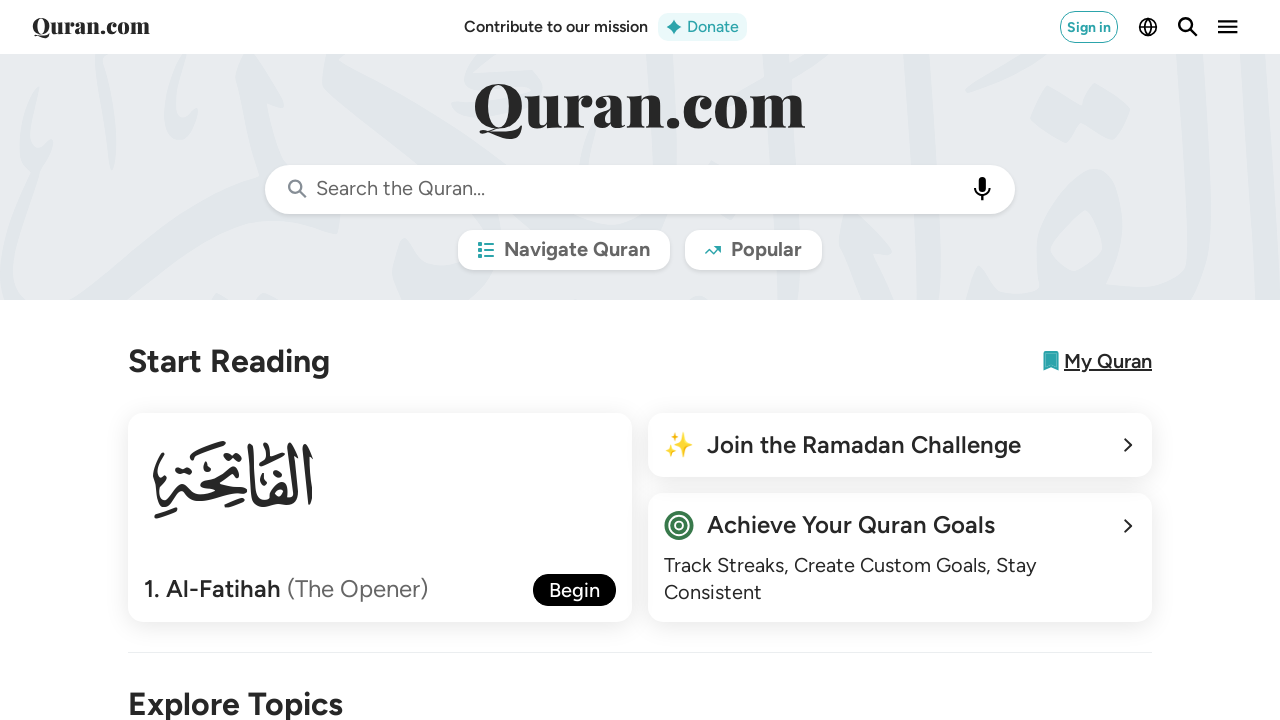

Verified Surah 8 tag is displayed (link to /8 found)
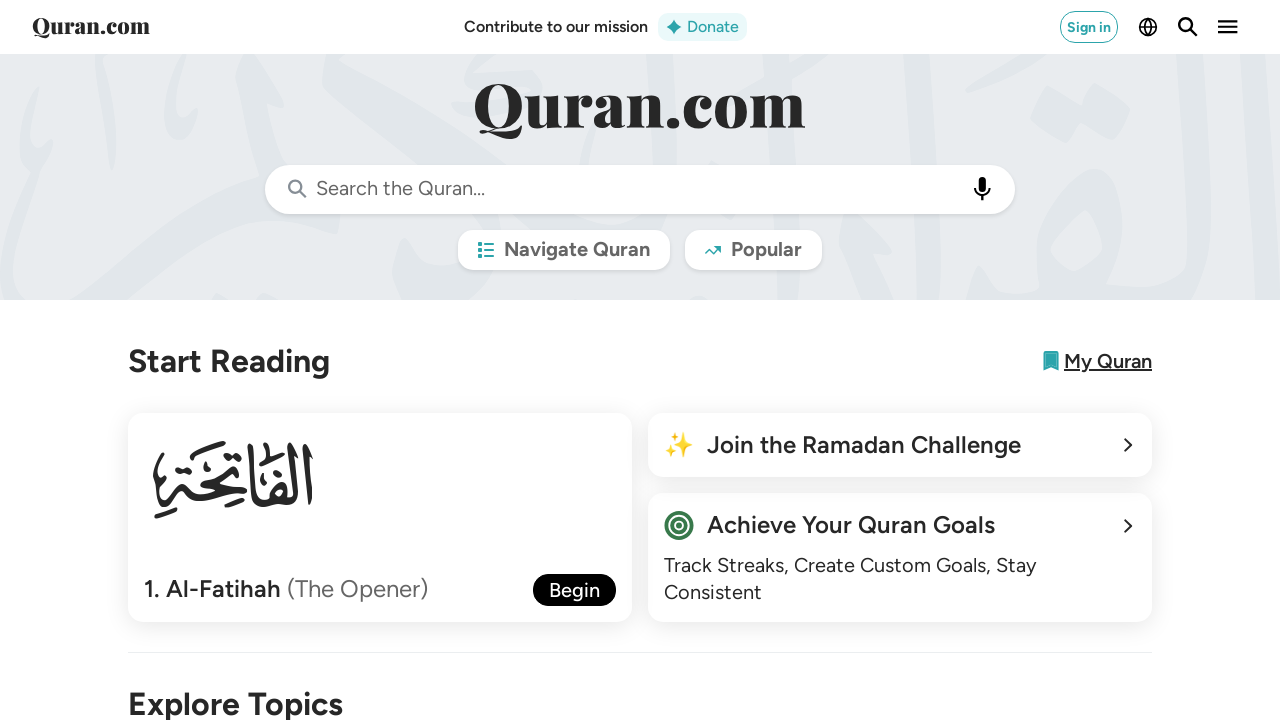

Verified Surah 9 tag is displayed (link to /9 found)
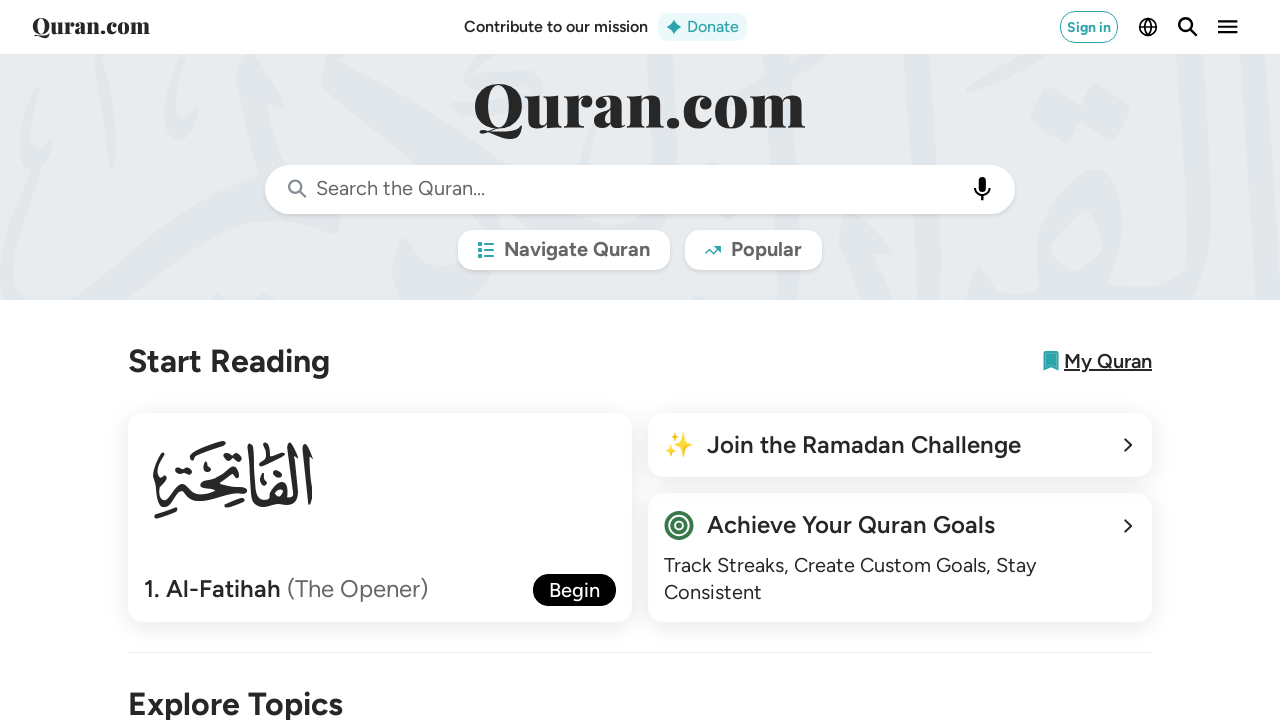

Verified Surah 10 tag is displayed (link to /10 found)
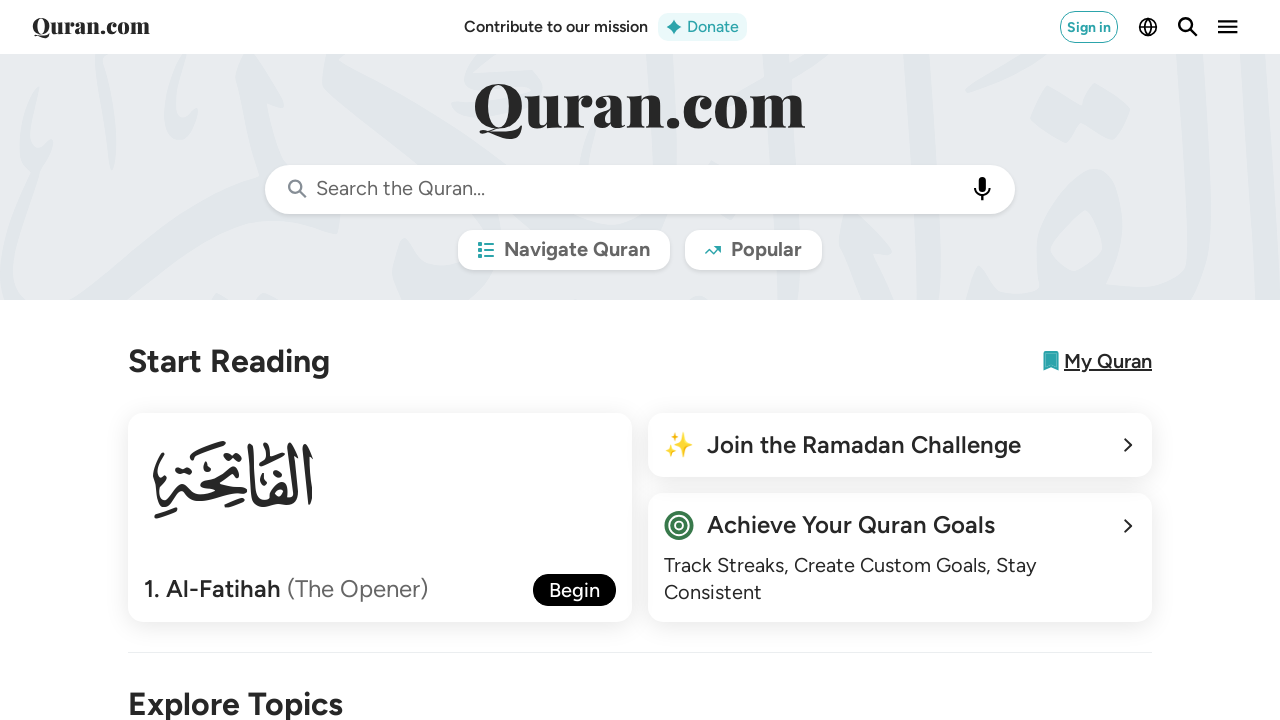

Verified Surah 11 tag is displayed (link to /11 found)
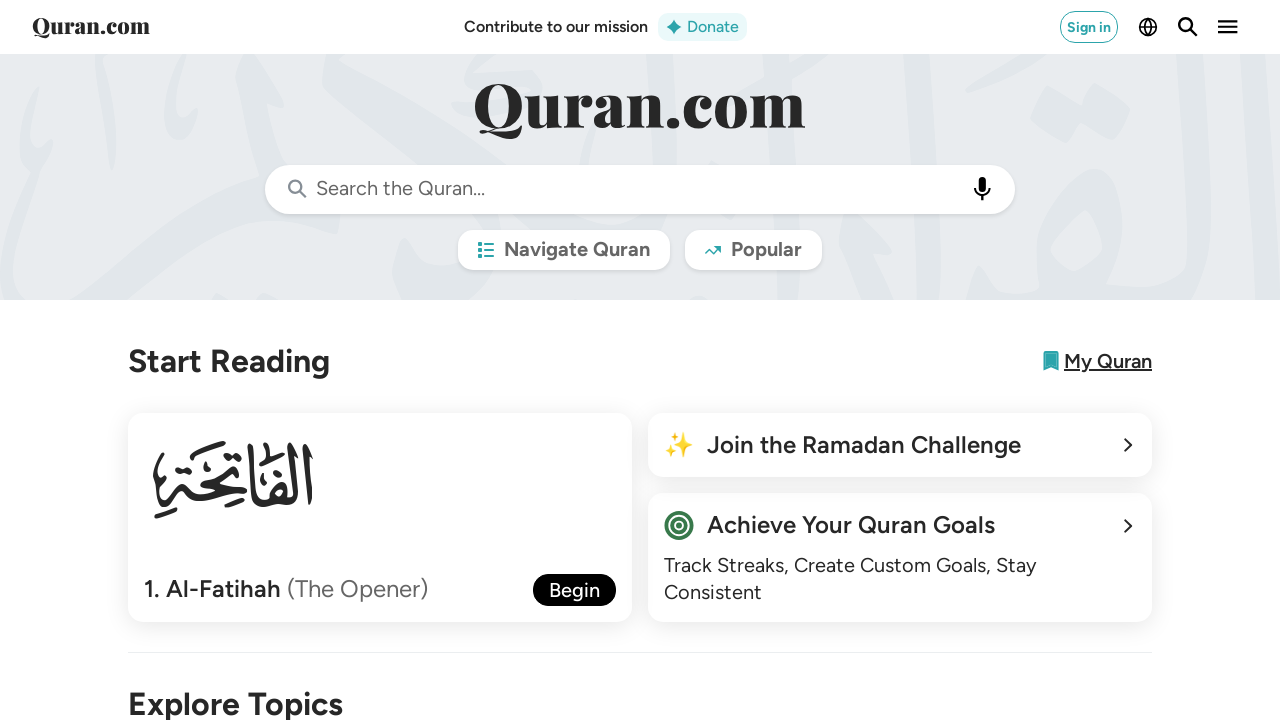

Verified Surah 12 tag is displayed (link to /12 found)
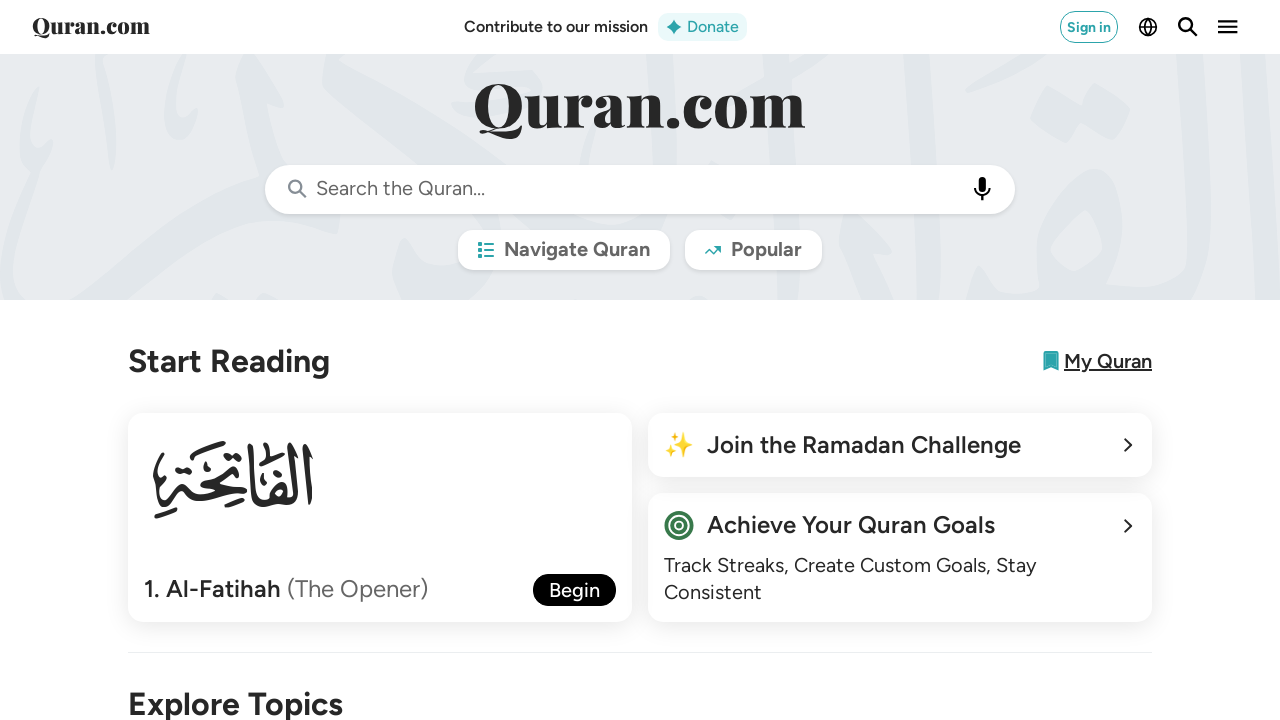

Verified Surah 13 tag is displayed (link to /13 found)
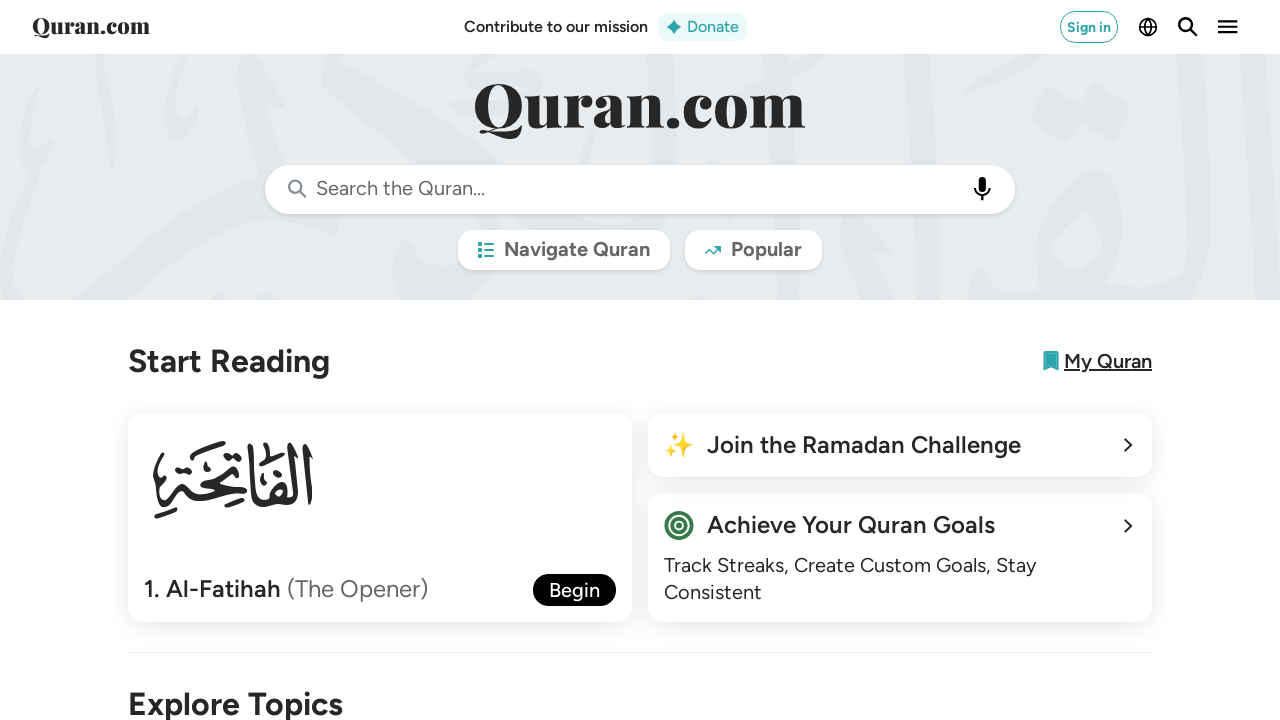

Verified Surah 14 tag is displayed (link to /14 found)
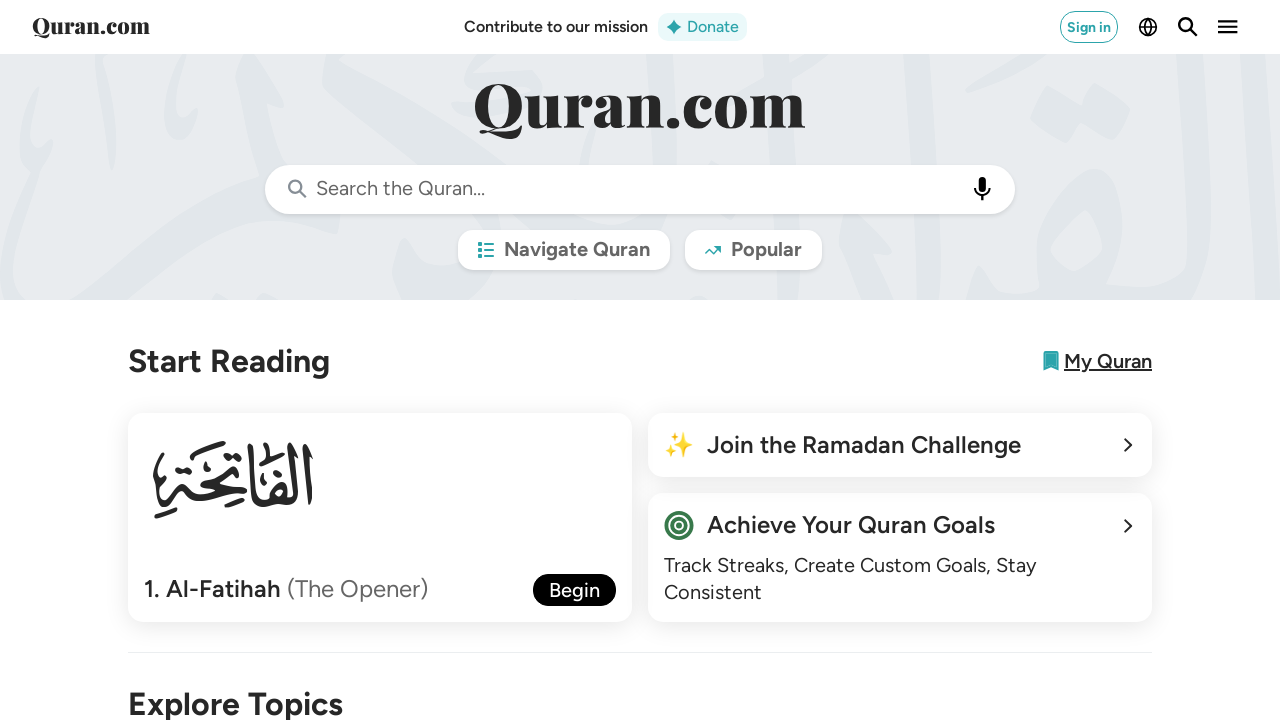

Verified Surah 15 tag is displayed (link to /15 found)
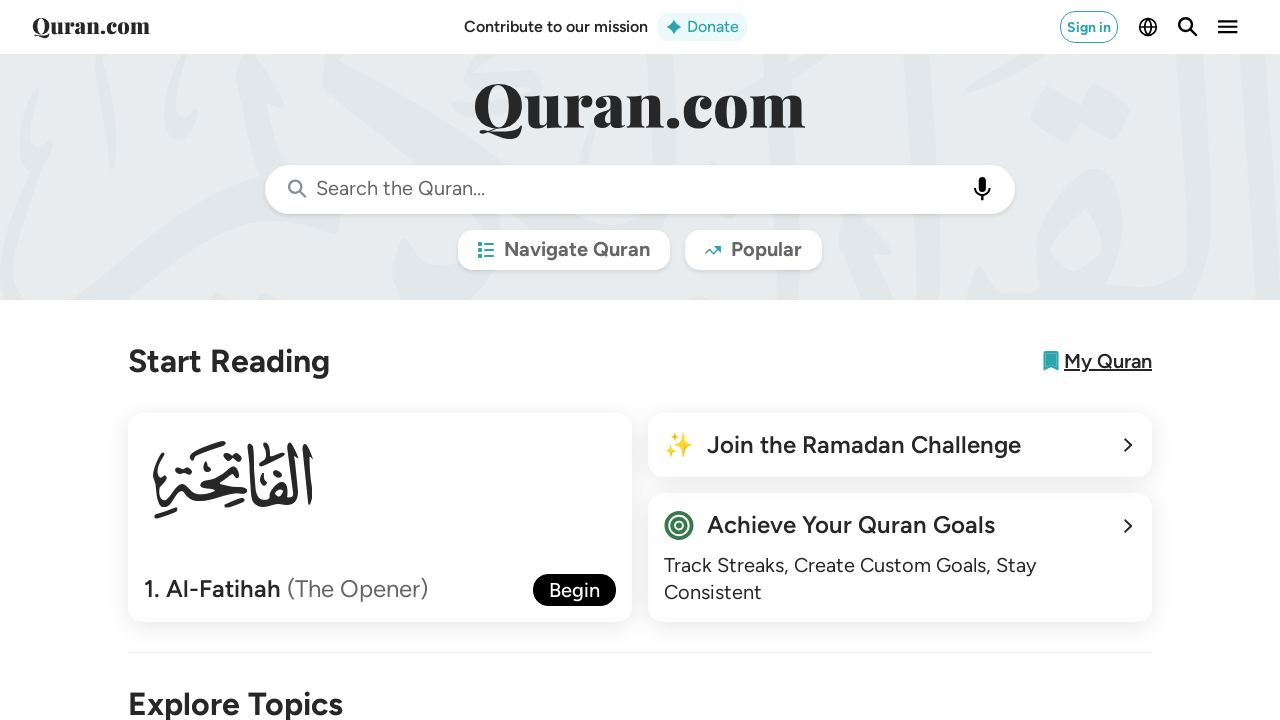

Verified Surah 16 tag is displayed (link to /16 found)
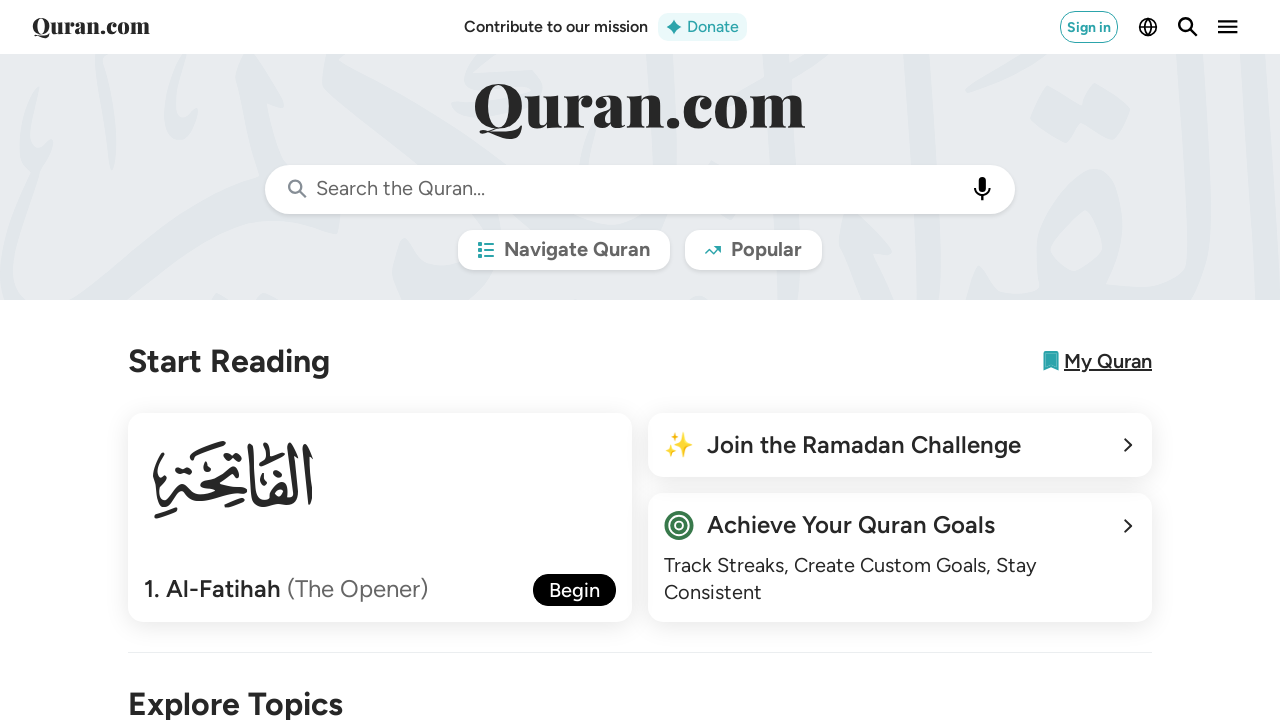

Verified Surah 17 tag is displayed (link to /17 found)
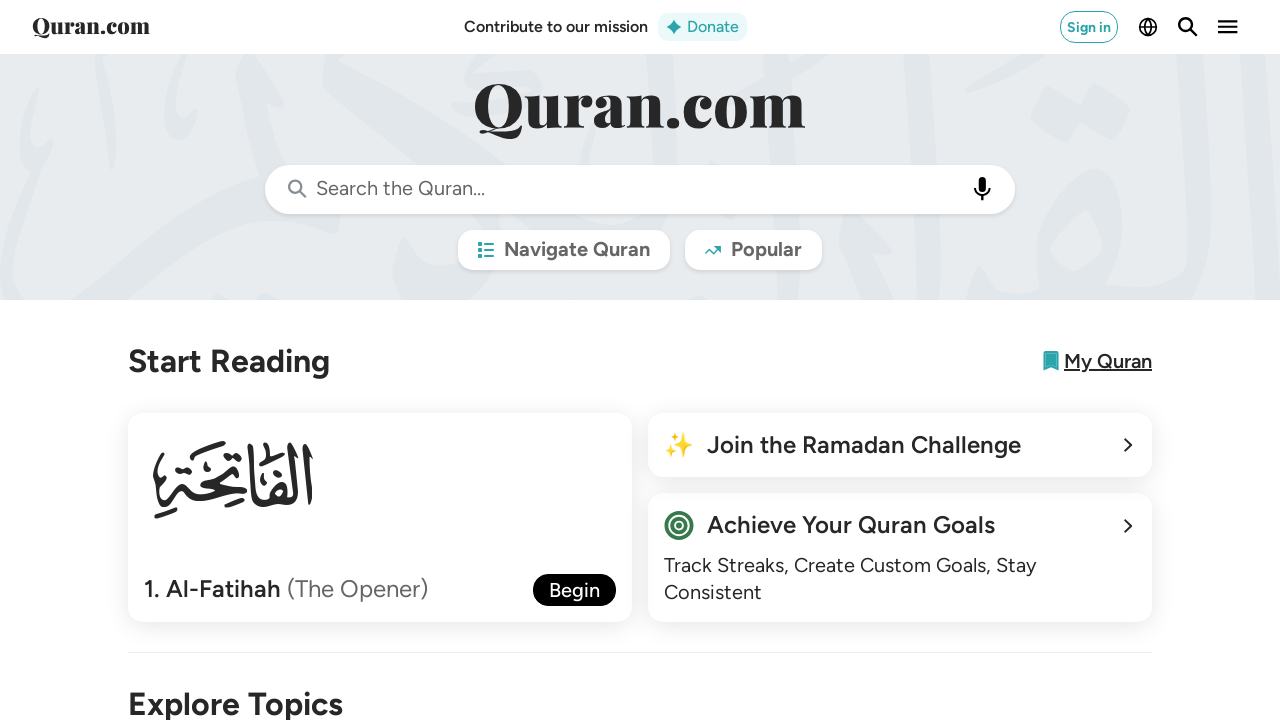

Verified Surah 18 tag is displayed (link to /18 found)
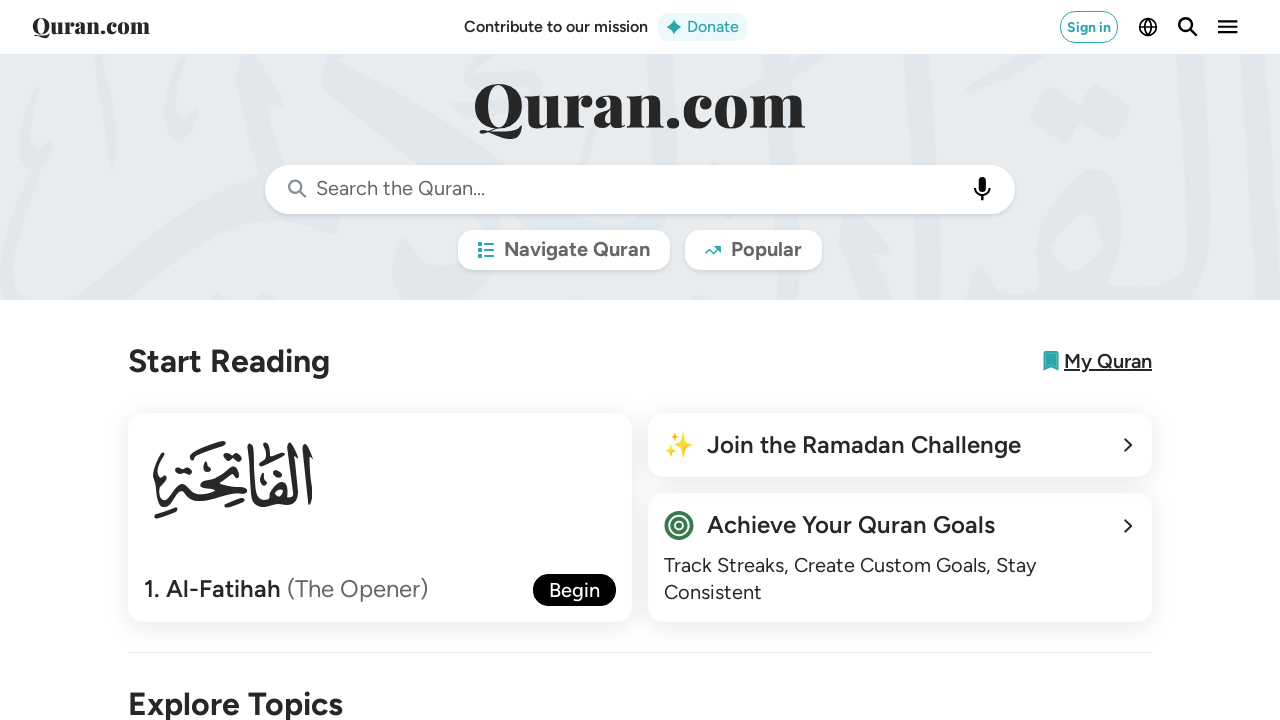

Verified Surah 19 tag is displayed (link to /19 found)
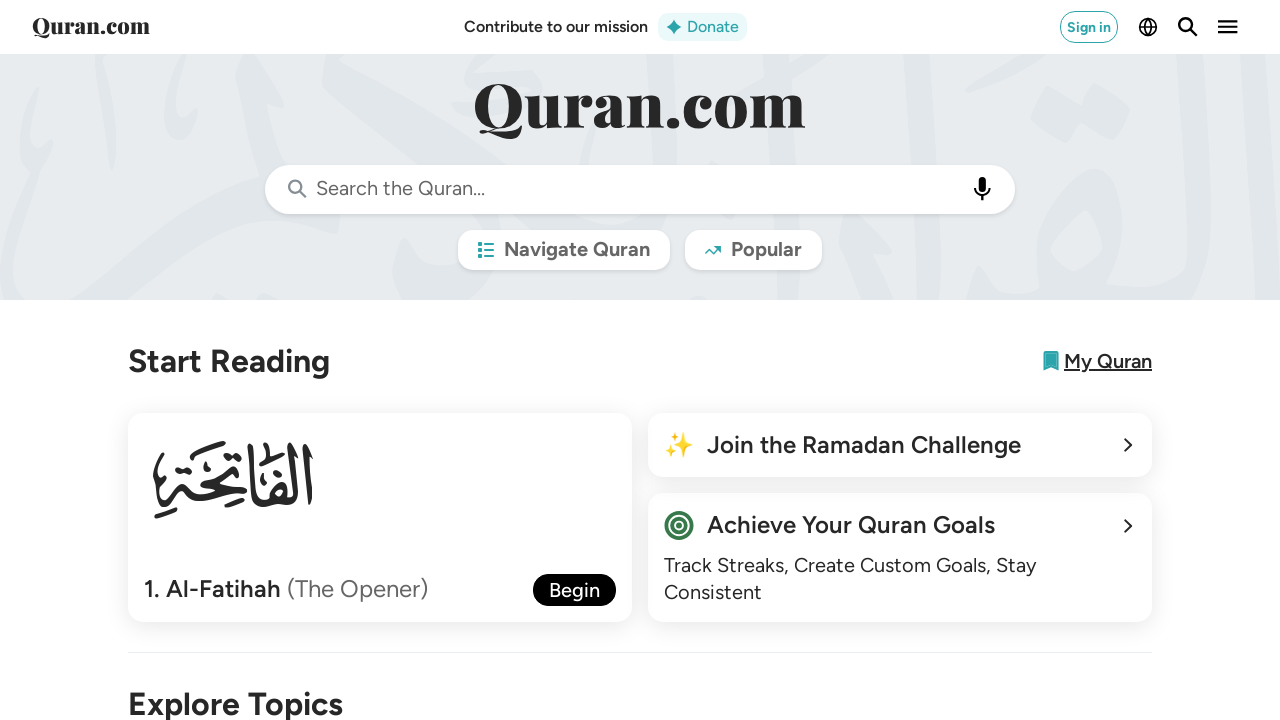

Verified Surah 20 tag is displayed (link to /20 found)
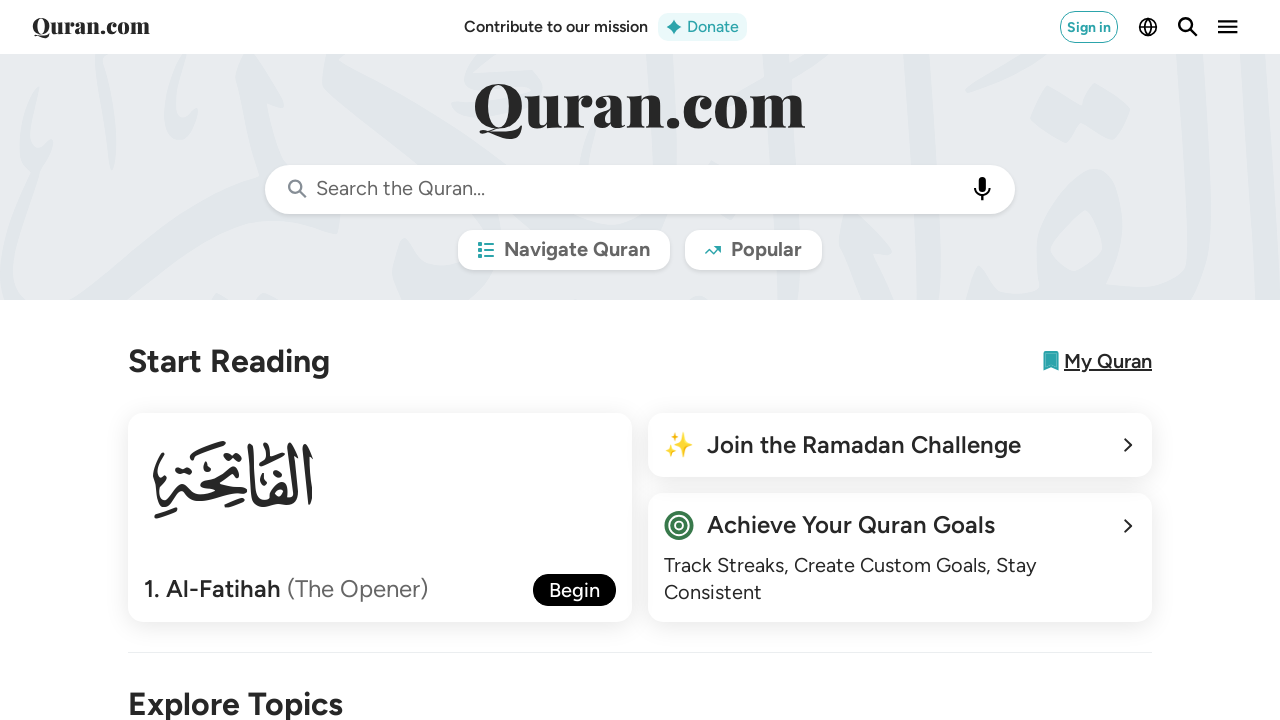

Verified Surah 21 tag is displayed (link to /21 found)
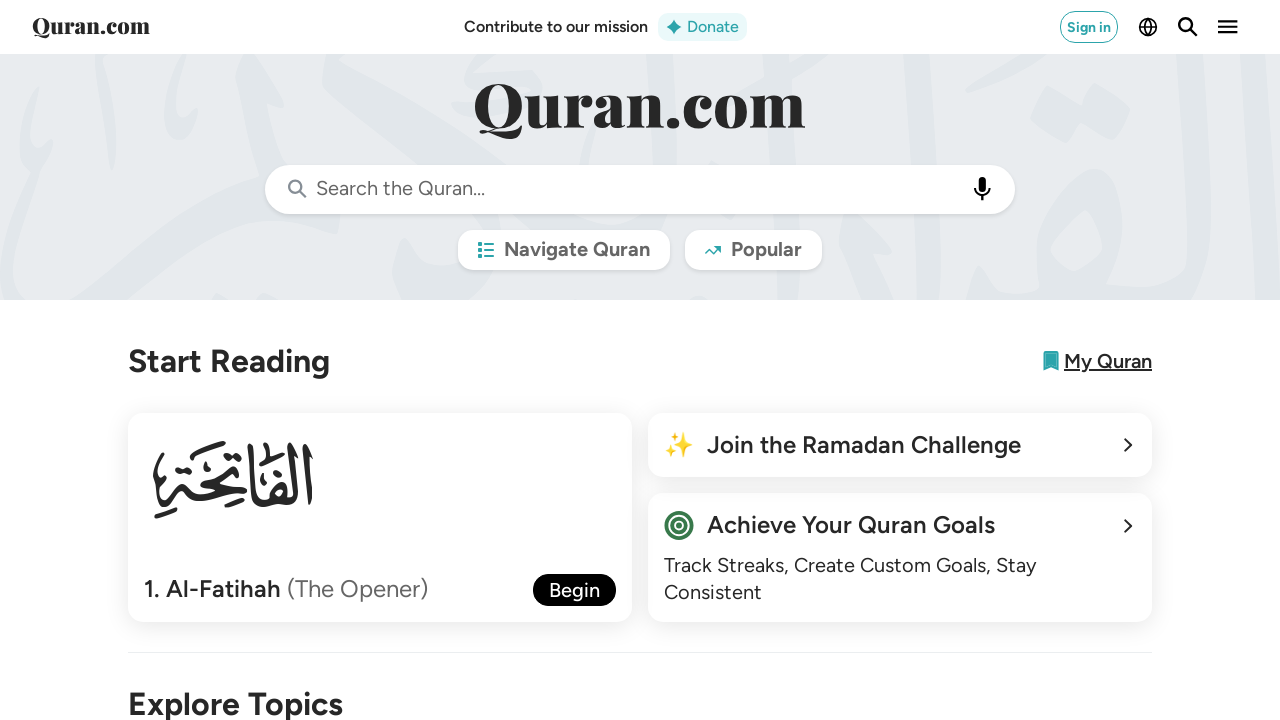

Verified Surah 22 tag is displayed (link to /22 found)
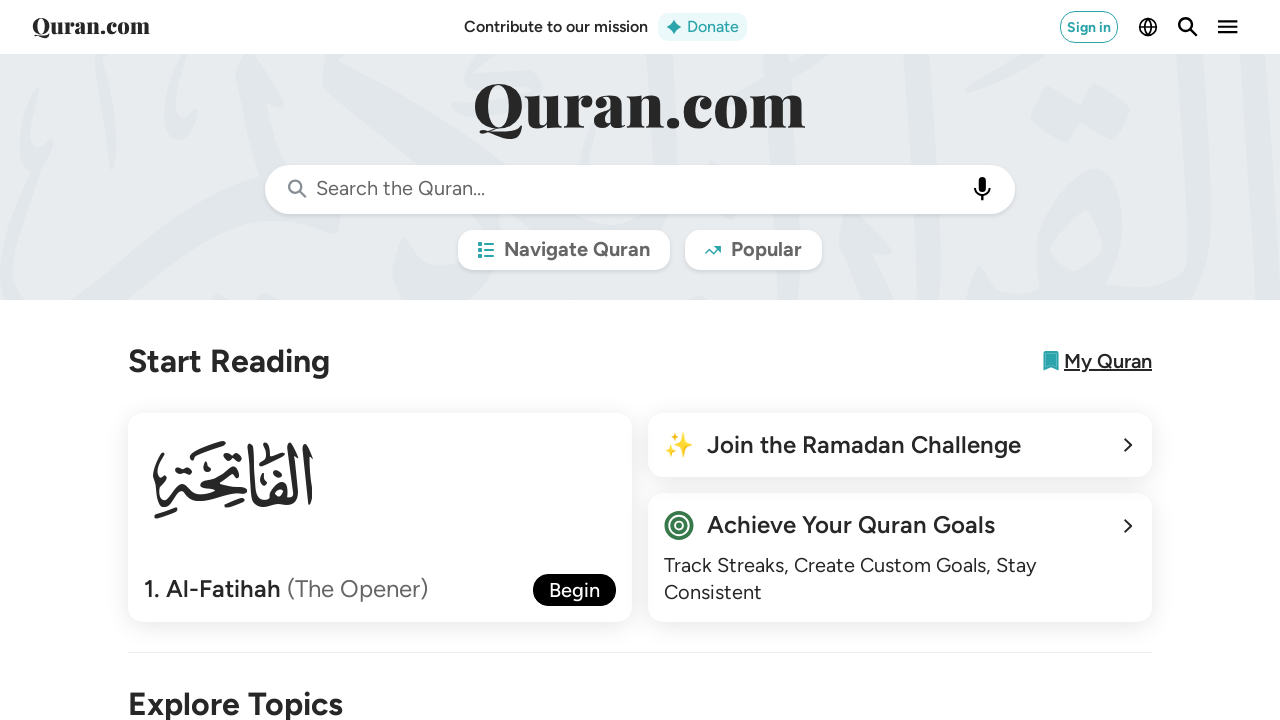

Verified Surah 23 tag is displayed (link to /23 found)
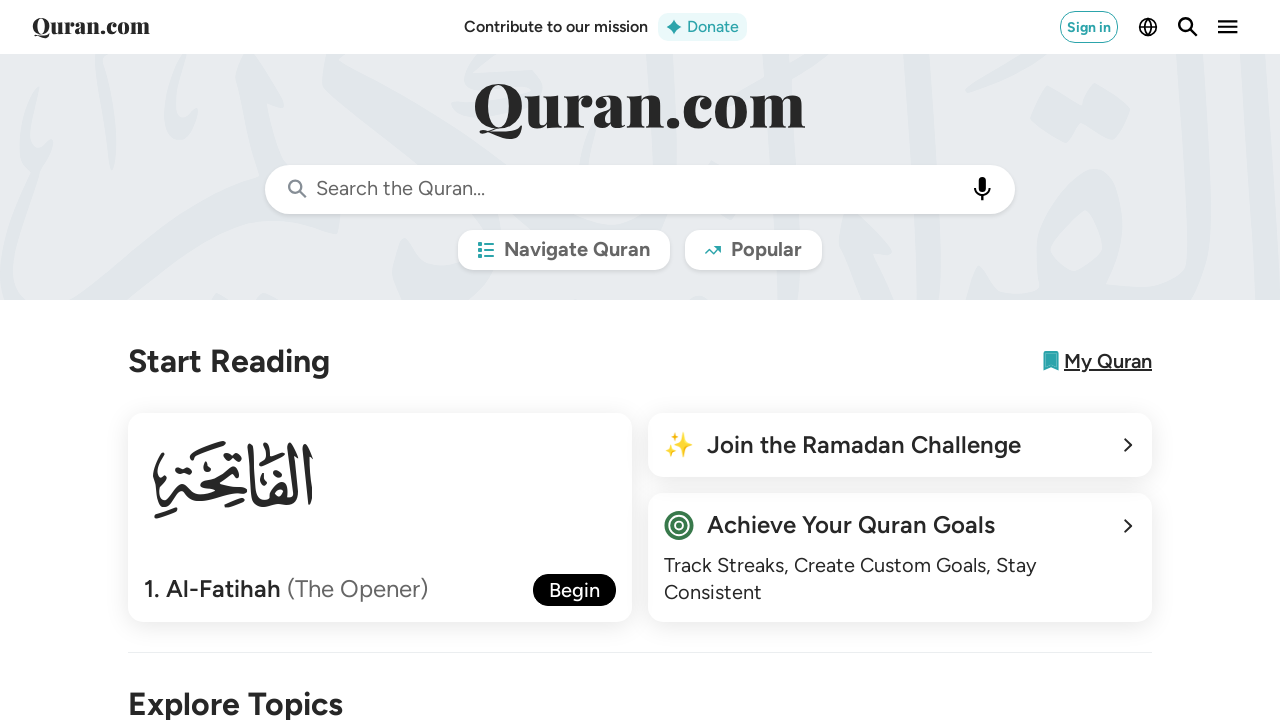

Verified Surah 24 tag is displayed (link to /24 found)
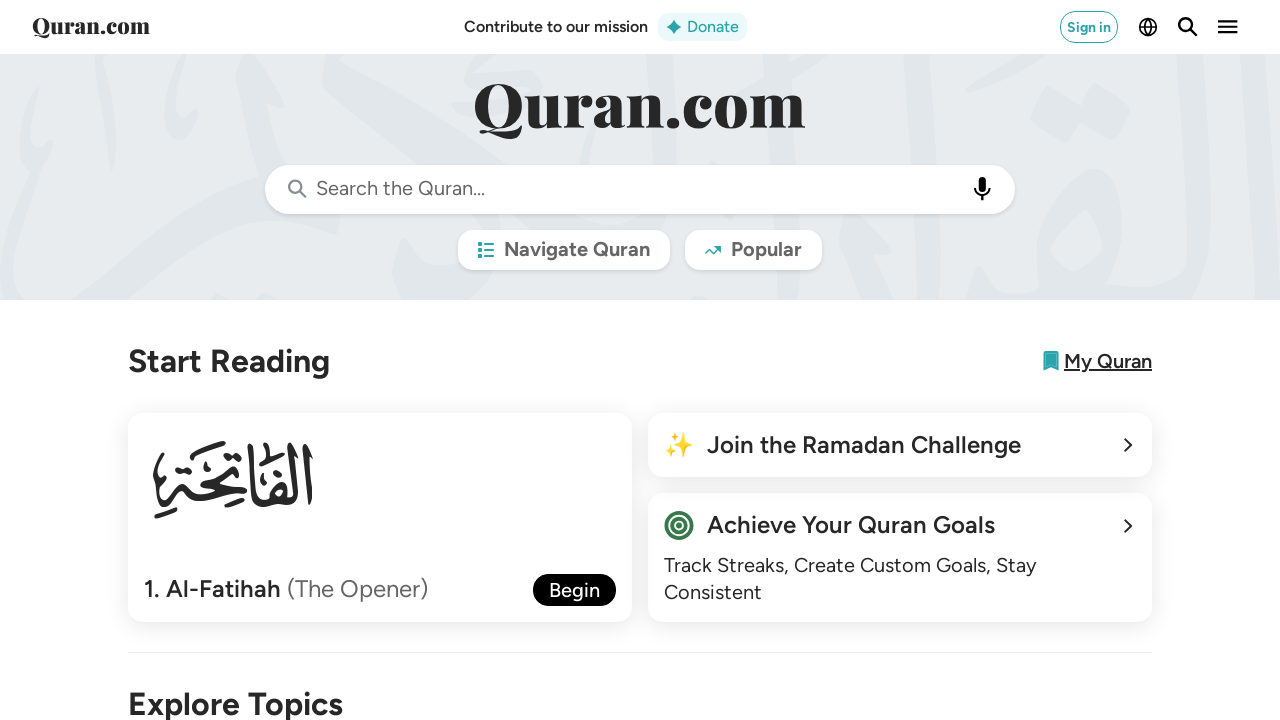

Verified Surah 25 tag is displayed (link to /25 found)
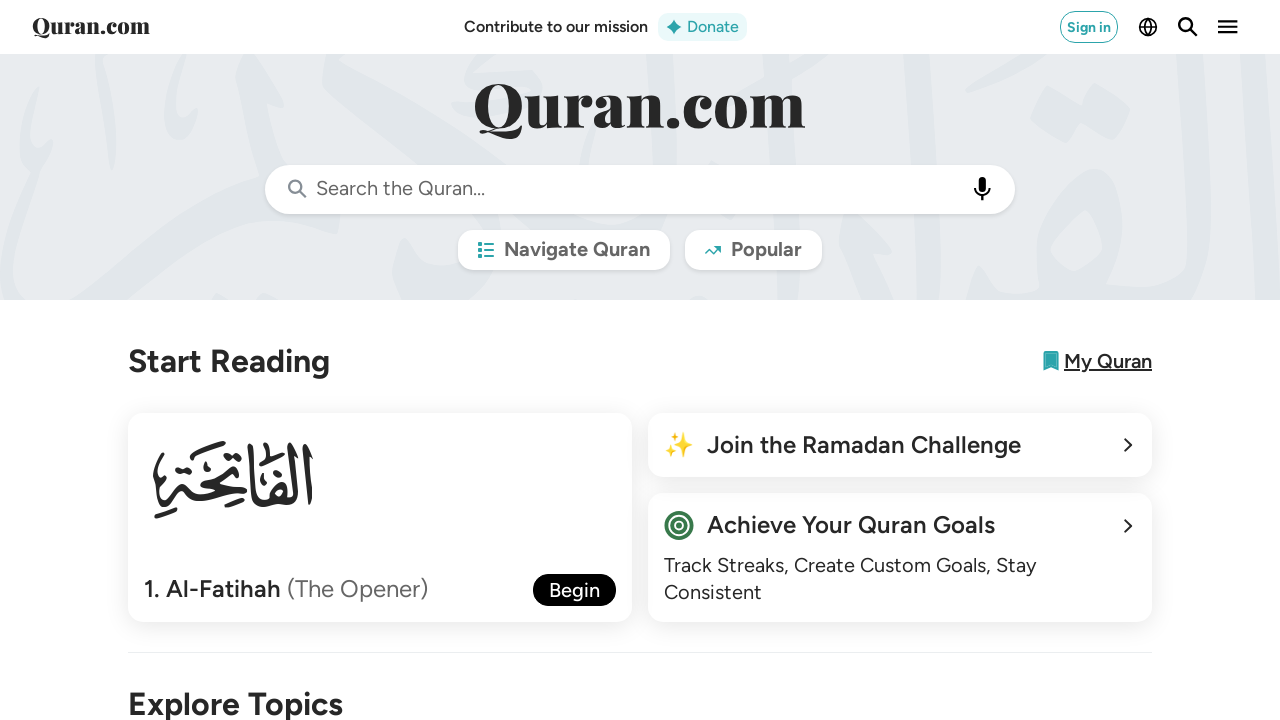

Verified Surah 26 tag is displayed (link to /26 found)
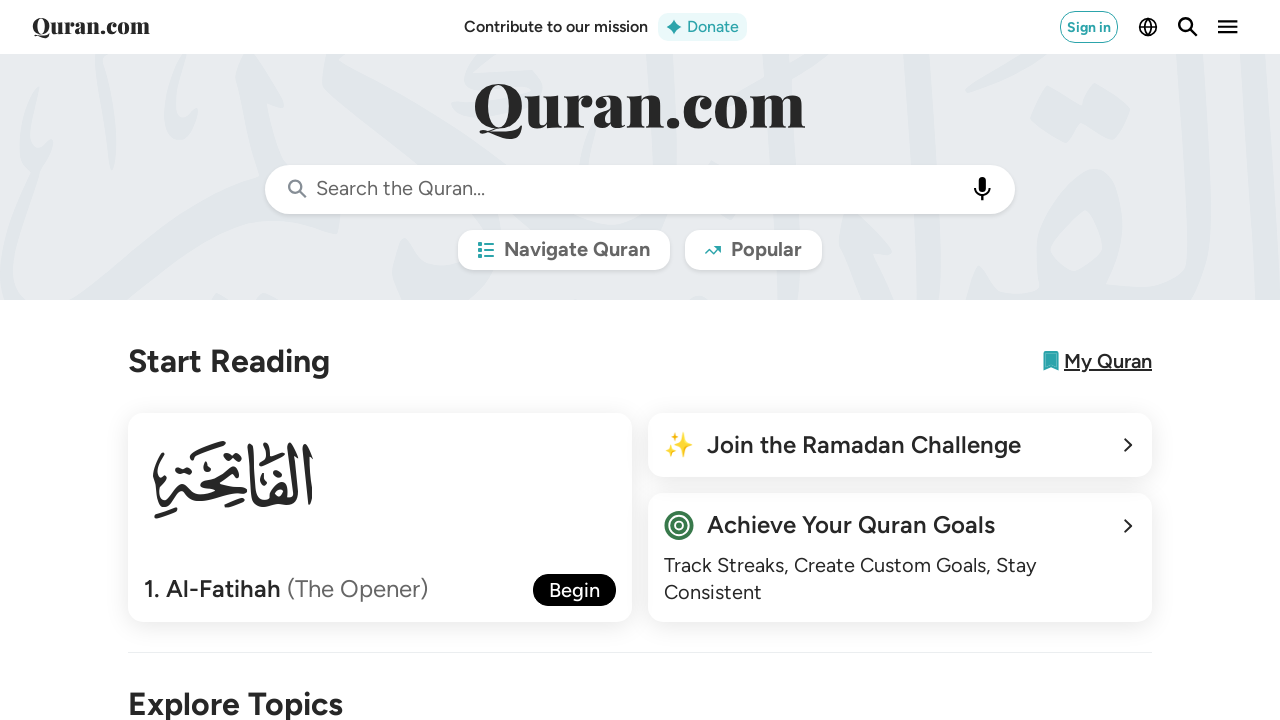

Verified Surah 27 tag is displayed (link to /27 found)
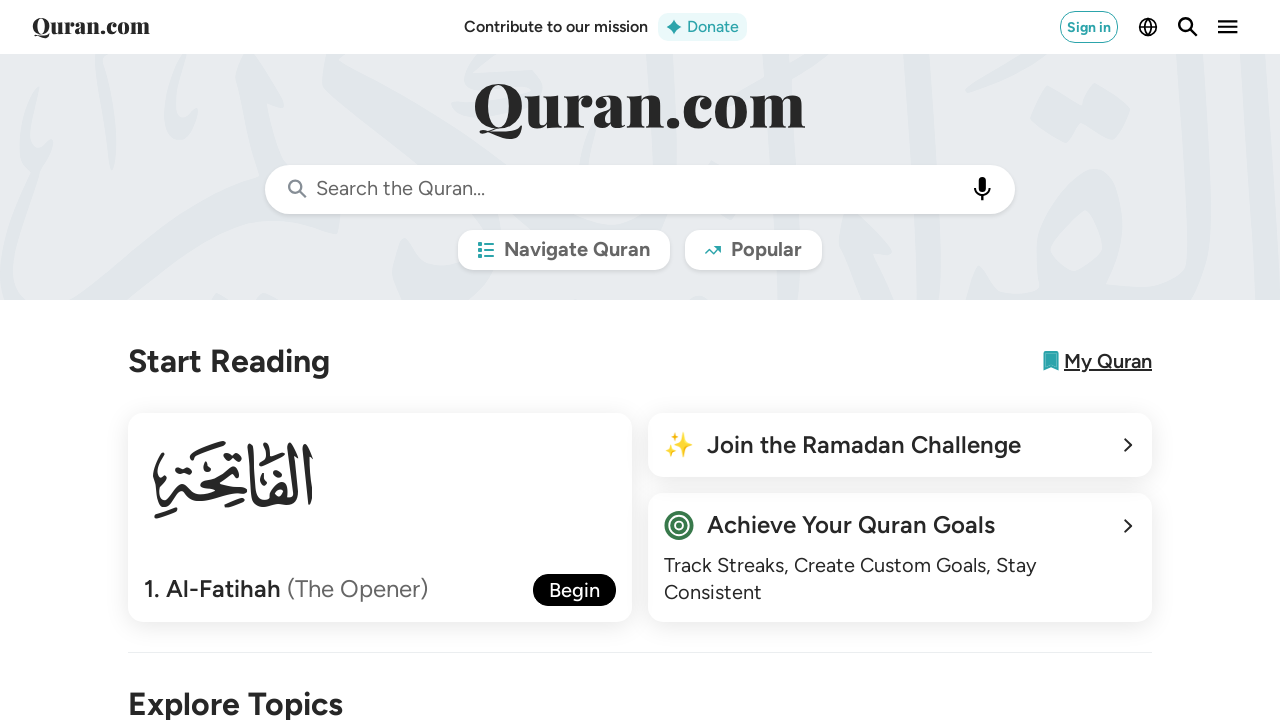

Verified Surah 28 tag is displayed (link to /28 found)
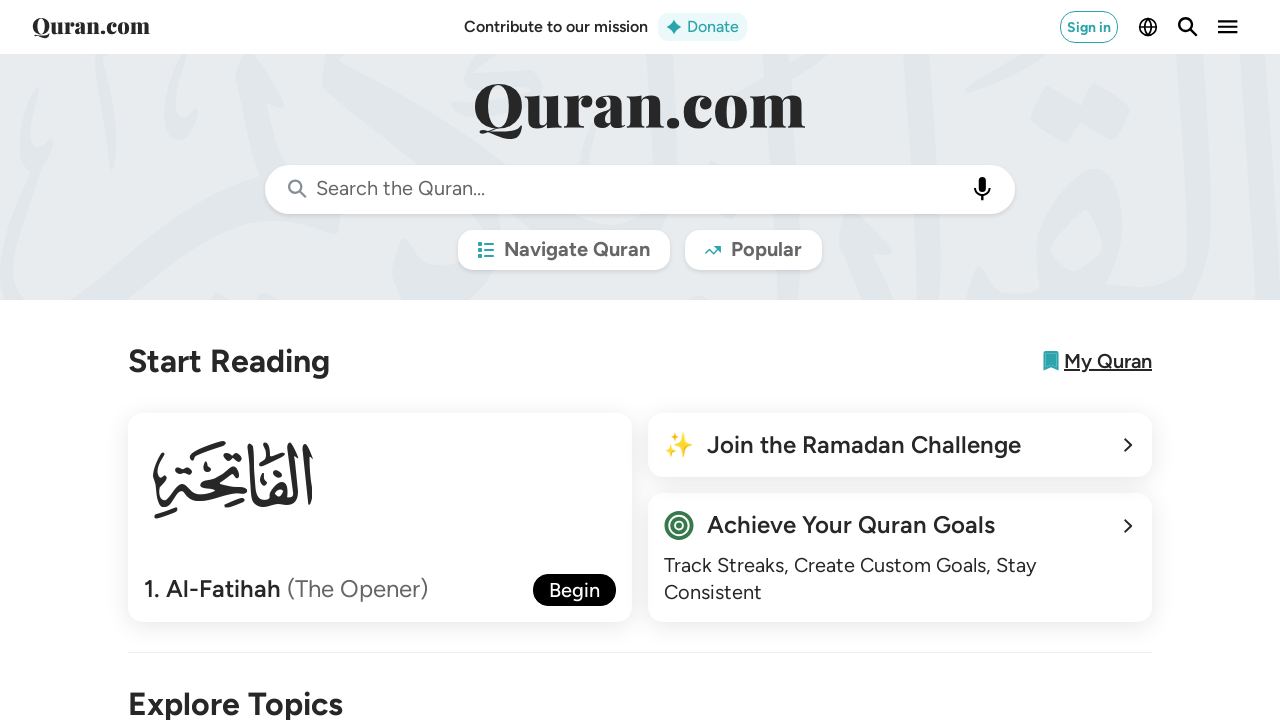

Verified Surah 29 tag is displayed (link to /29 found)
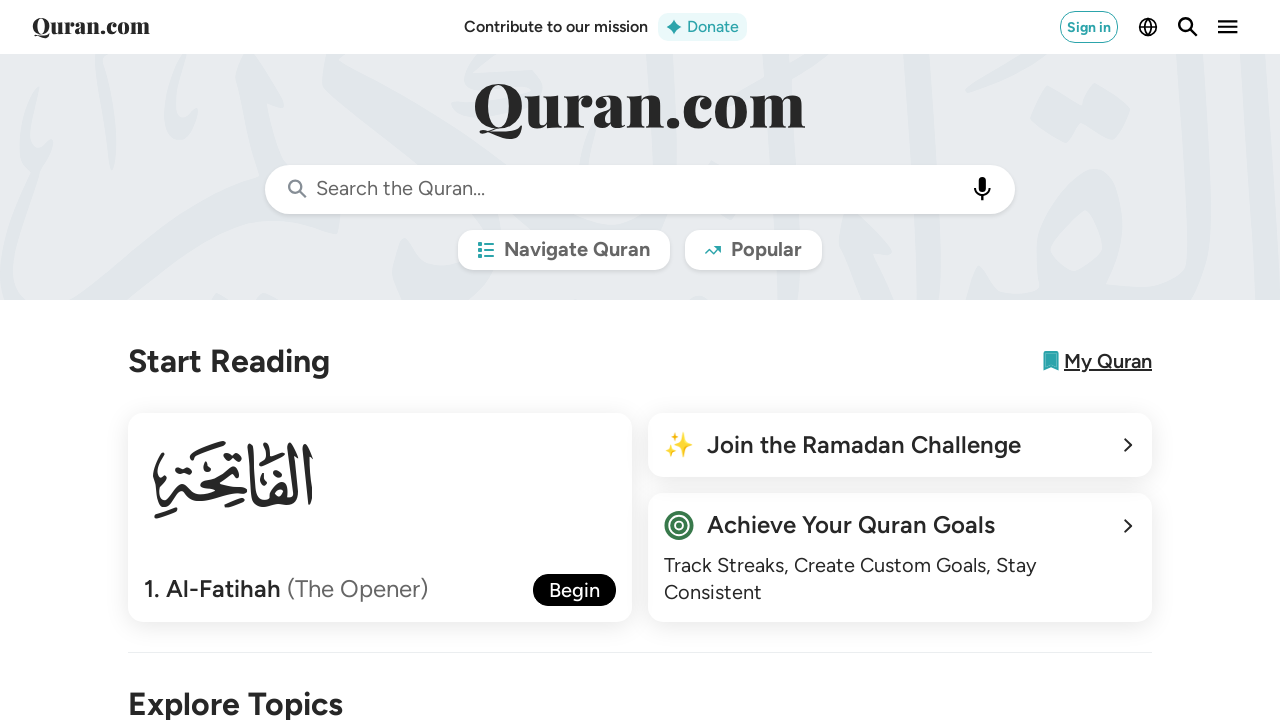

Verified Surah 30 tag is displayed (link to /30 found)
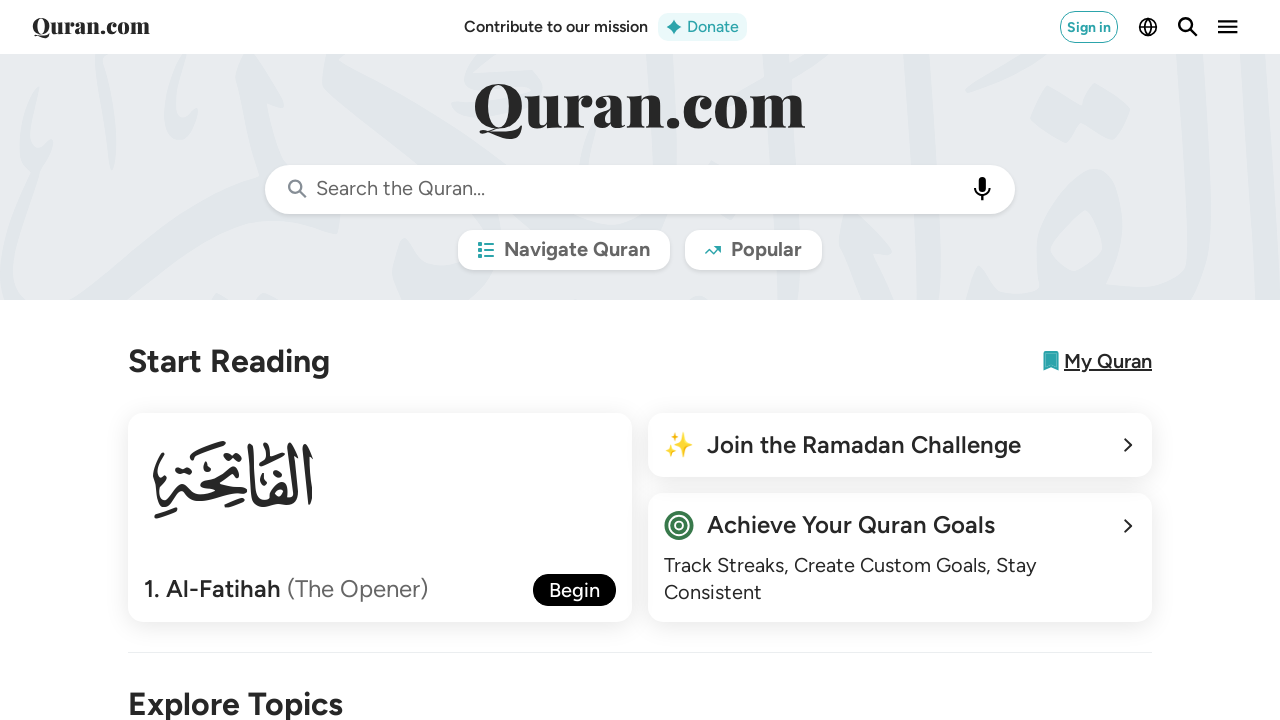

Verified Surah 31 tag is displayed (link to /31 found)
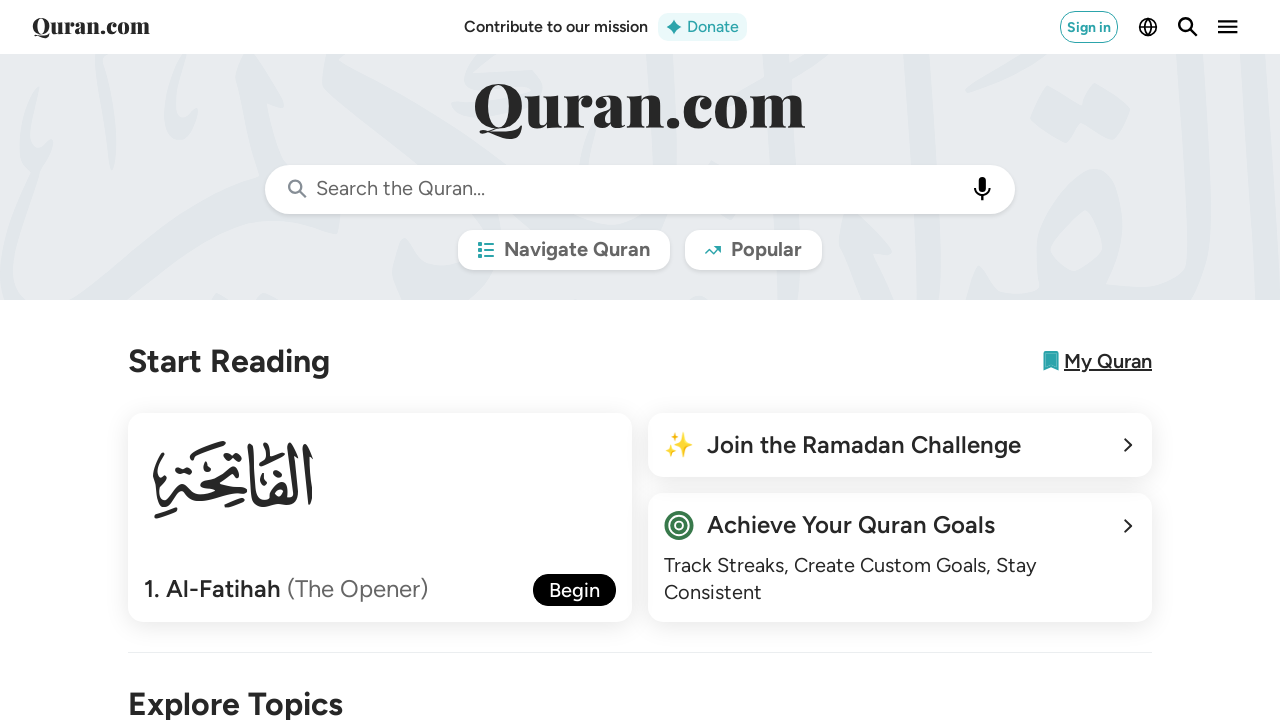

Verified Surah 32 tag is displayed (link to /32 found)
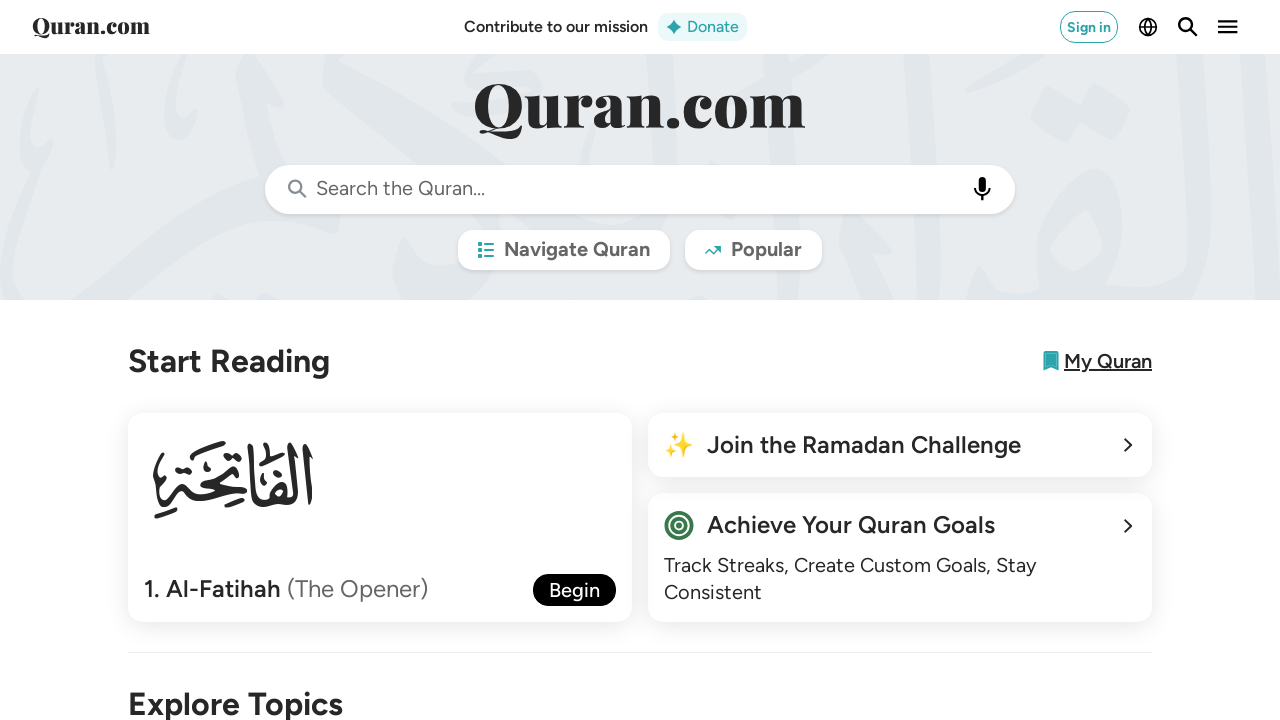

Verified Surah 33 tag is displayed (link to /33 found)
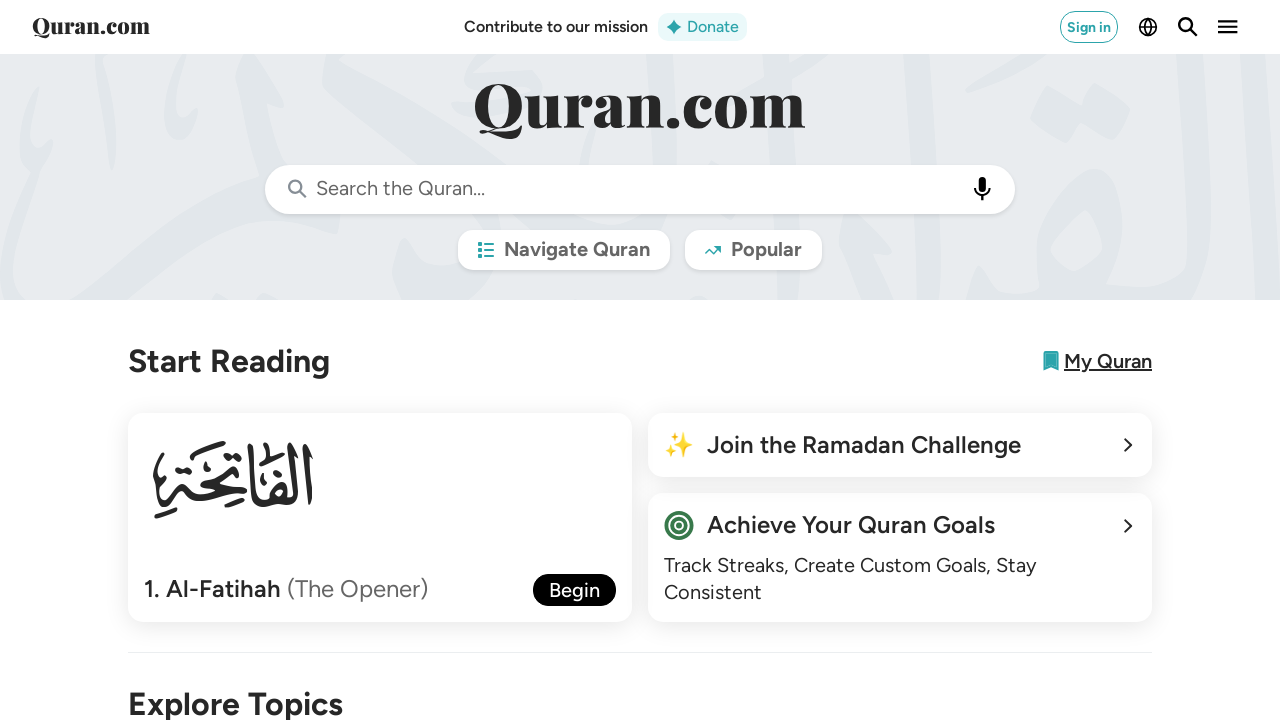

Verified Surah 34 tag is displayed (link to /34 found)
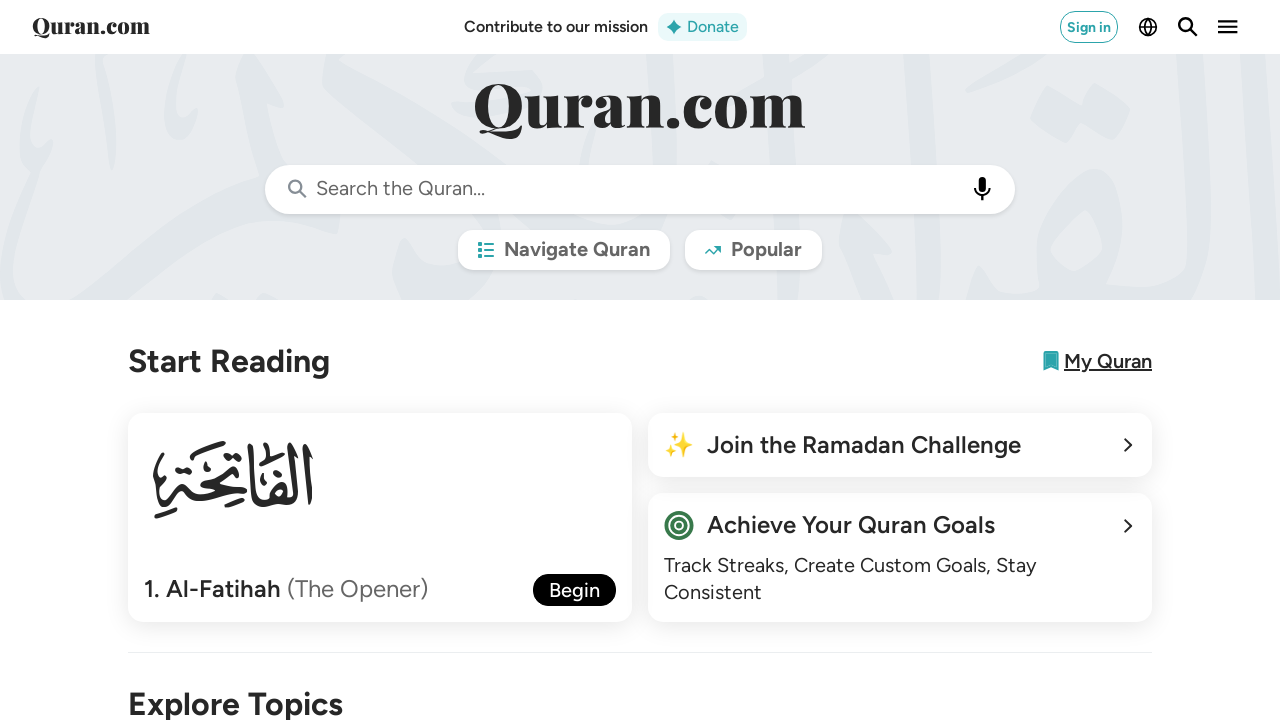

Verified Surah 35 tag is displayed (link to /35 found)
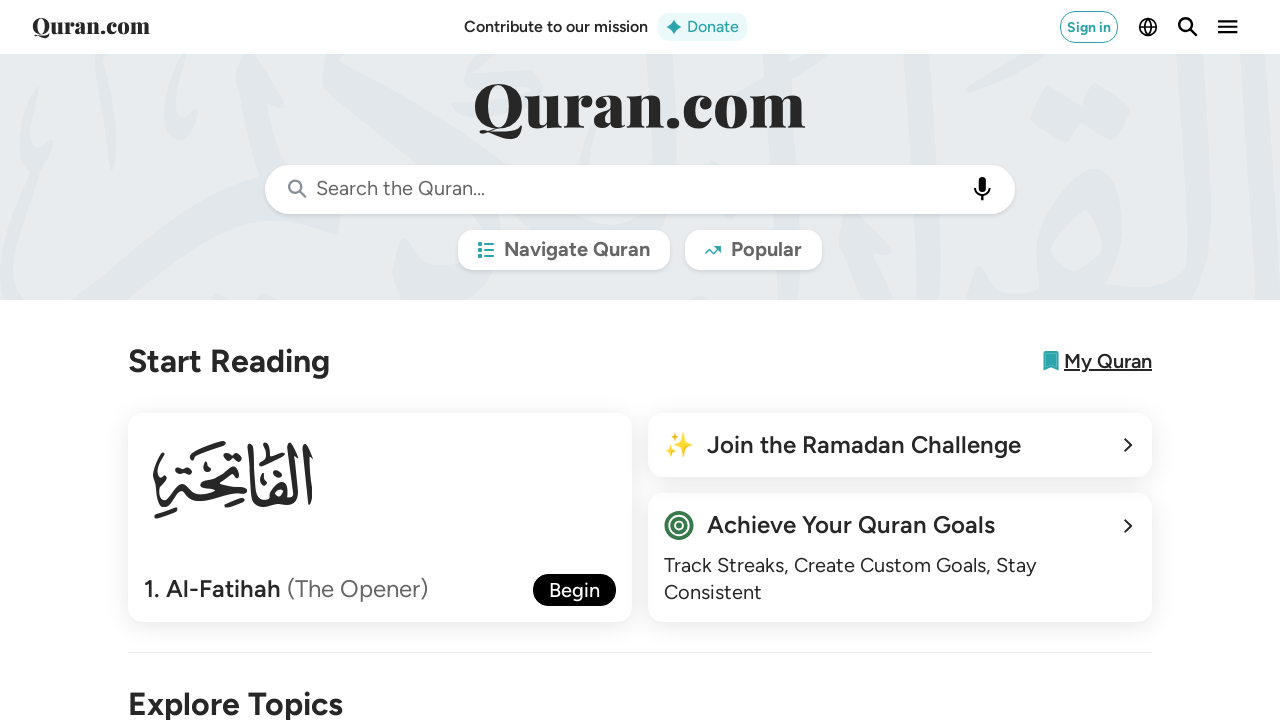

Verified Surah 36 tag is displayed (link to /36 found)
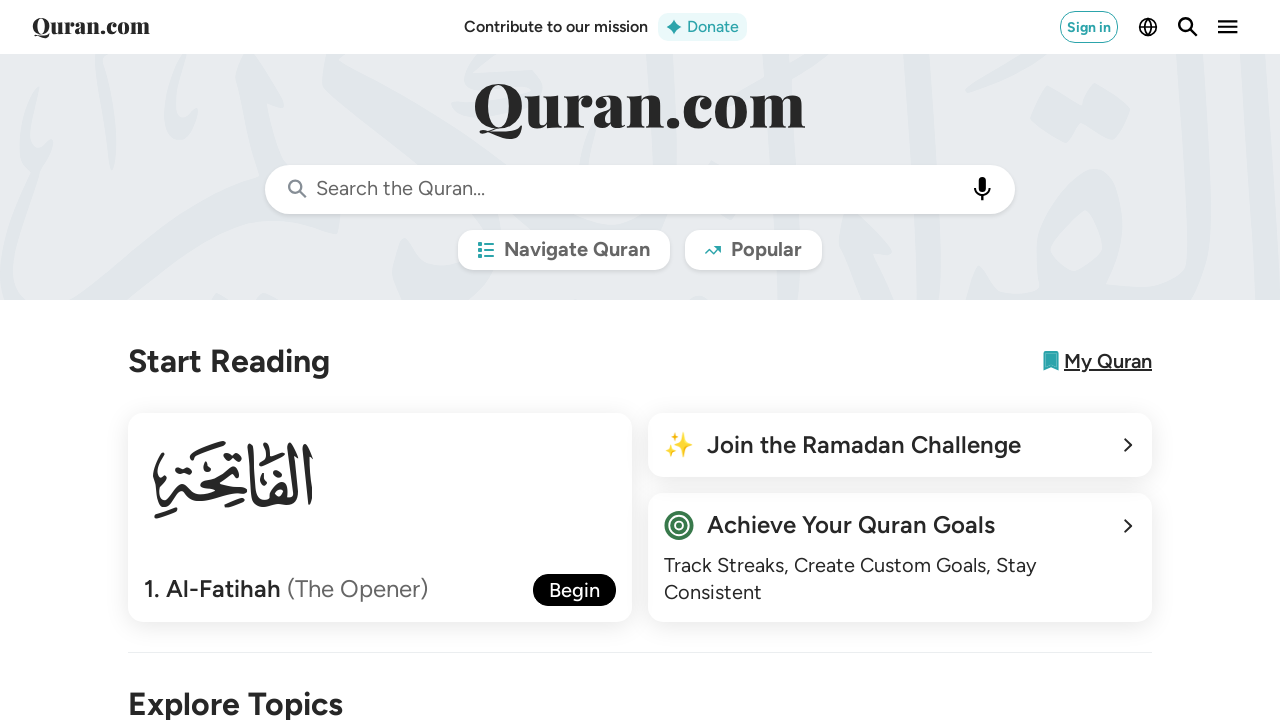

Verified Surah 37 tag is displayed (link to /37 found)
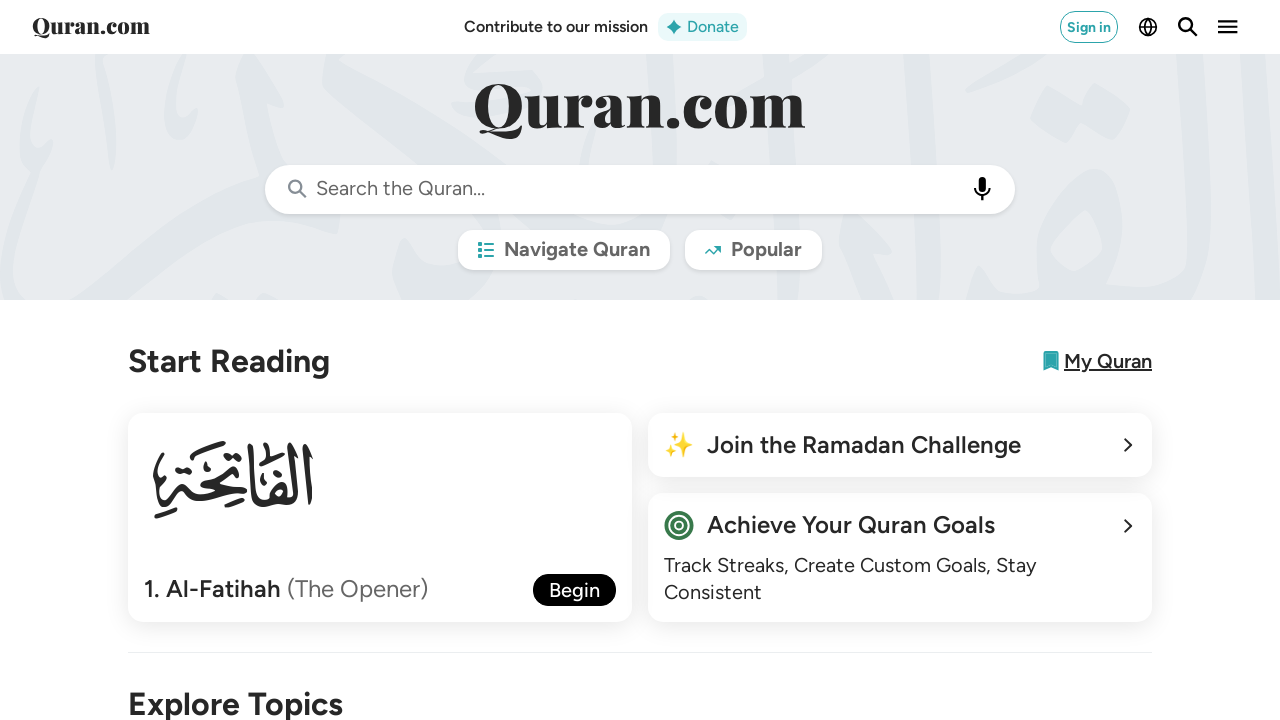

Verified Surah 38 tag is displayed (link to /38 found)
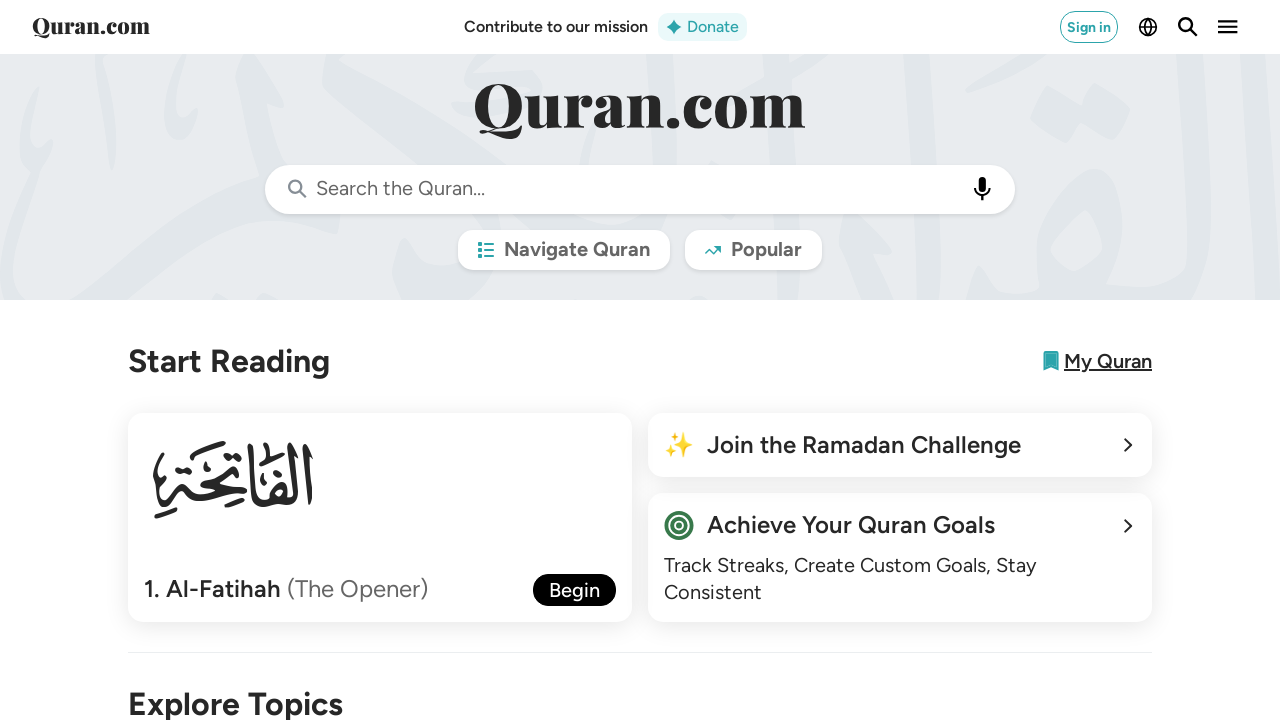

Verified Surah 39 tag is displayed (link to /39 found)
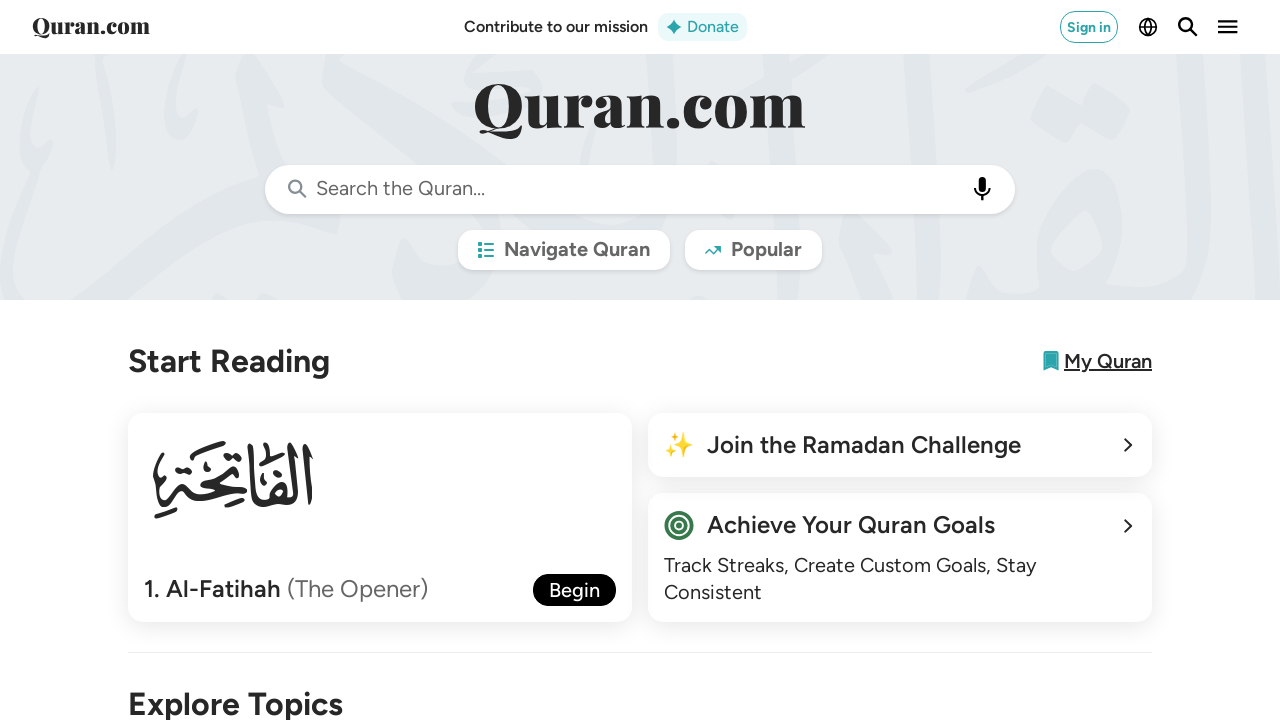

Verified Surah 40 tag is displayed (link to /40 found)
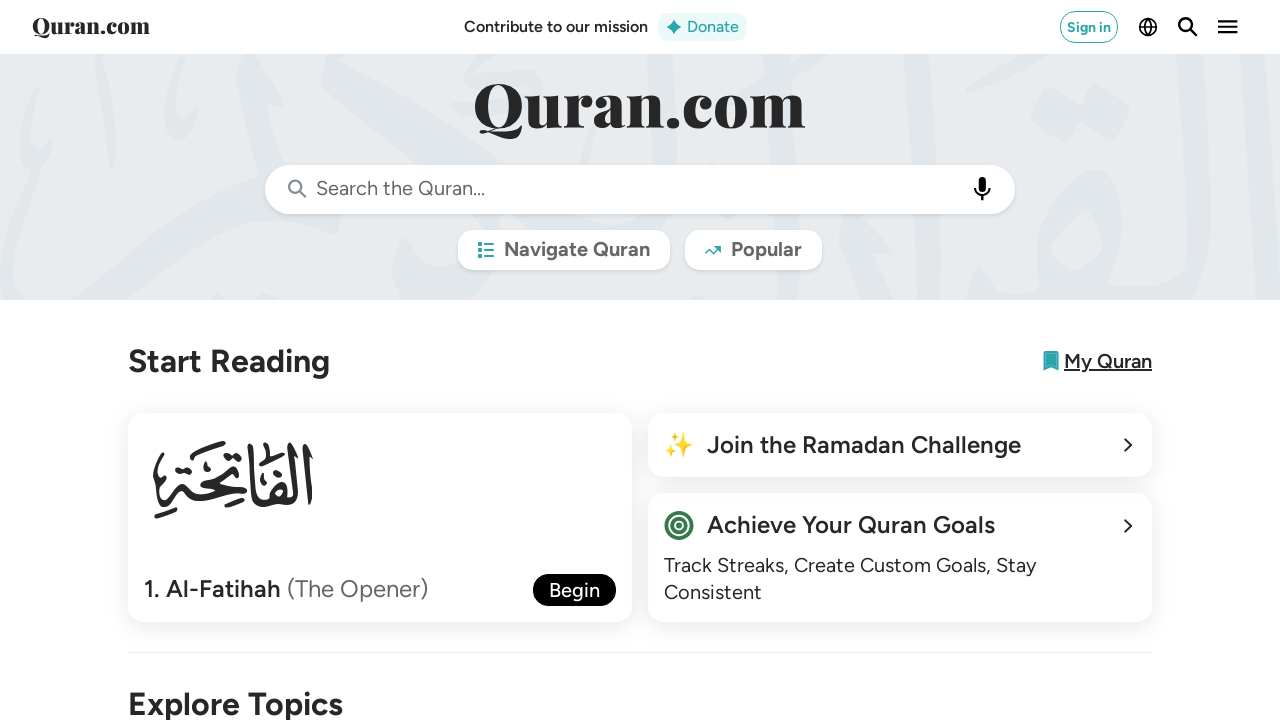

Verified Surah 41 tag is displayed (link to /41 found)
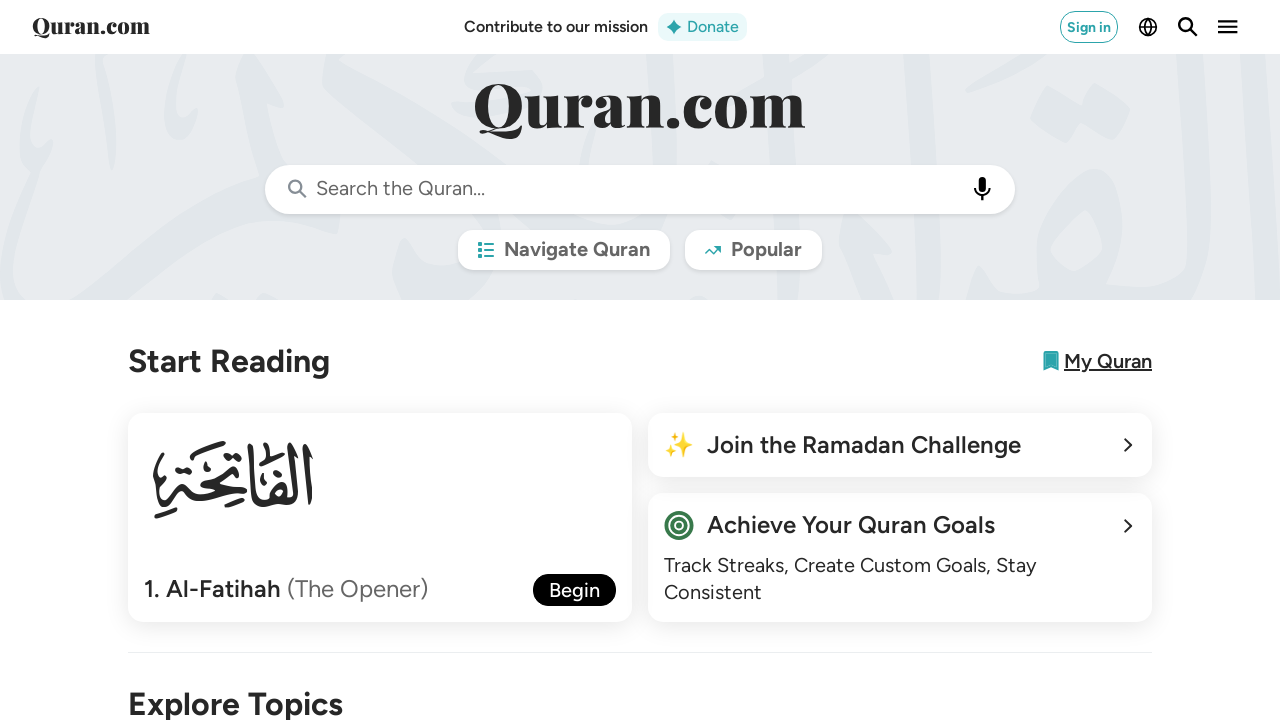

Verified Surah 42 tag is displayed (link to /42 found)
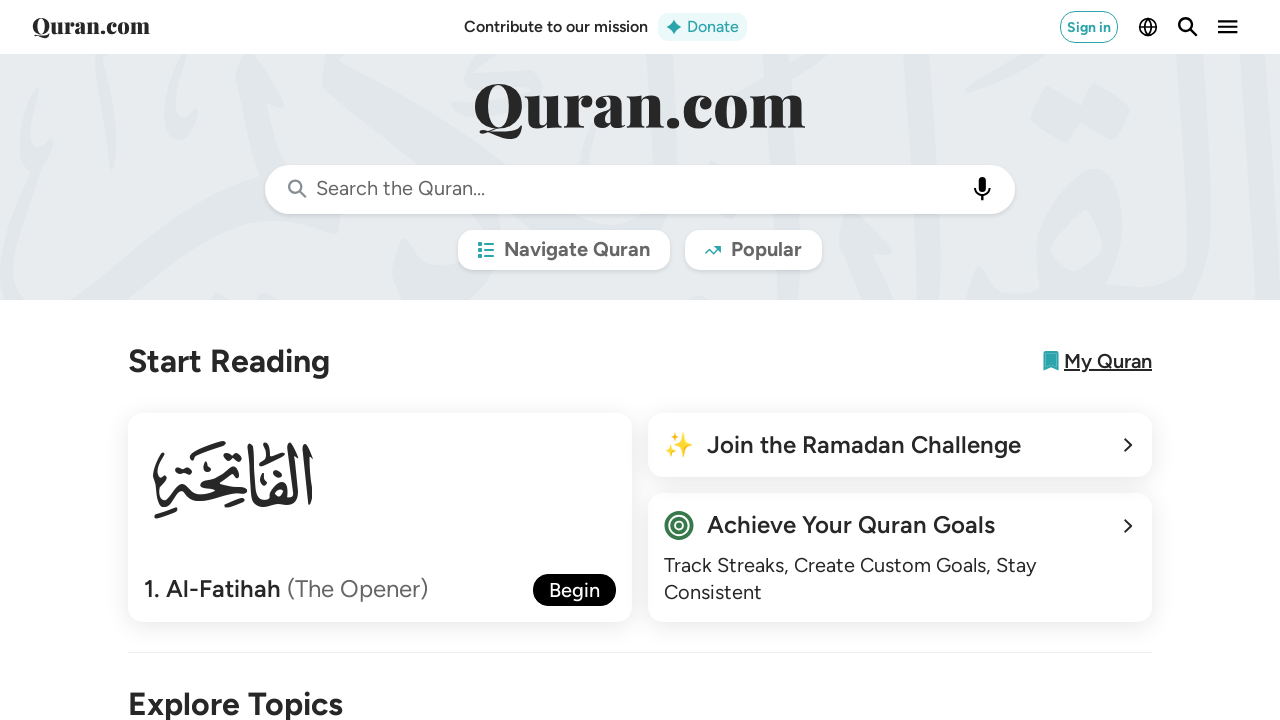

Verified Surah 43 tag is displayed (link to /43 found)
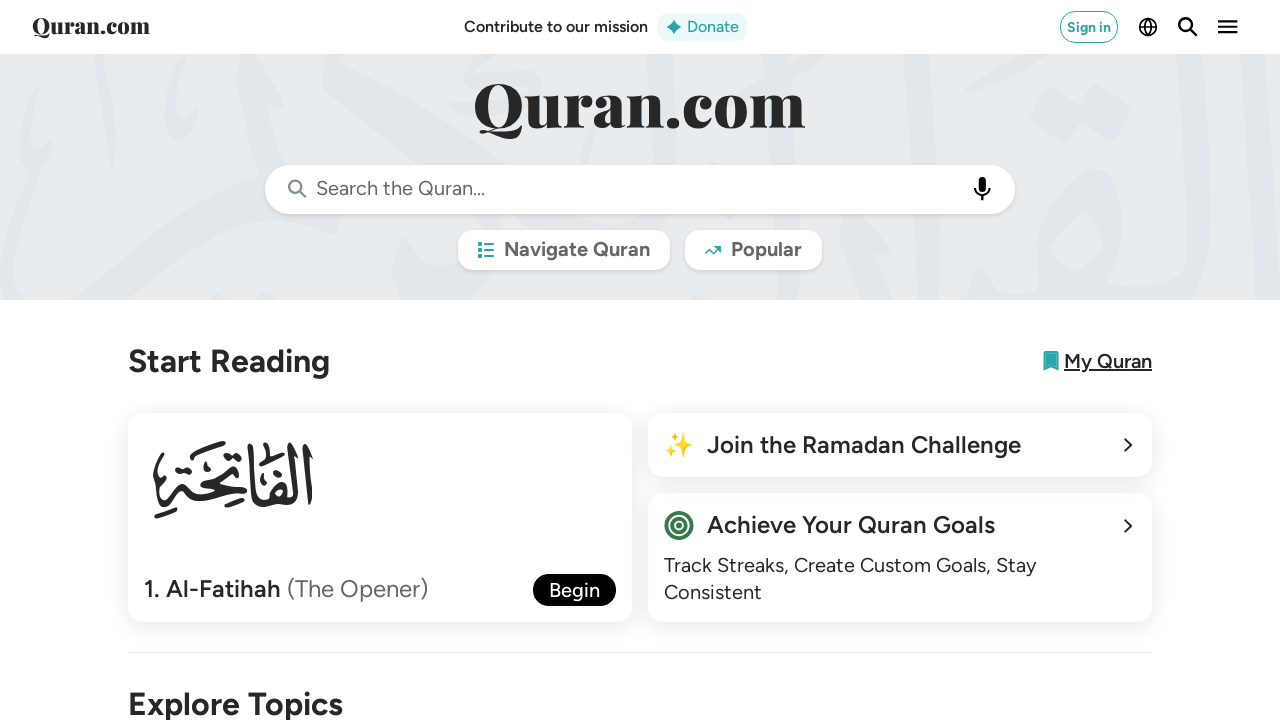

Verified Surah 44 tag is displayed (link to /44 found)
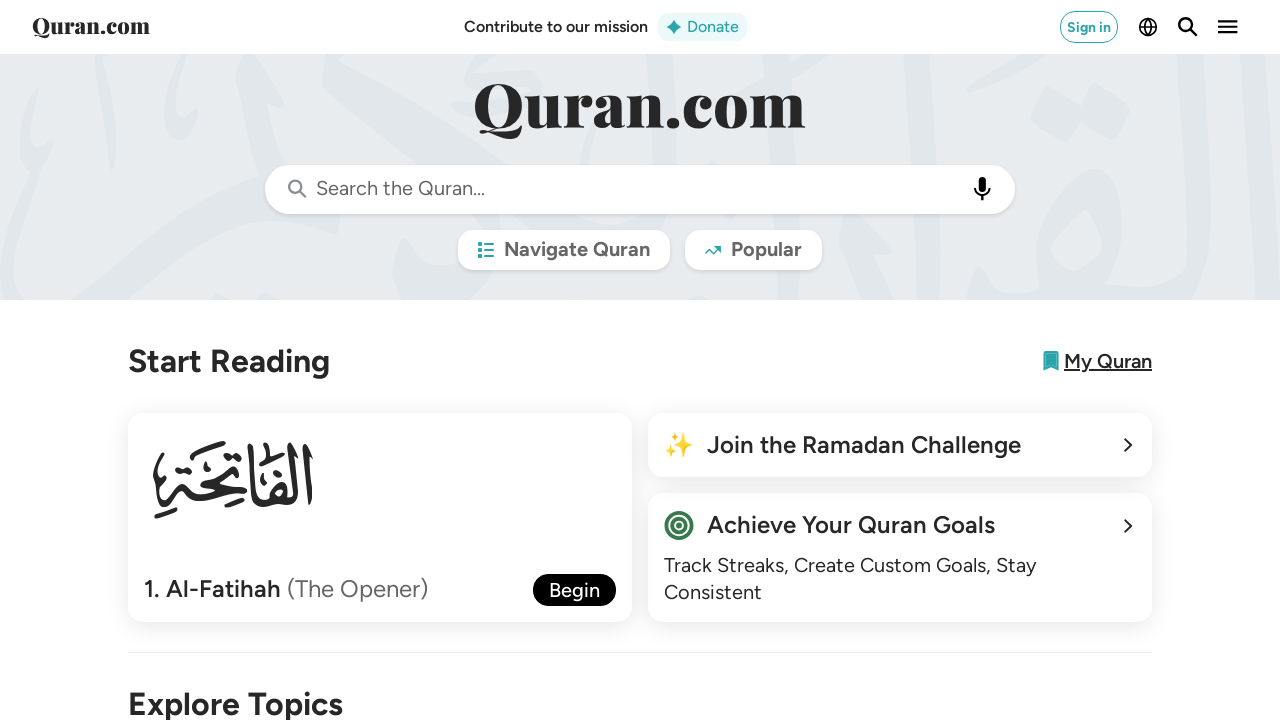

Verified Surah 45 tag is displayed (link to /45 found)
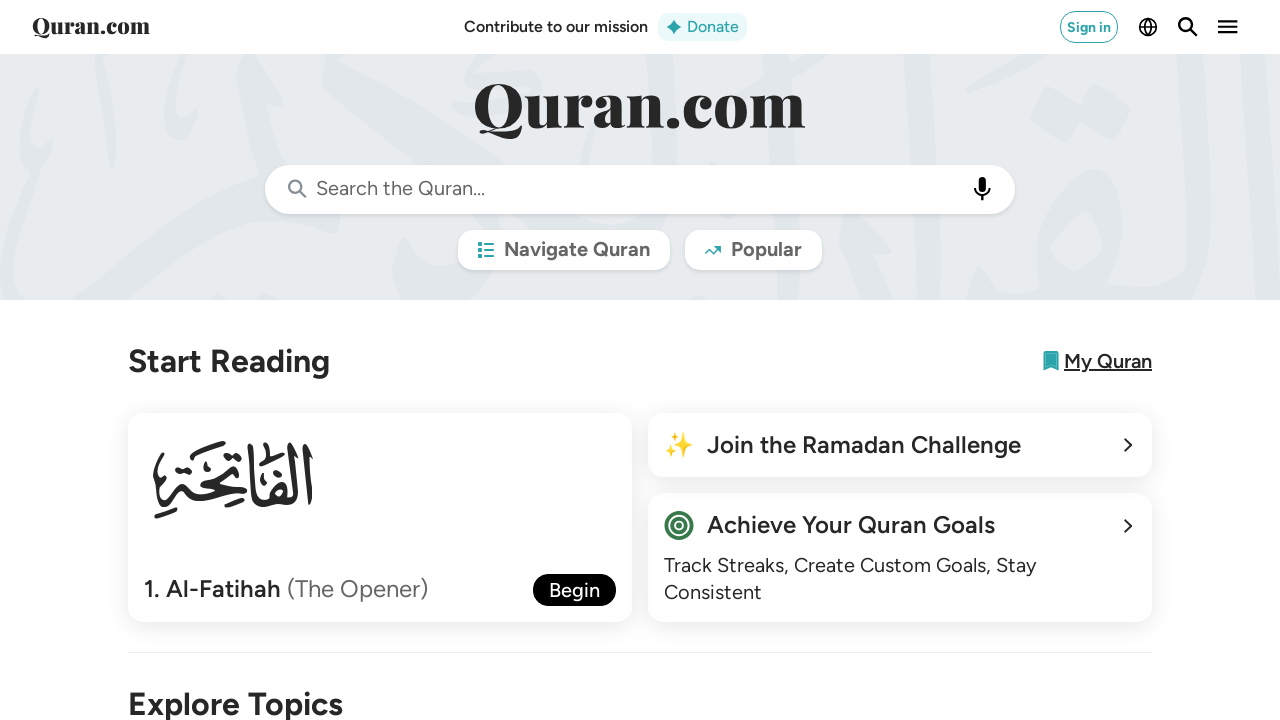

Verified Surah 46 tag is displayed (link to /46 found)
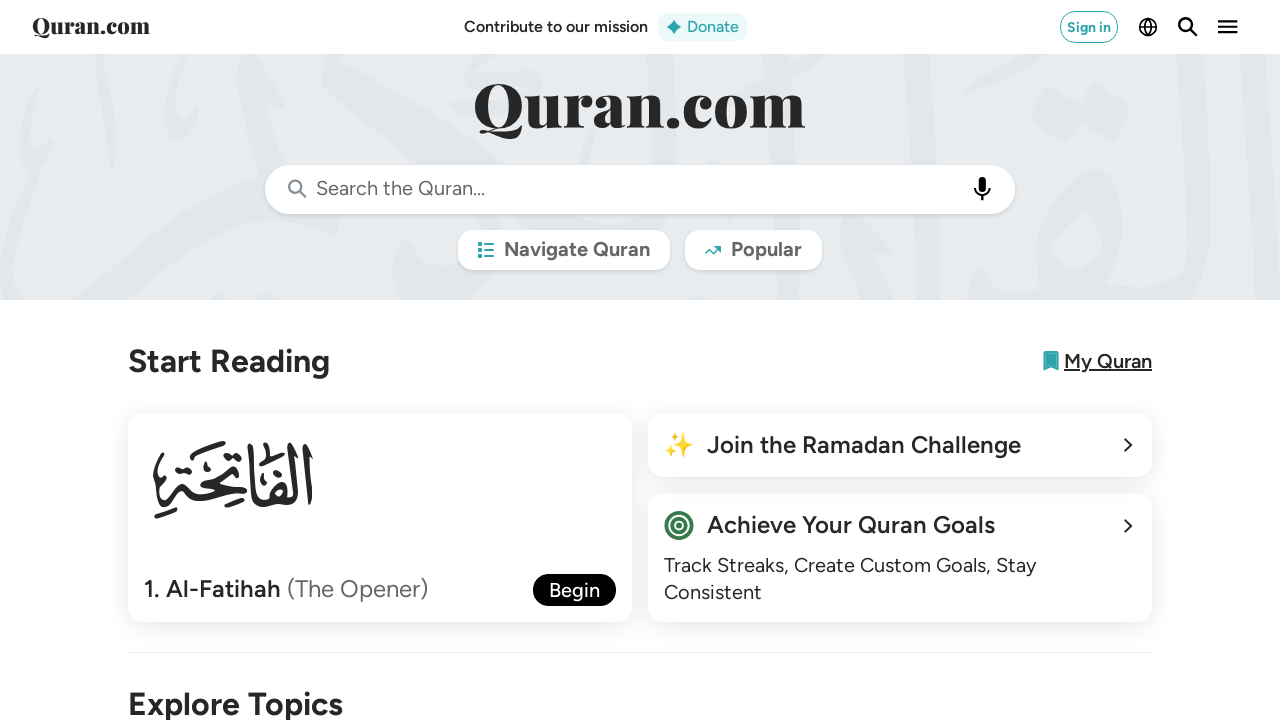

Verified Surah 47 tag is displayed (link to /47 found)
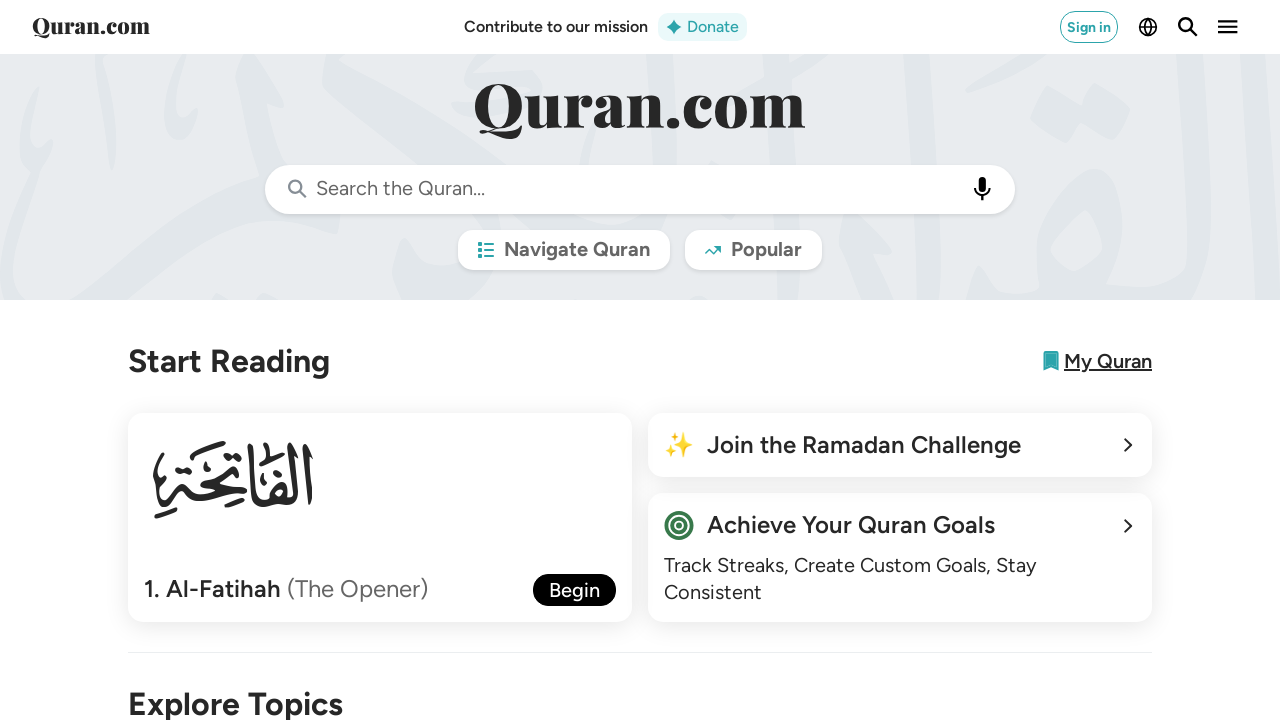

Verified Surah 48 tag is displayed (link to /48 found)
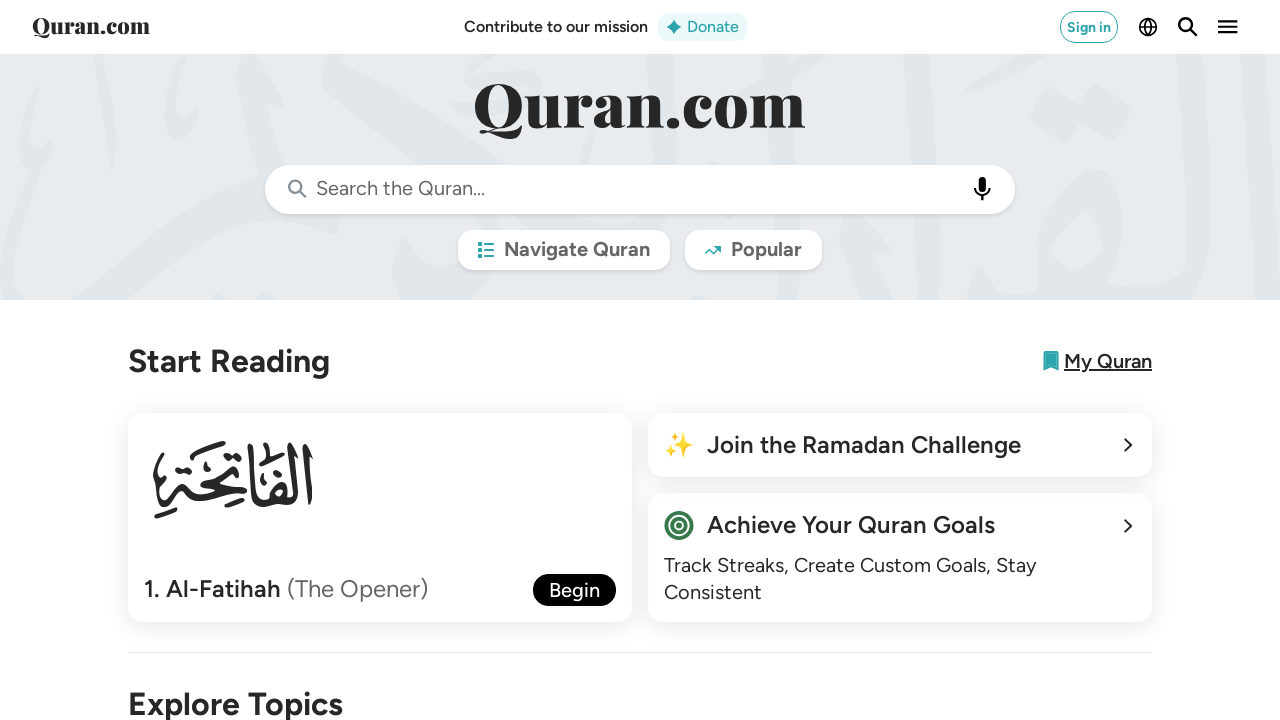

Verified Surah 49 tag is displayed (link to /49 found)
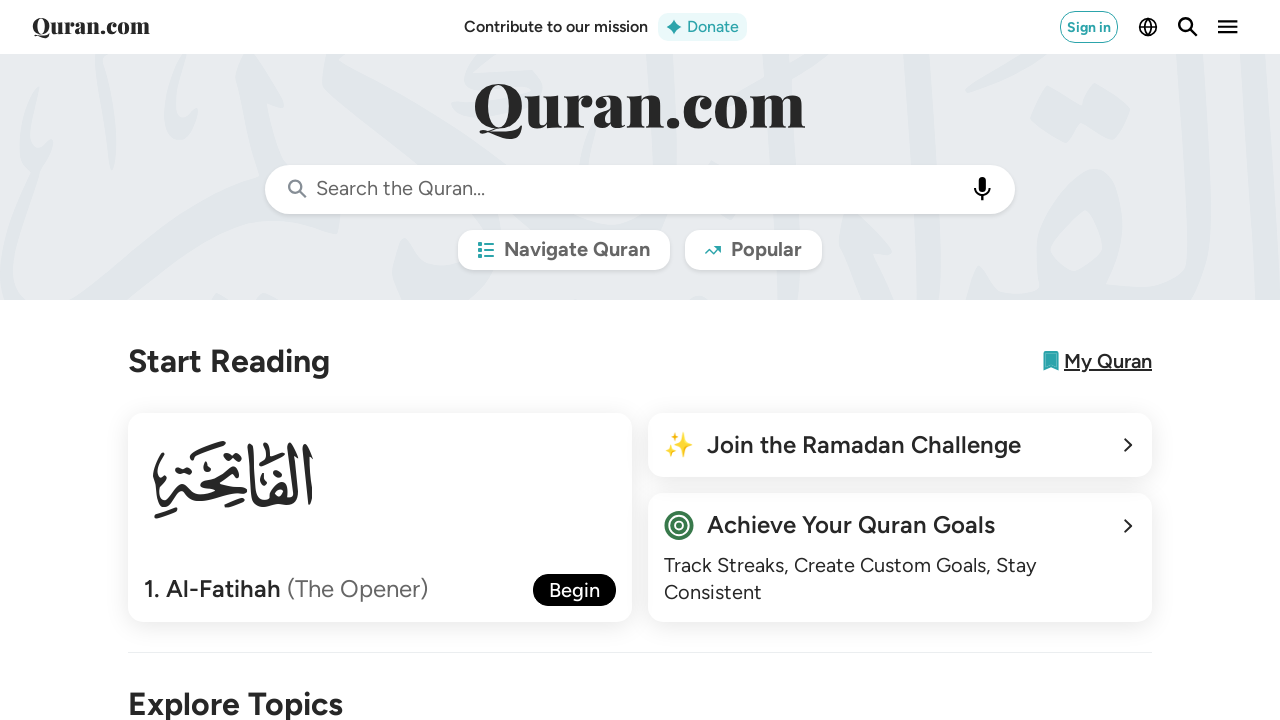

Verified Surah 50 tag is displayed (link to /50 found)
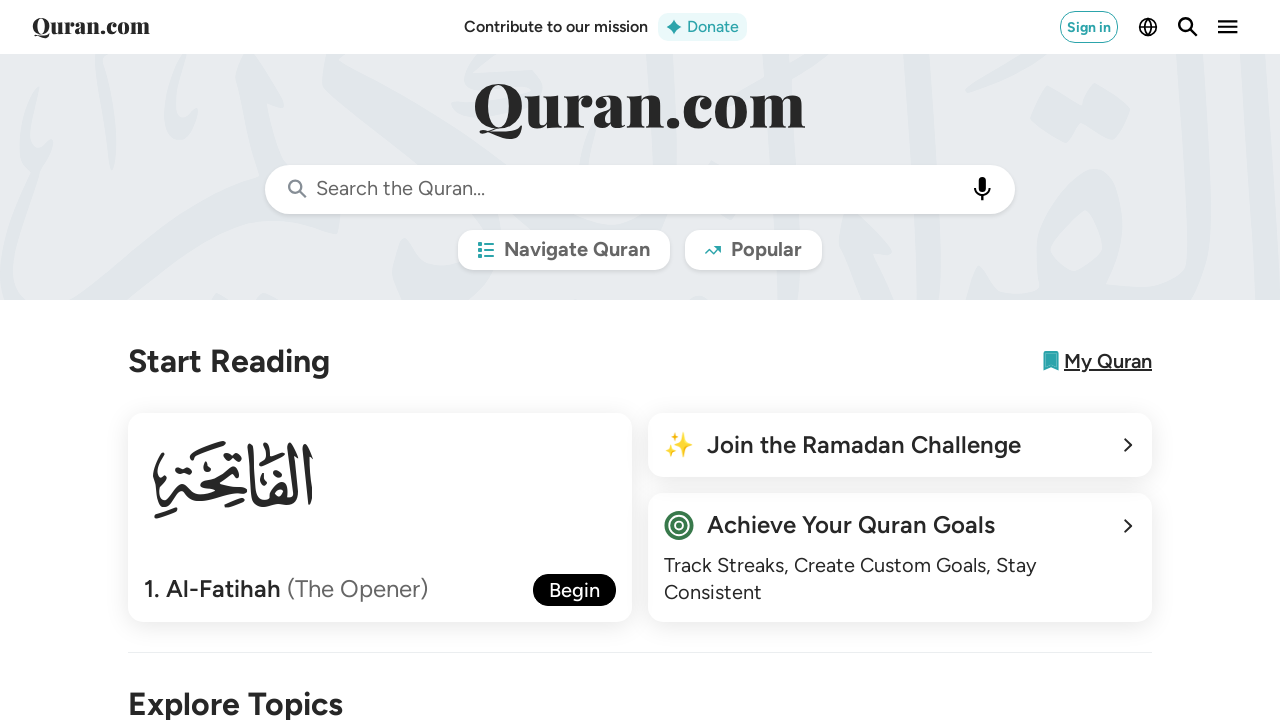

Verified Surah 51 tag is displayed (link to /51 found)
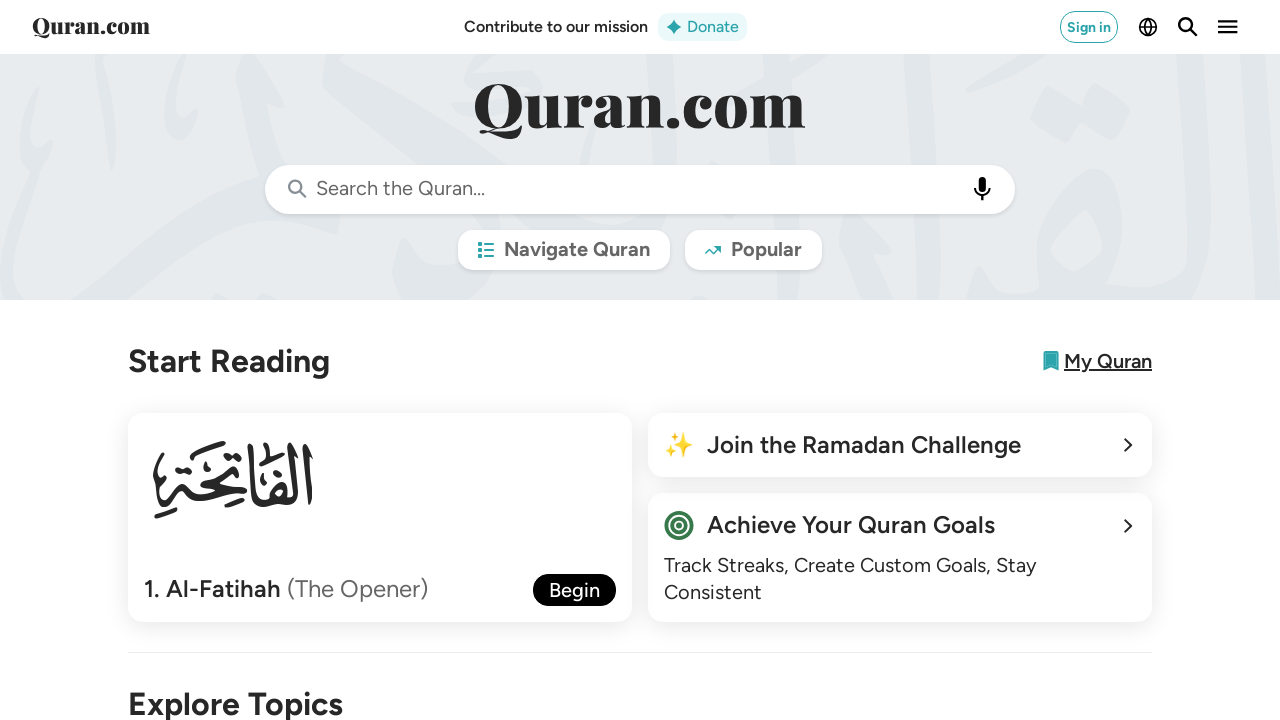

Verified Surah 52 tag is displayed (link to /52 found)
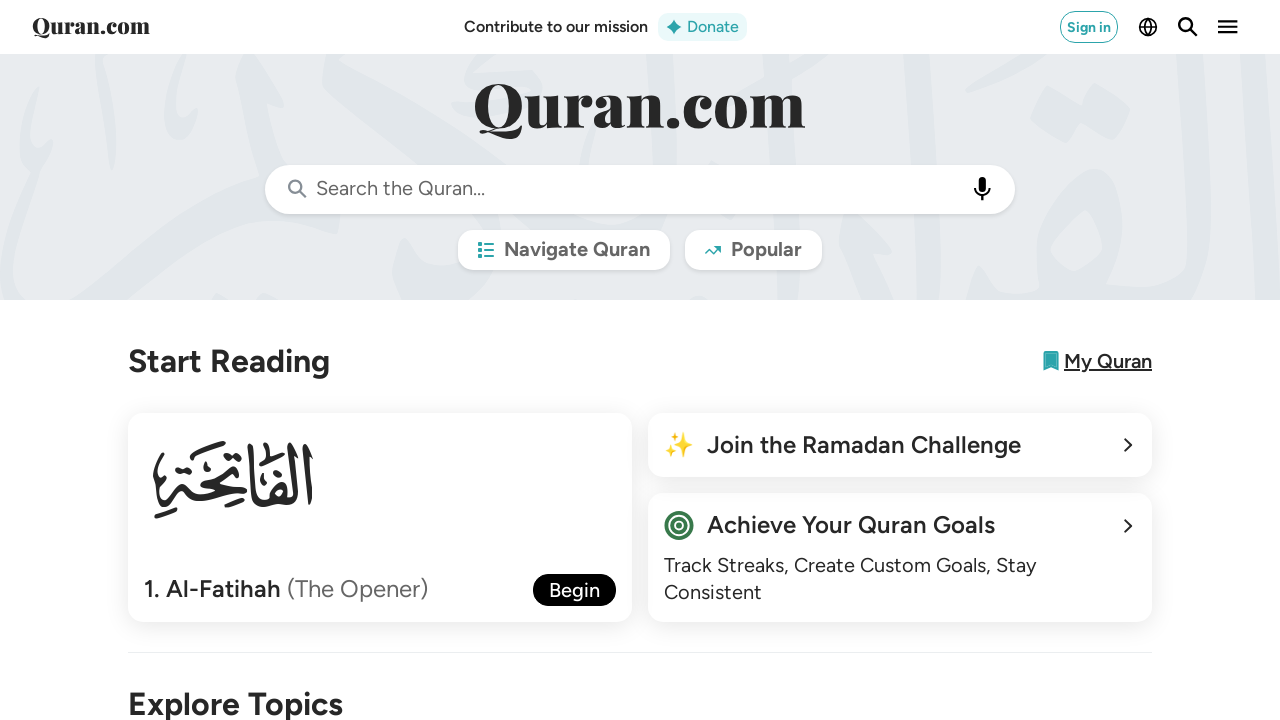

Verified Surah 53 tag is displayed (link to /53 found)
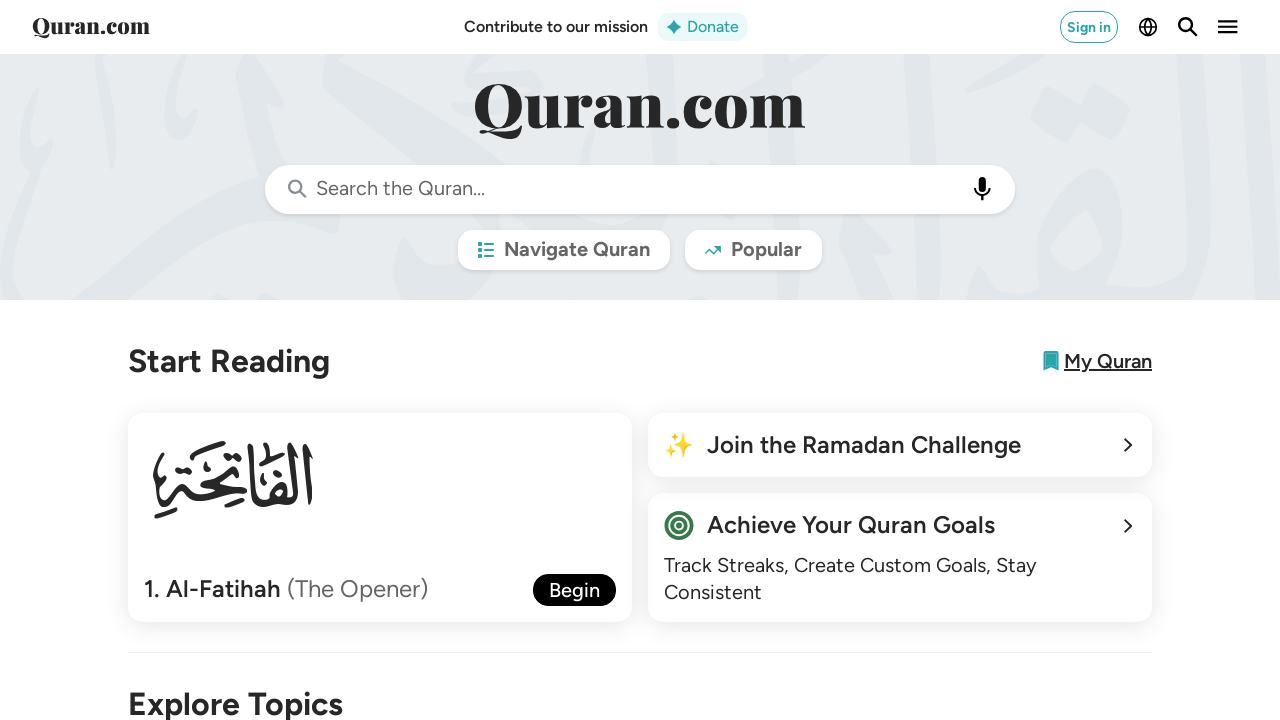

Verified Surah 54 tag is displayed (link to /54 found)
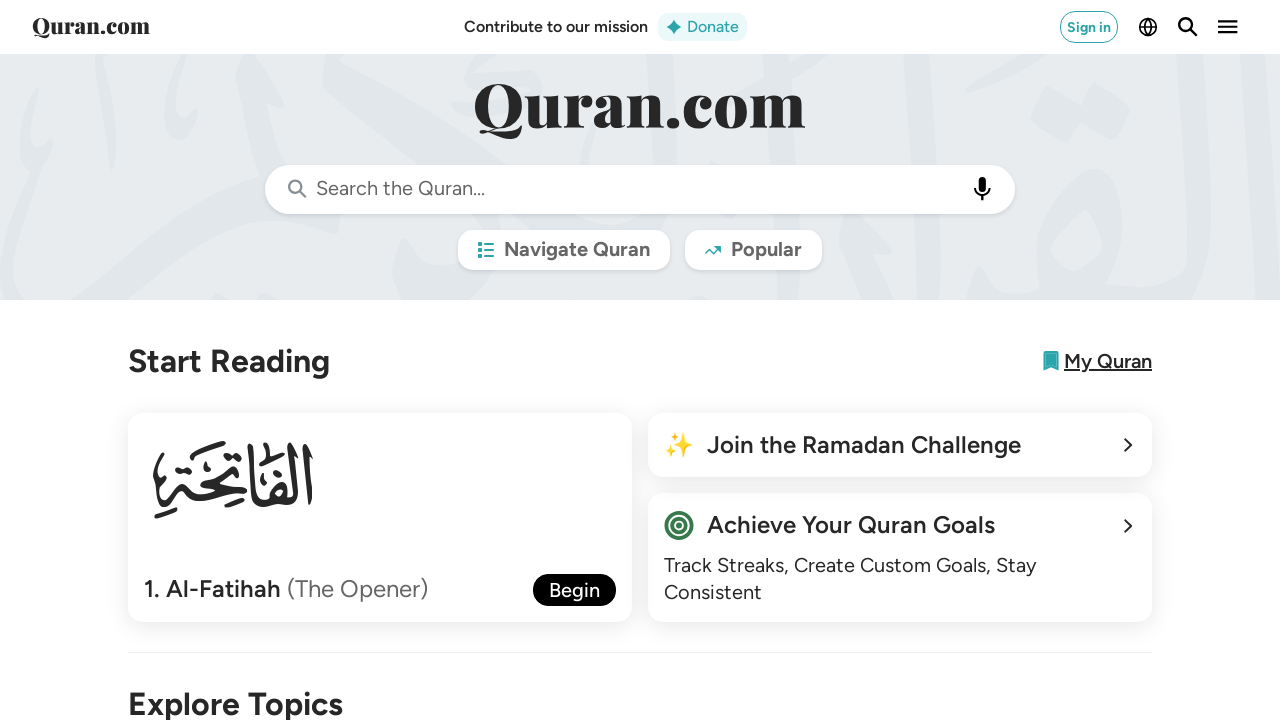

Verified Surah 55 tag is displayed (link to /55 found)
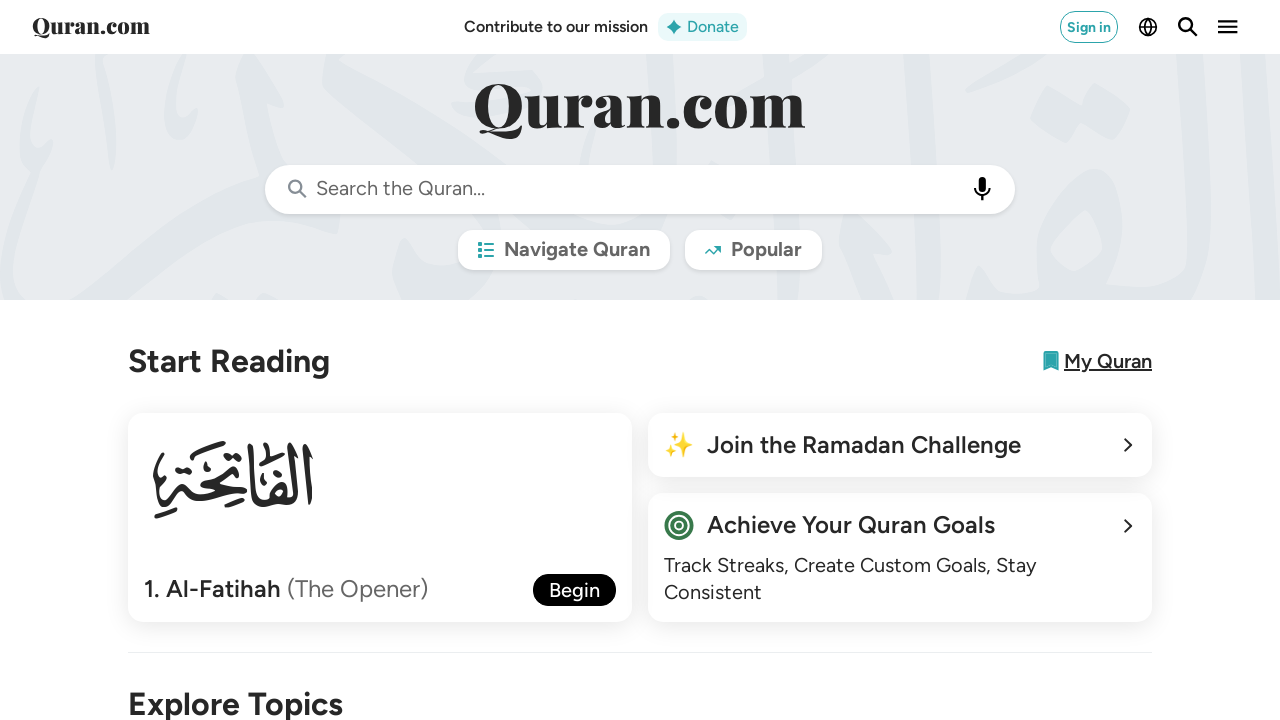

Verified Surah 56 tag is displayed (link to /56 found)
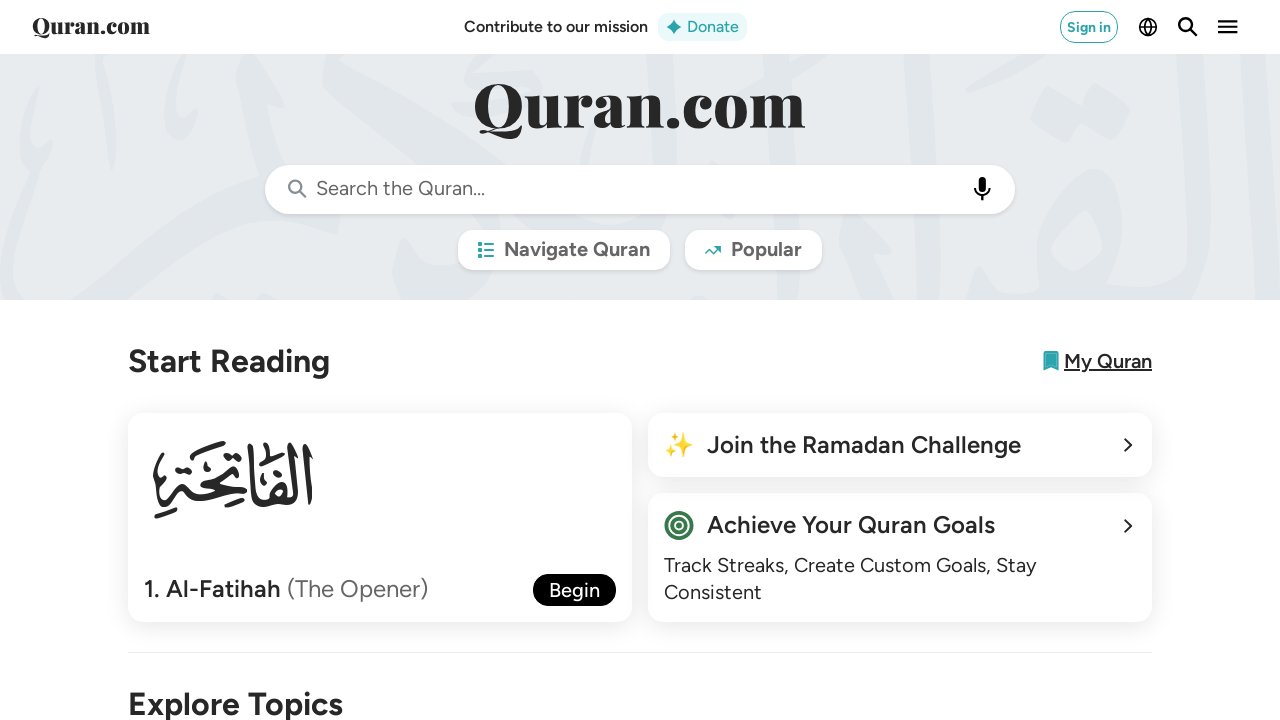

Verified Surah 57 tag is displayed (link to /57 found)
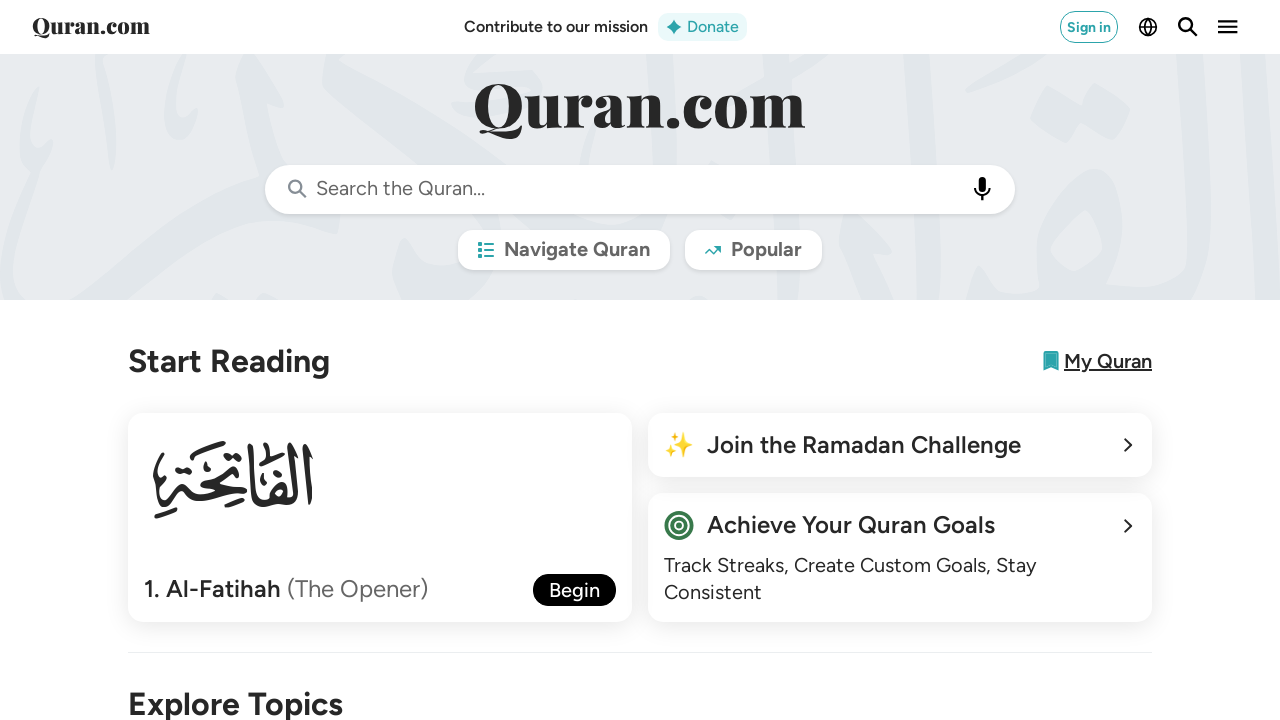

Verified Surah 58 tag is displayed (link to /58 found)
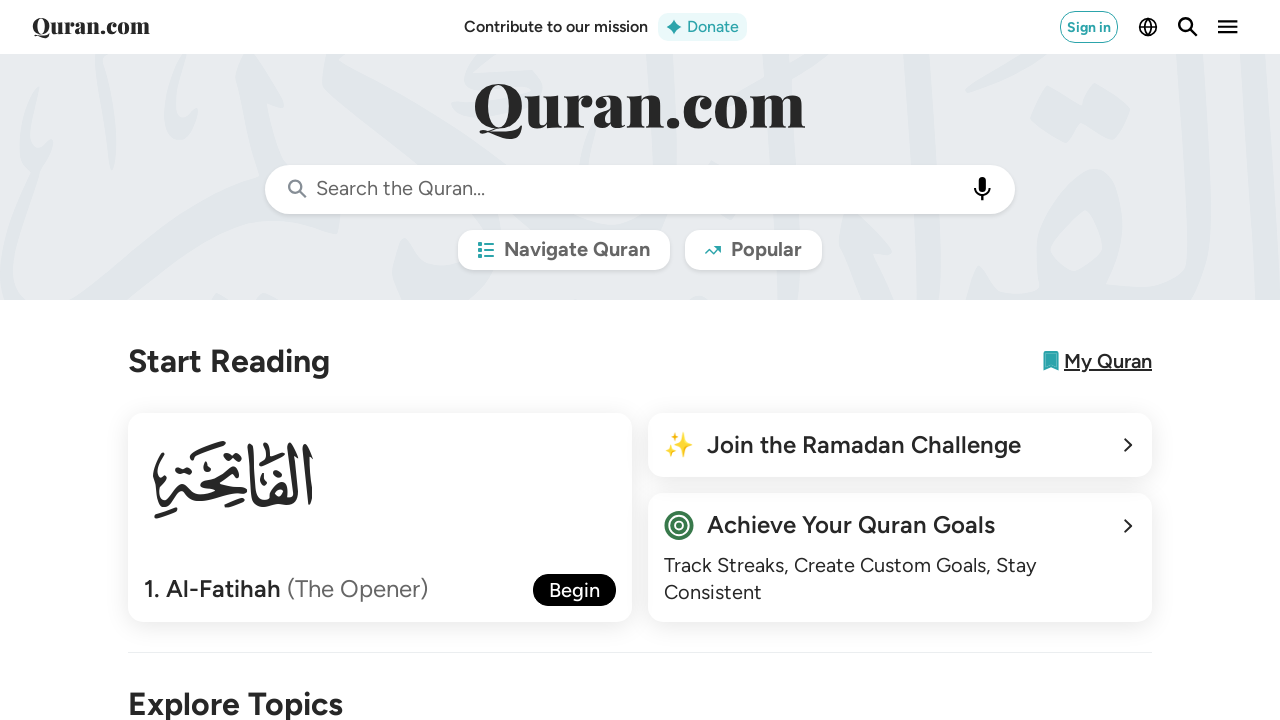

Verified Surah 59 tag is displayed (link to /59 found)
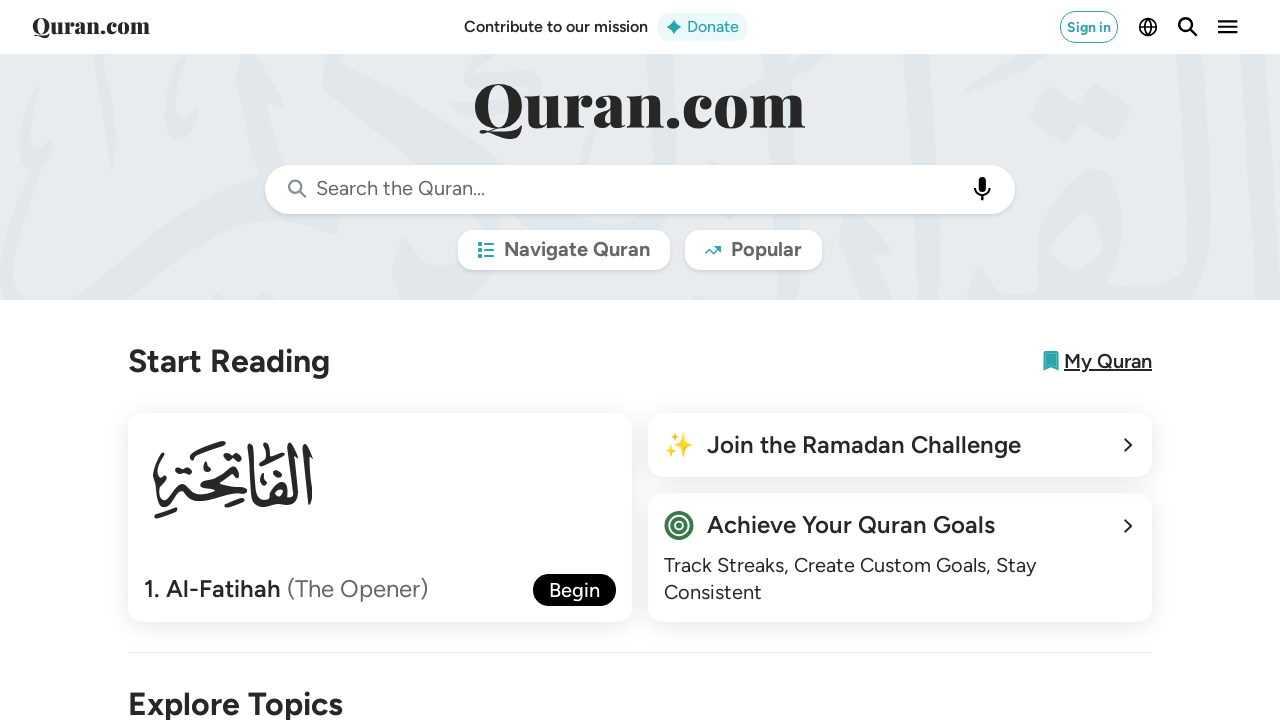

Verified Surah 60 tag is displayed (link to /60 found)
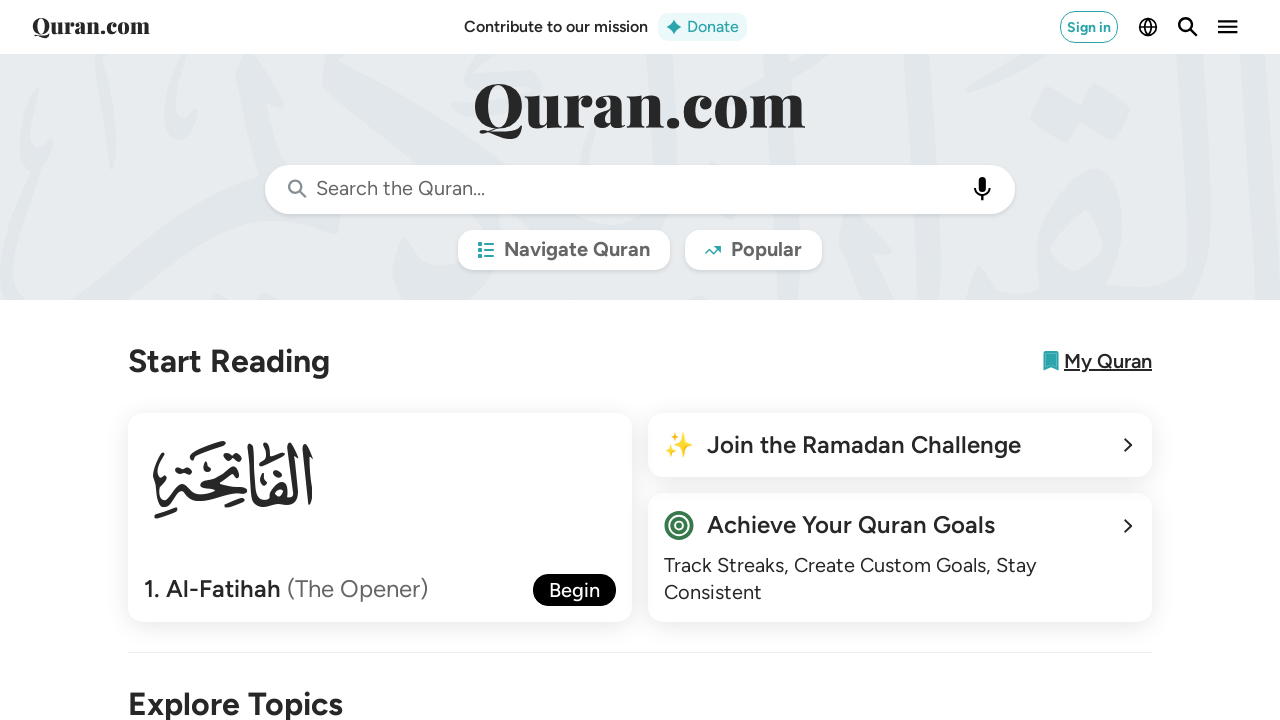

Verified Surah 61 tag is displayed (link to /61 found)
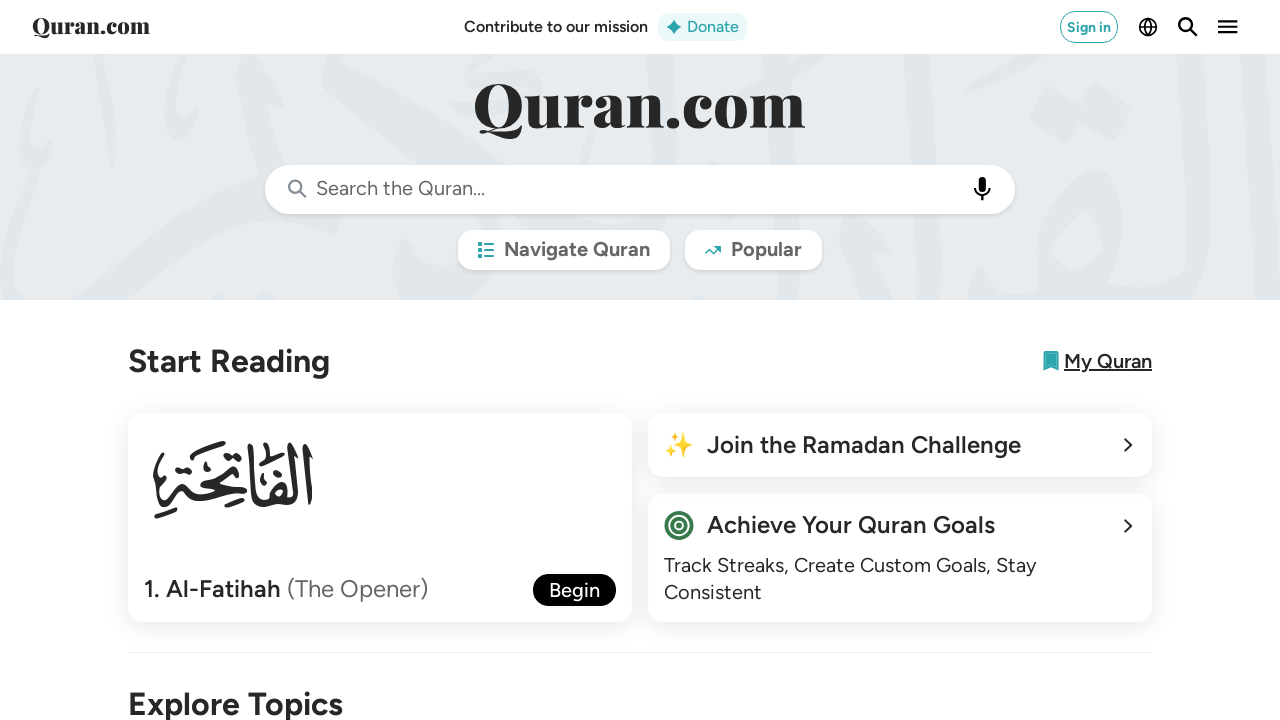

Verified Surah 62 tag is displayed (link to /62 found)
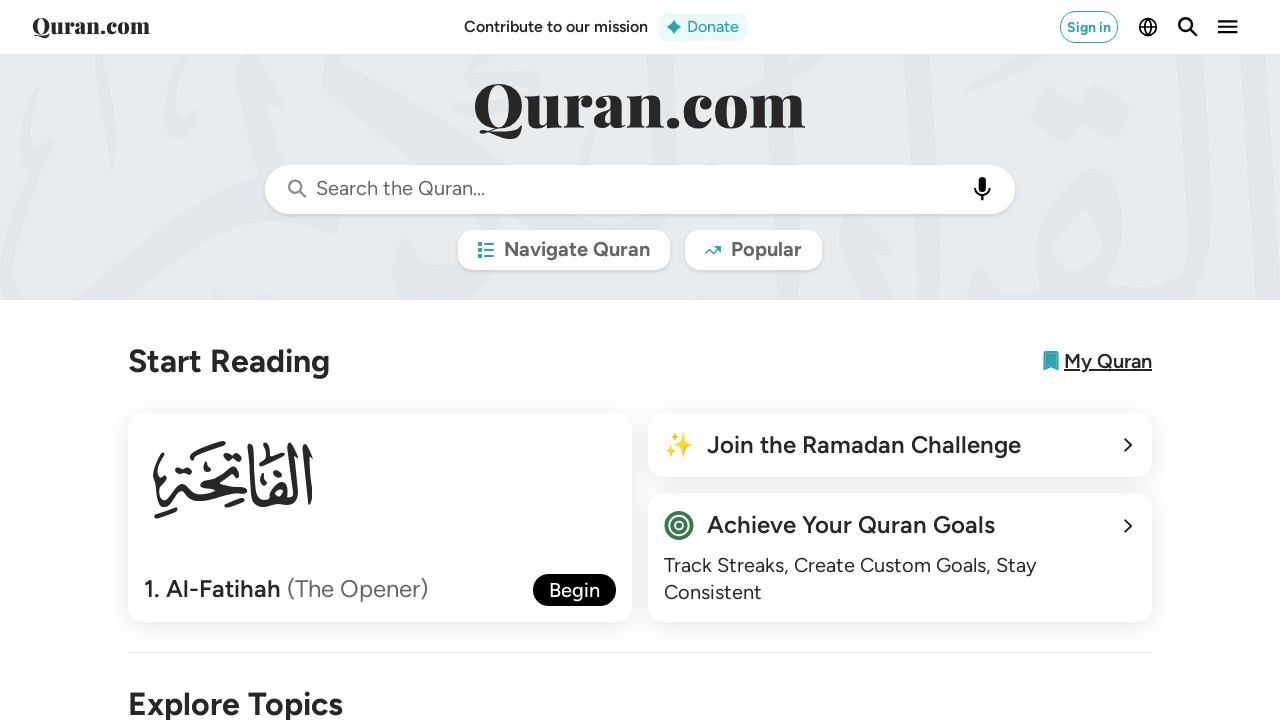

Verified Surah 63 tag is displayed (link to /63 found)
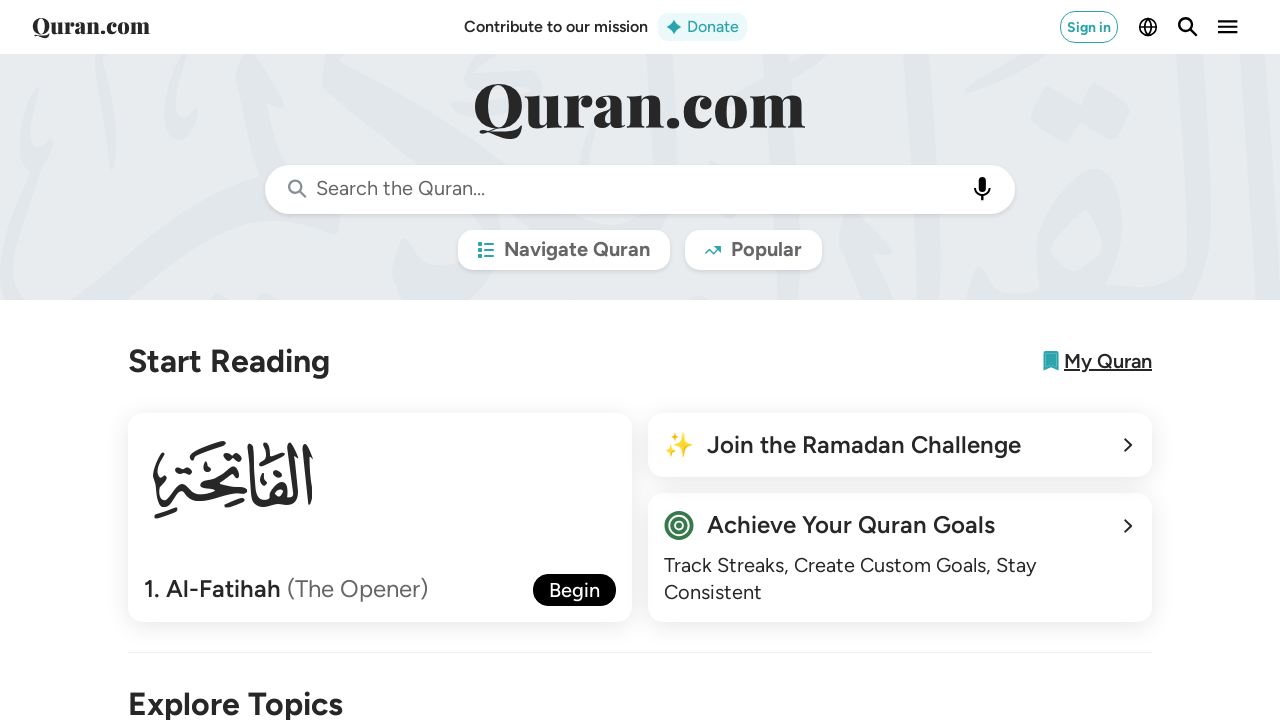

Verified Surah 64 tag is displayed (link to /64 found)
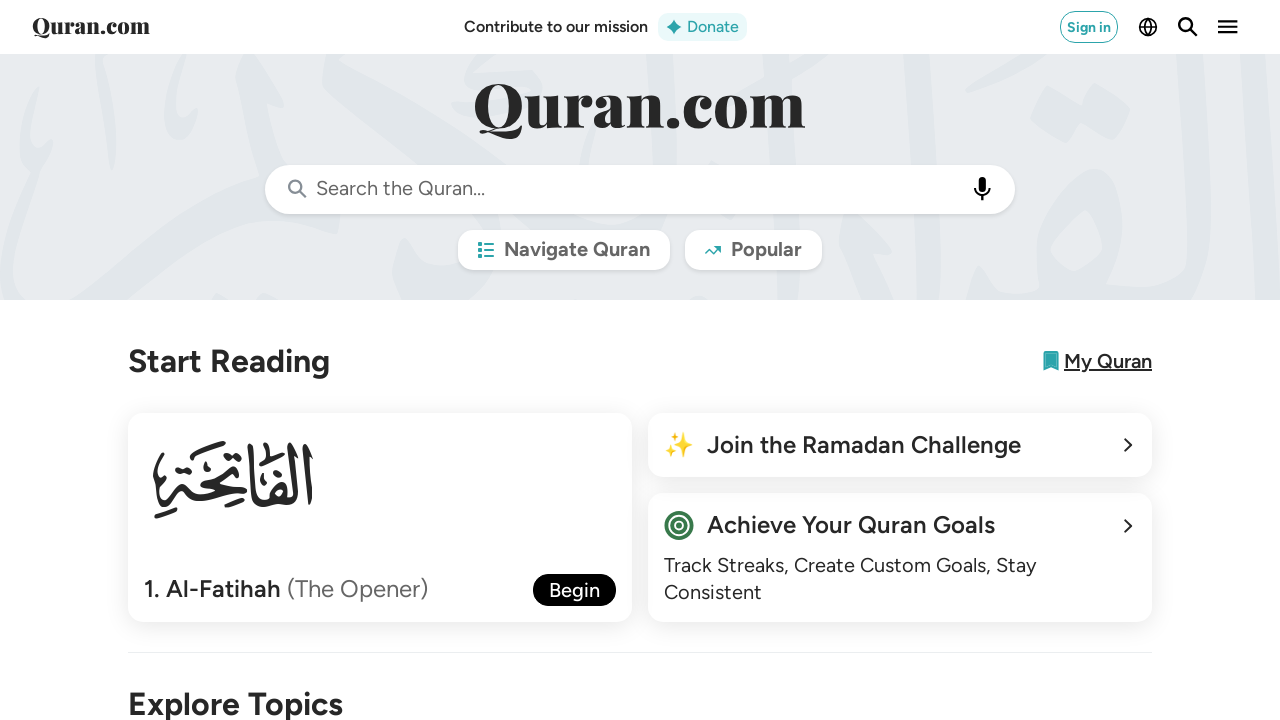

Verified Surah 65 tag is displayed (link to /65 found)
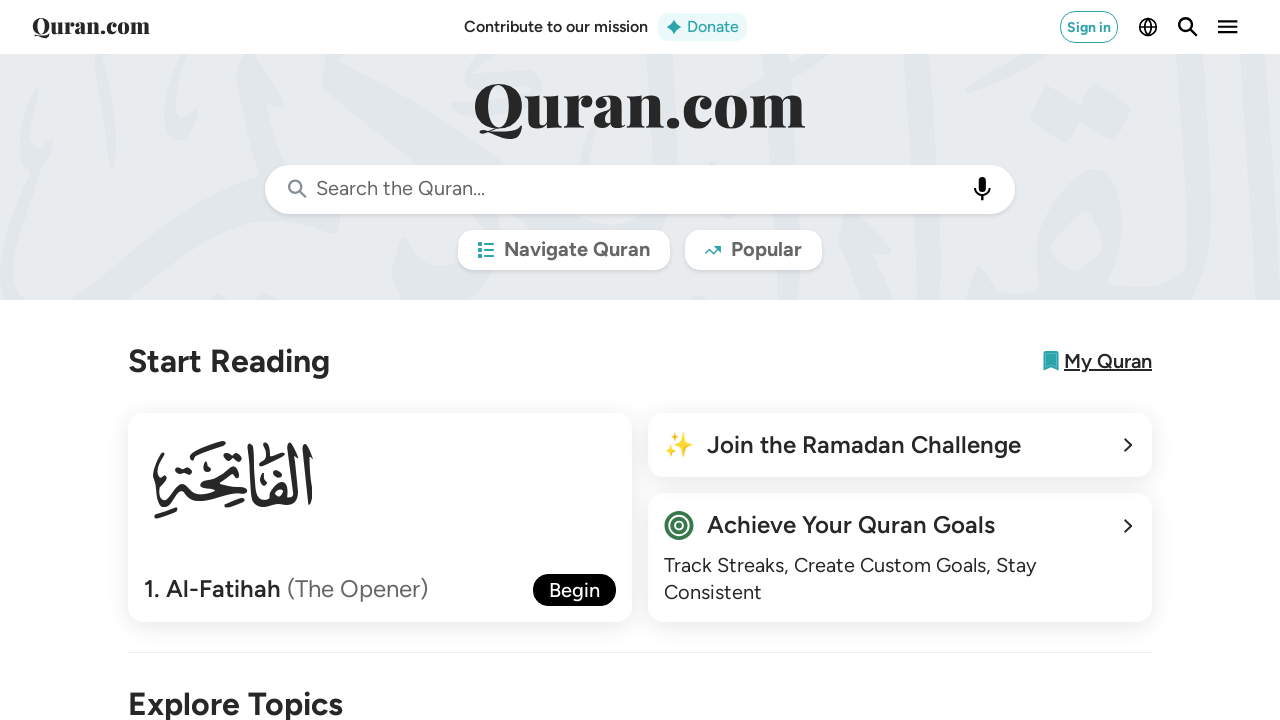

Verified Surah 66 tag is displayed (link to /66 found)
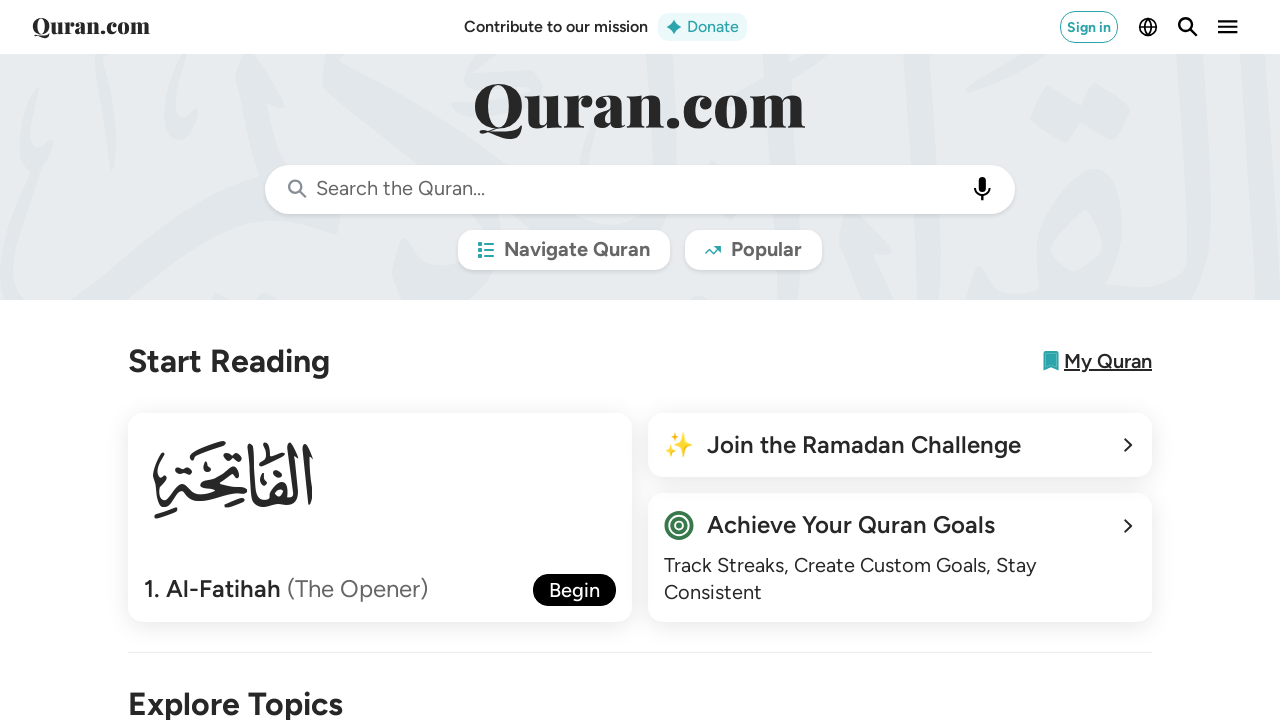

Verified Surah 67 tag is displayed (link to /67 found)
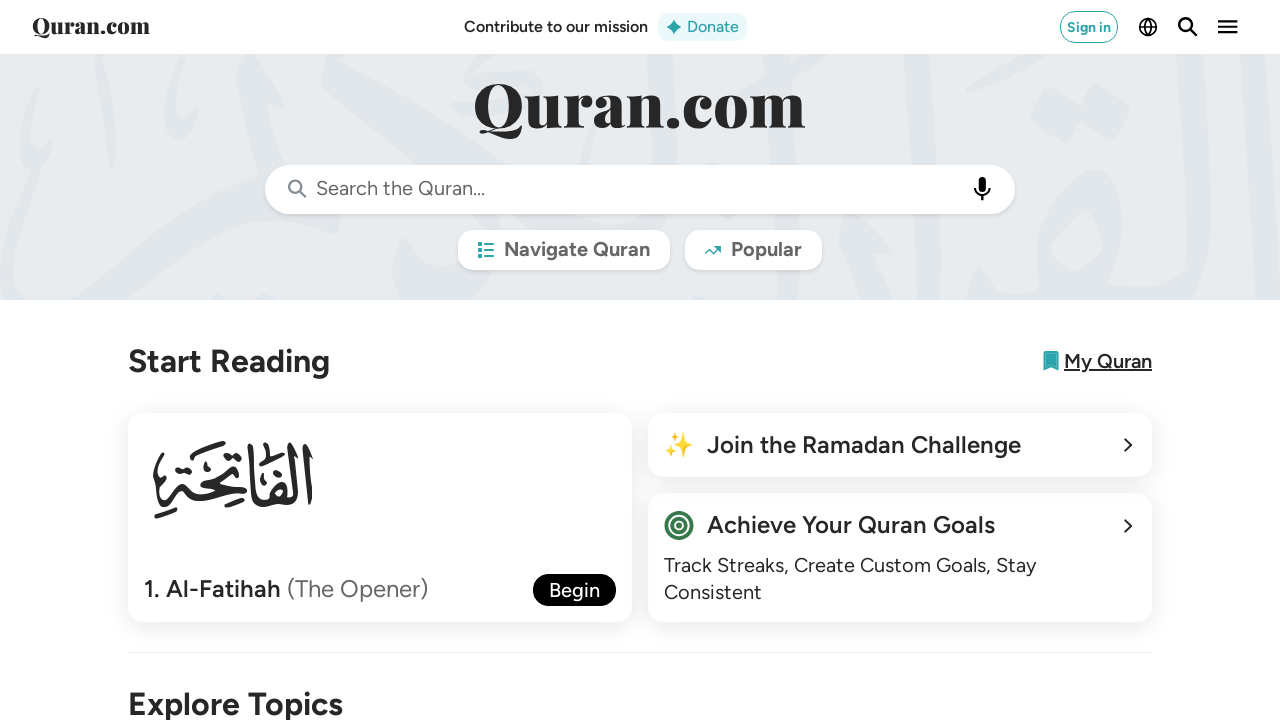

Verified Surah 68 tag is displayed (link to /68 found)
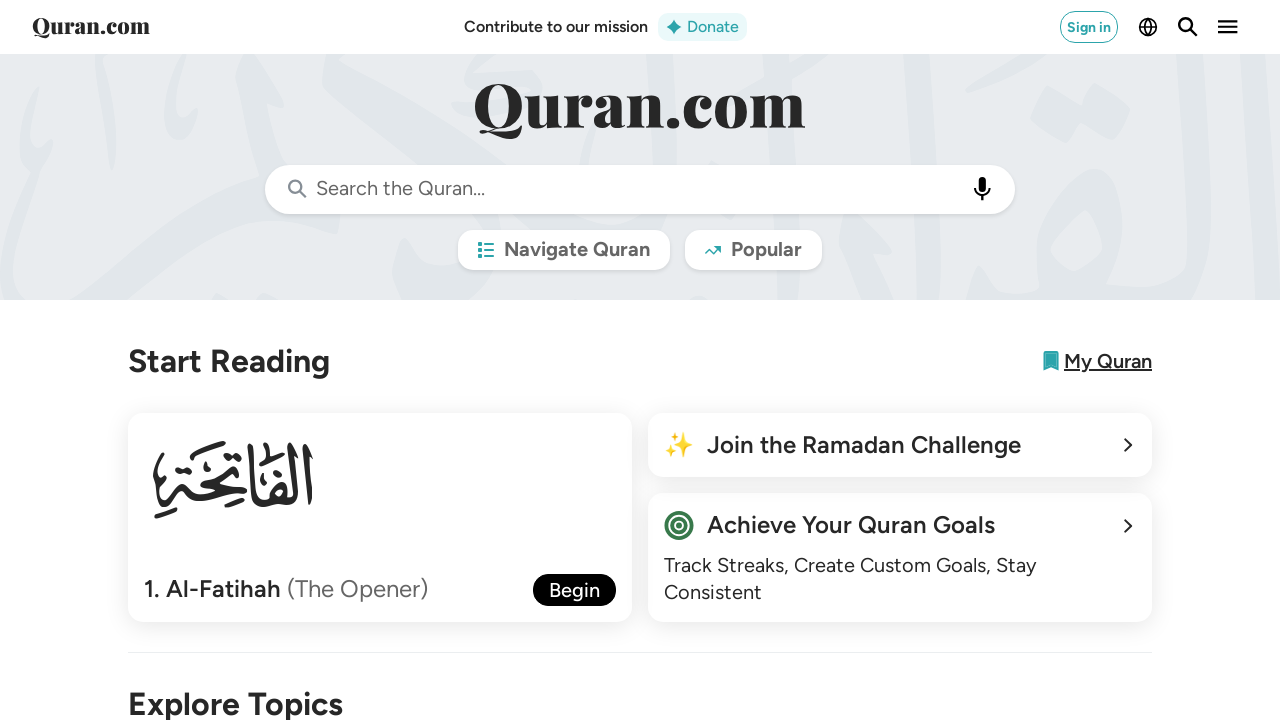

Verified Surah 69 tag is displayed (link to /69 found)
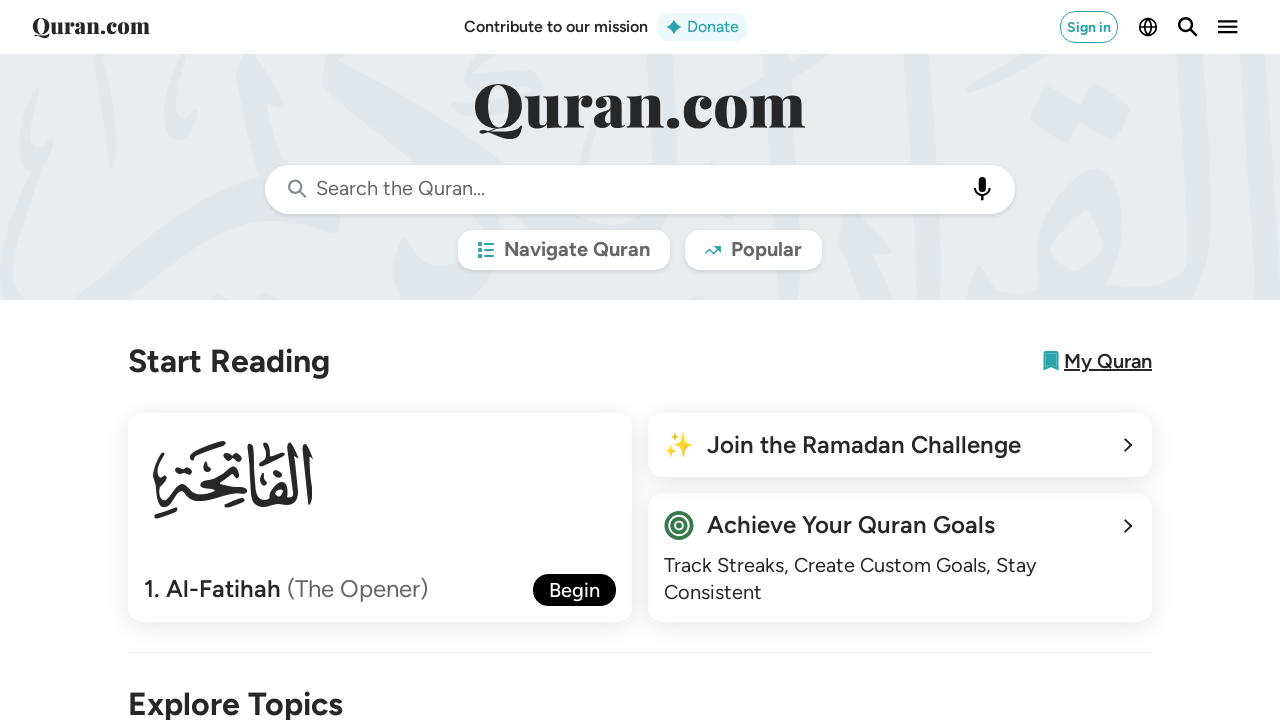

Verified Surah 70 tag is displayed (link to /70 found)
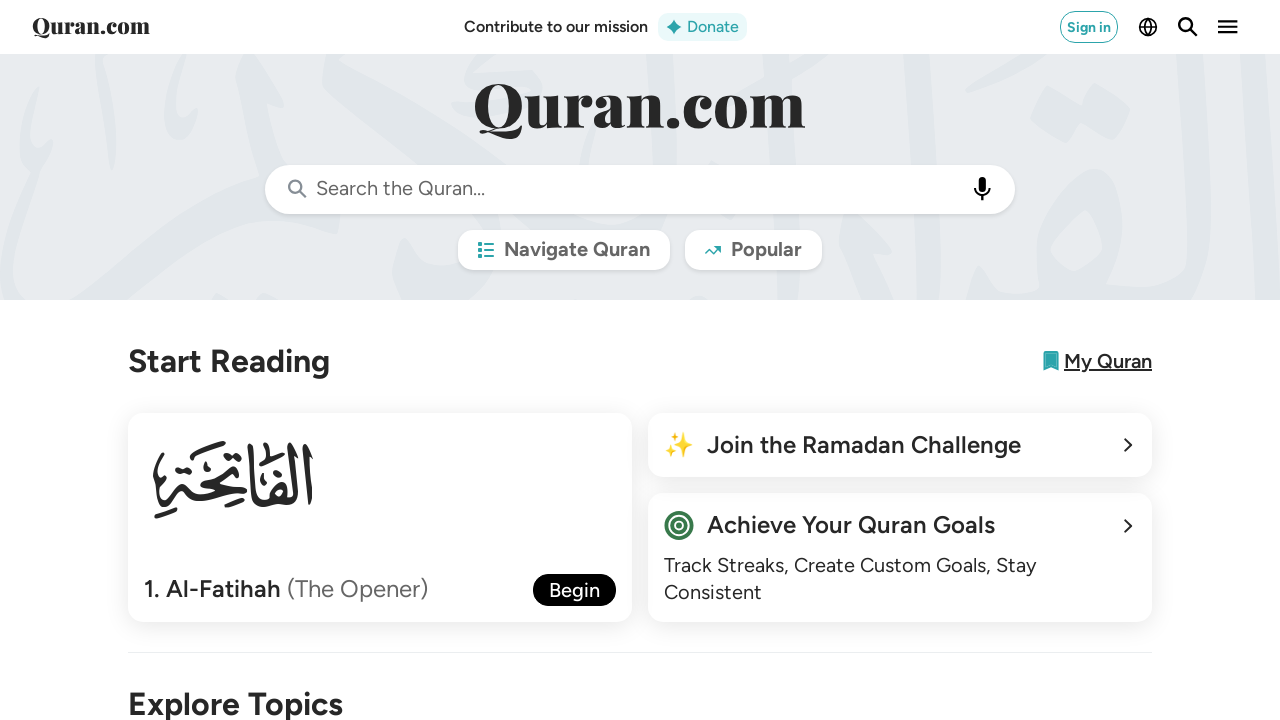

Verified Surah 71 tag is displayed (link to /71 found)
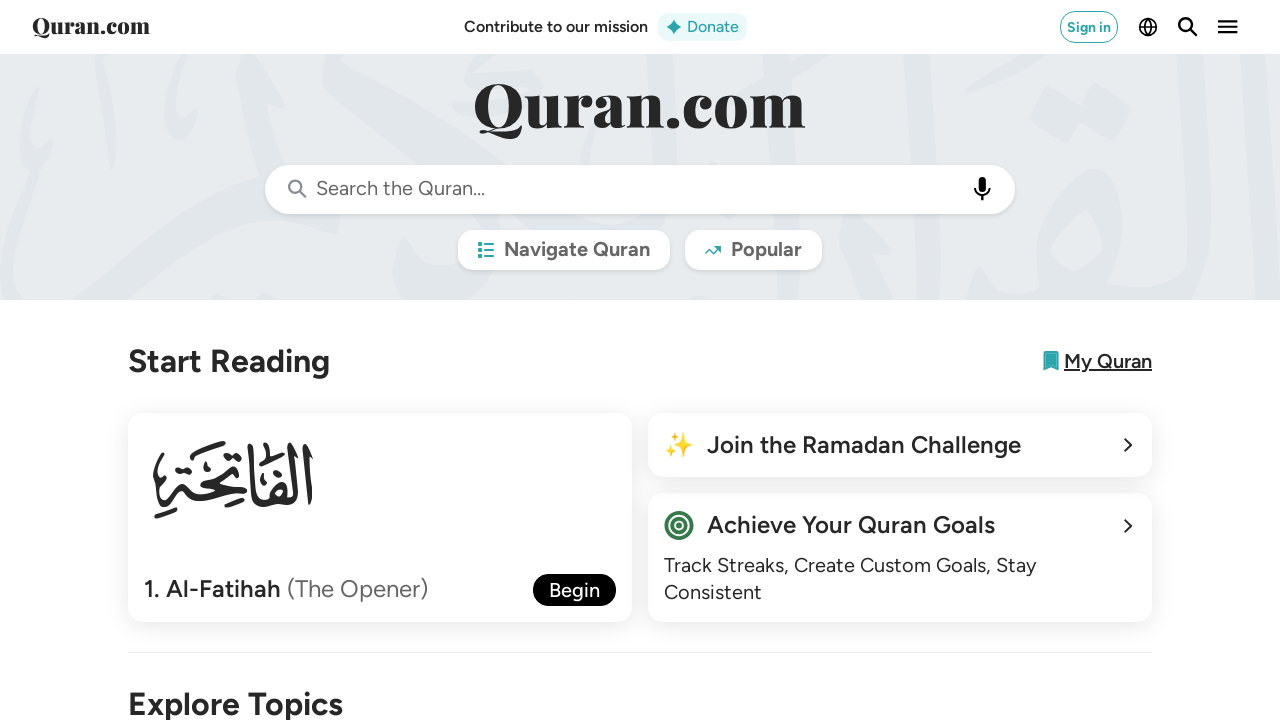

Verified Surah 72 tag is displayed (link to /72 found)
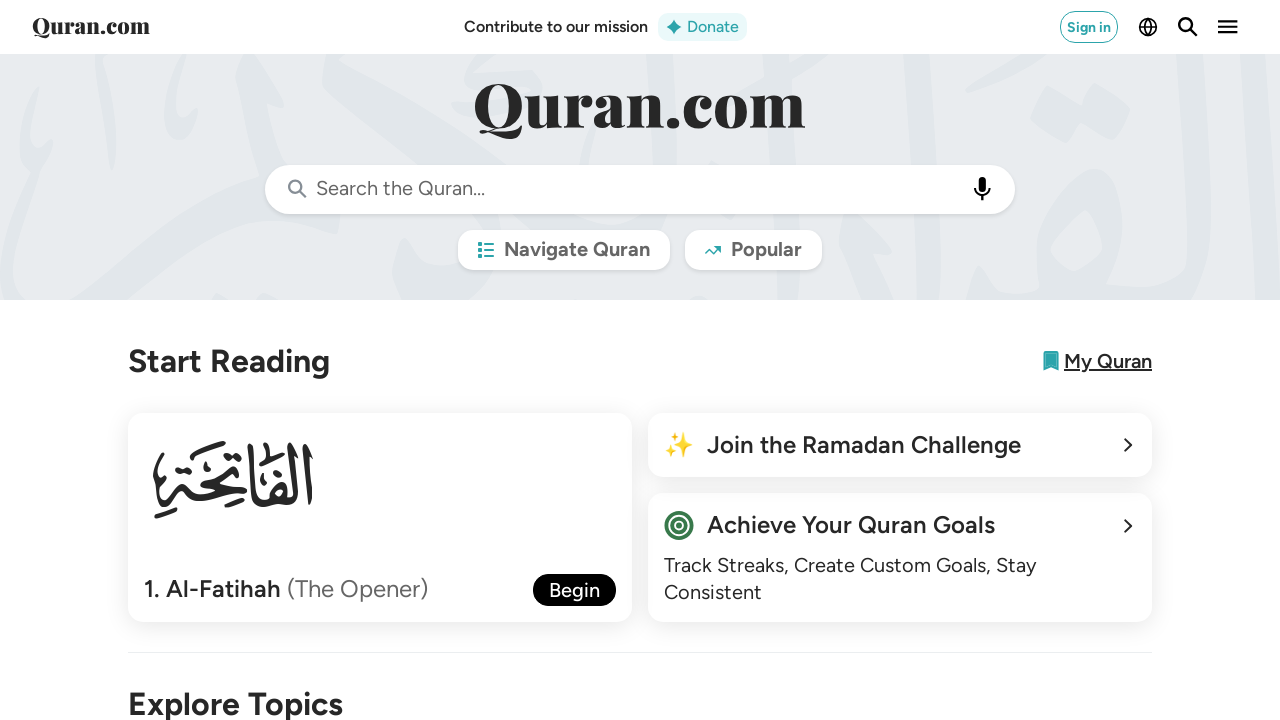

Verified Surah 73 tag is displayed (link to /73 found)
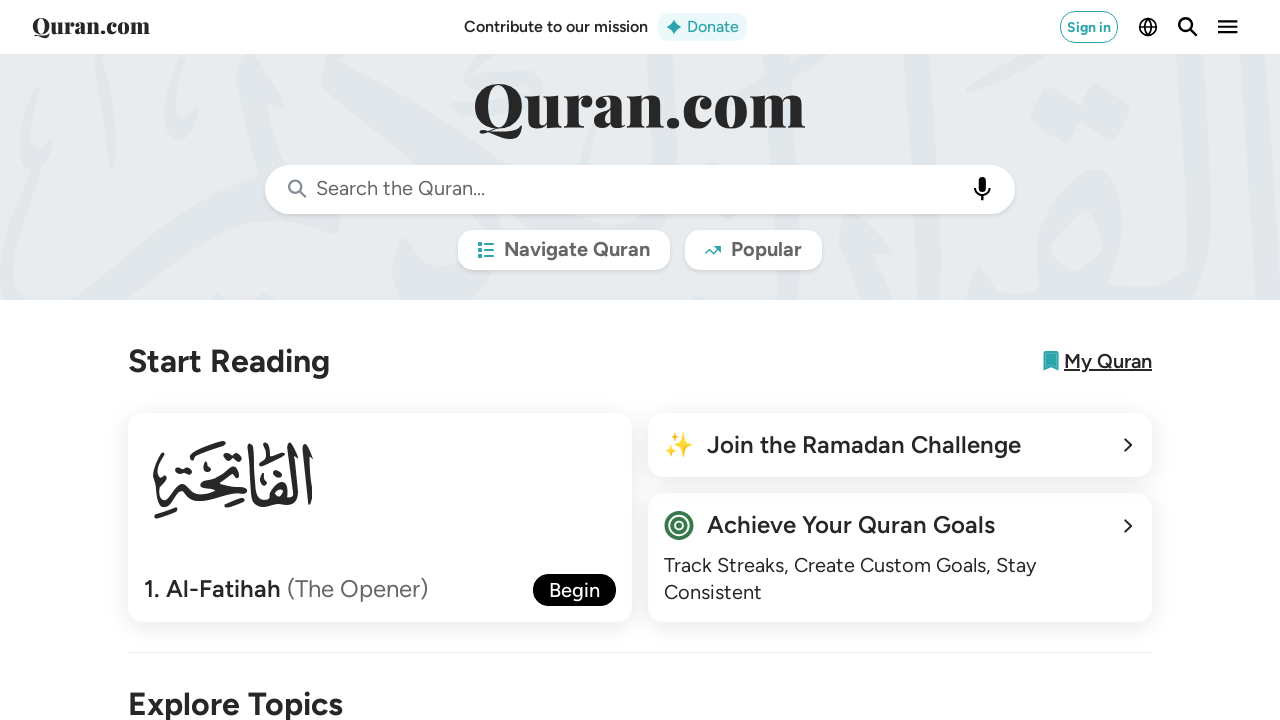

Verified Surah 74 tag is displayed (link to /74 found)
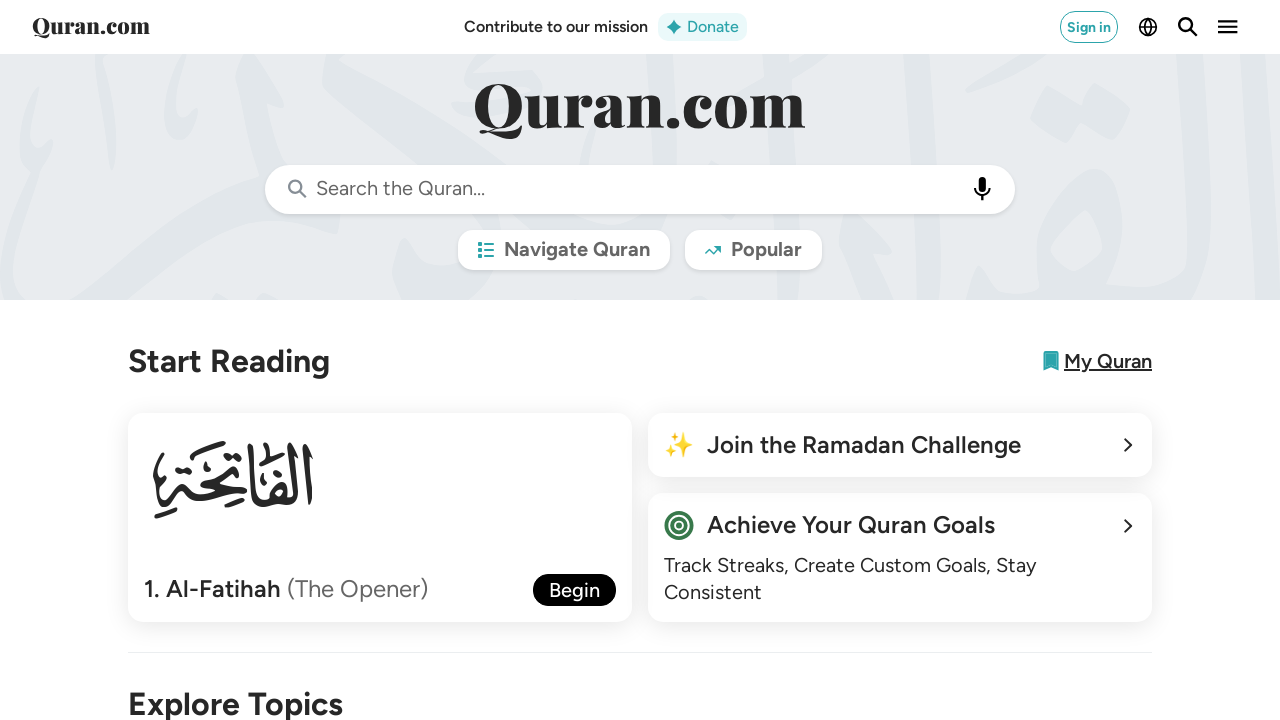

Verified Surah 75 tag is displayed (link to /75 found)
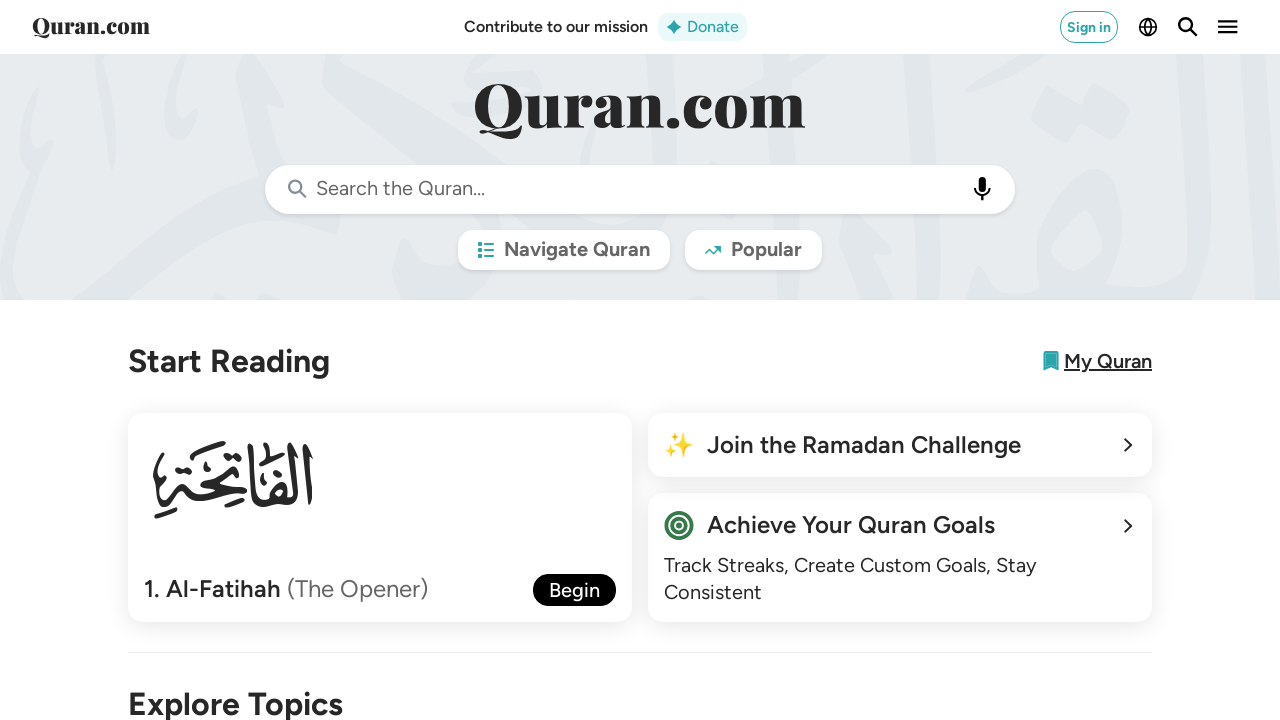

Verified Surah 76 tag is displayed (link to /76 found)
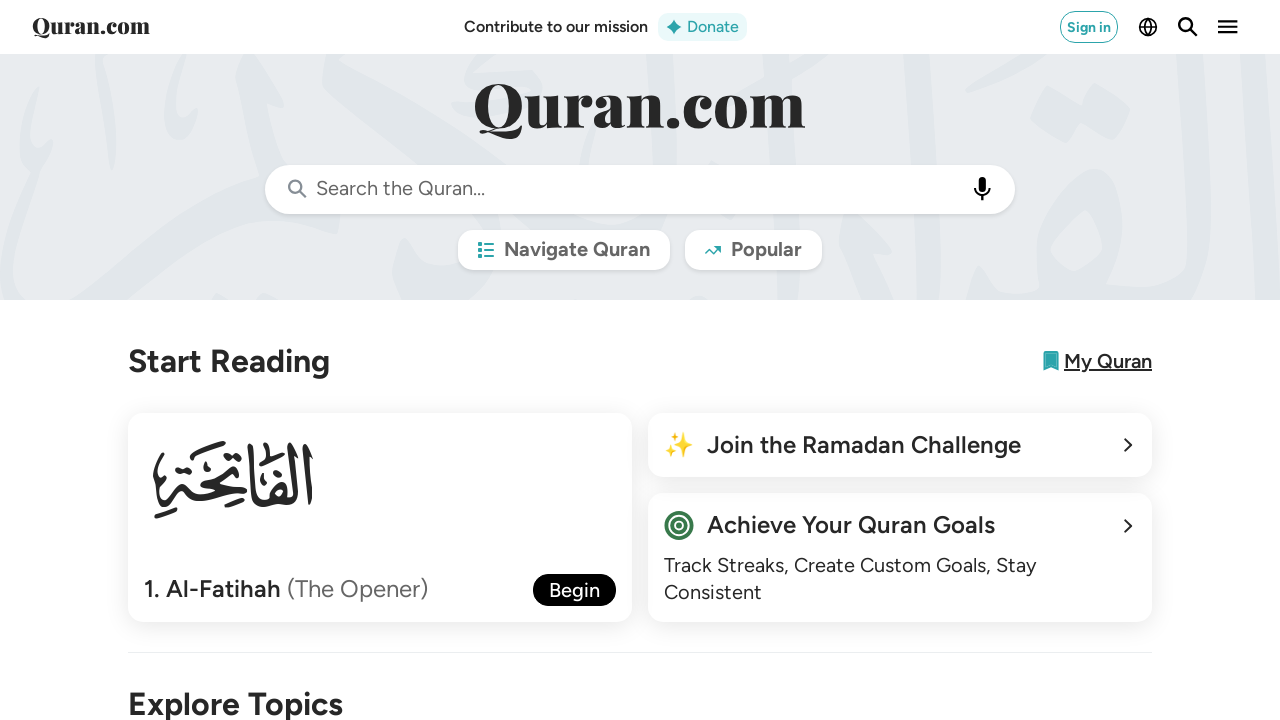

Verified Surah 77 tag is displayed (link to /77 found)
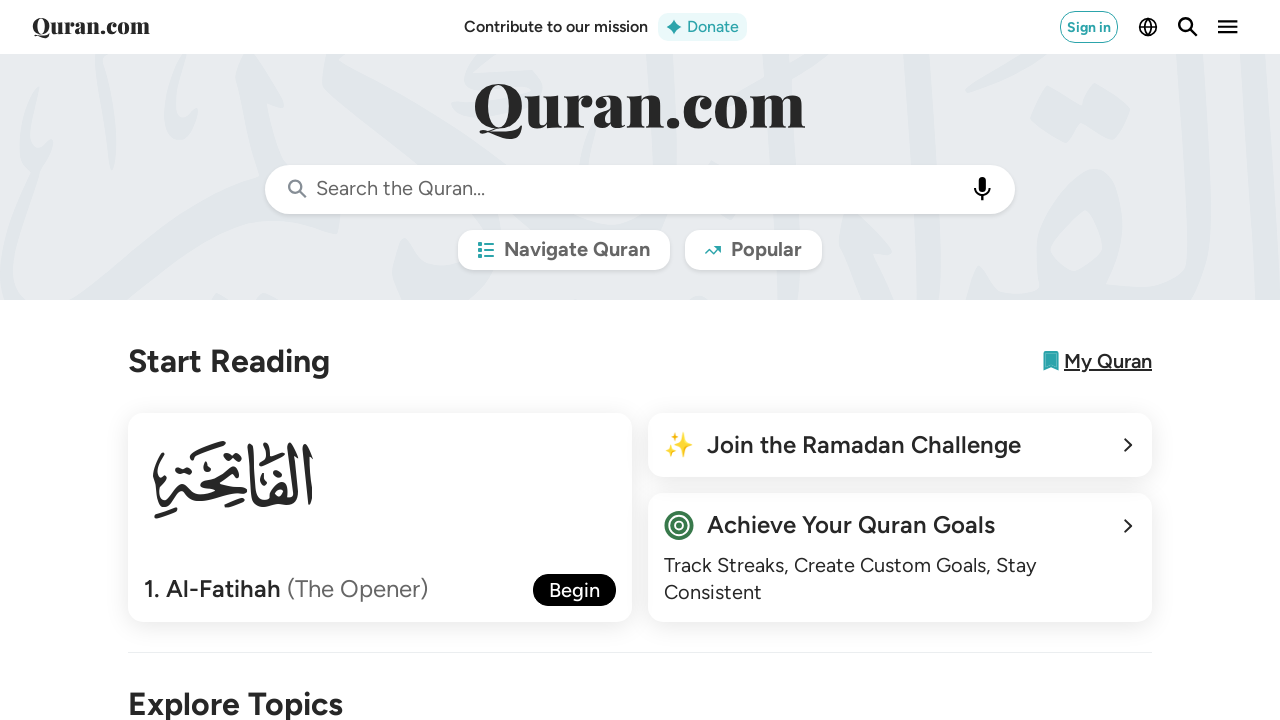

Verified Surah 78 tag is displayed (link to /78 found)
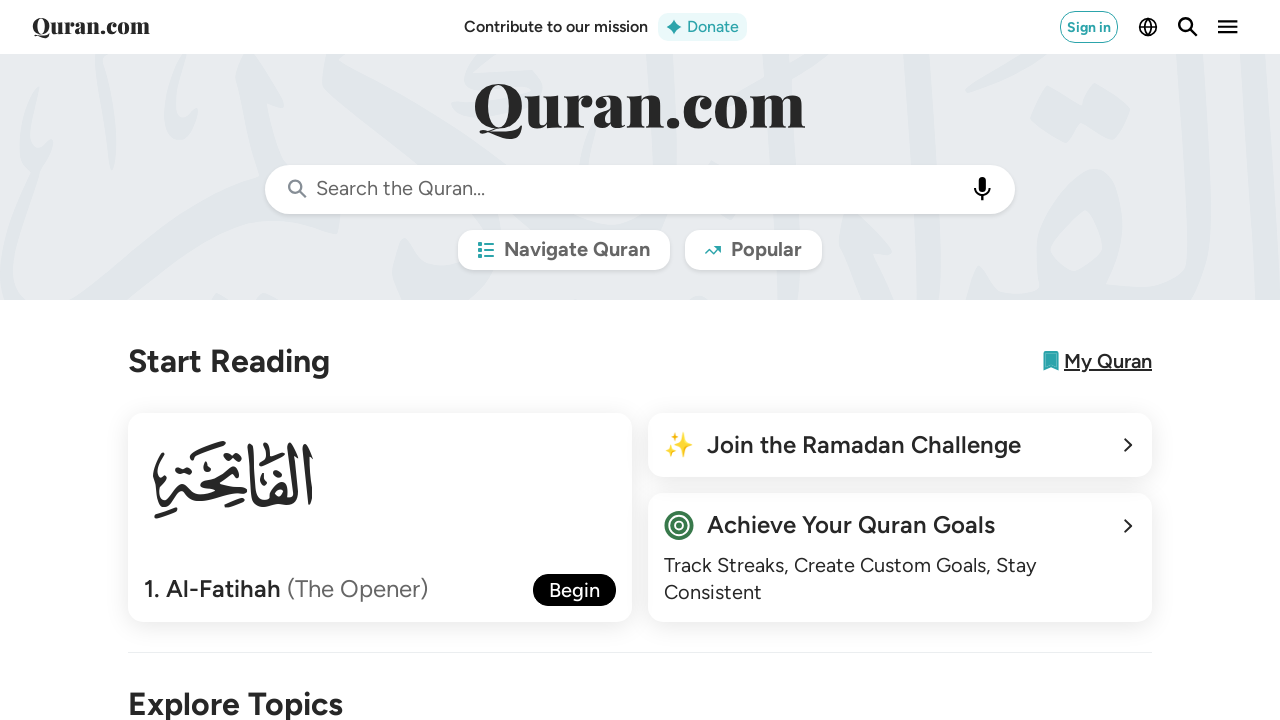

Verified Surah 79 tag is displayed (link to /79 found)
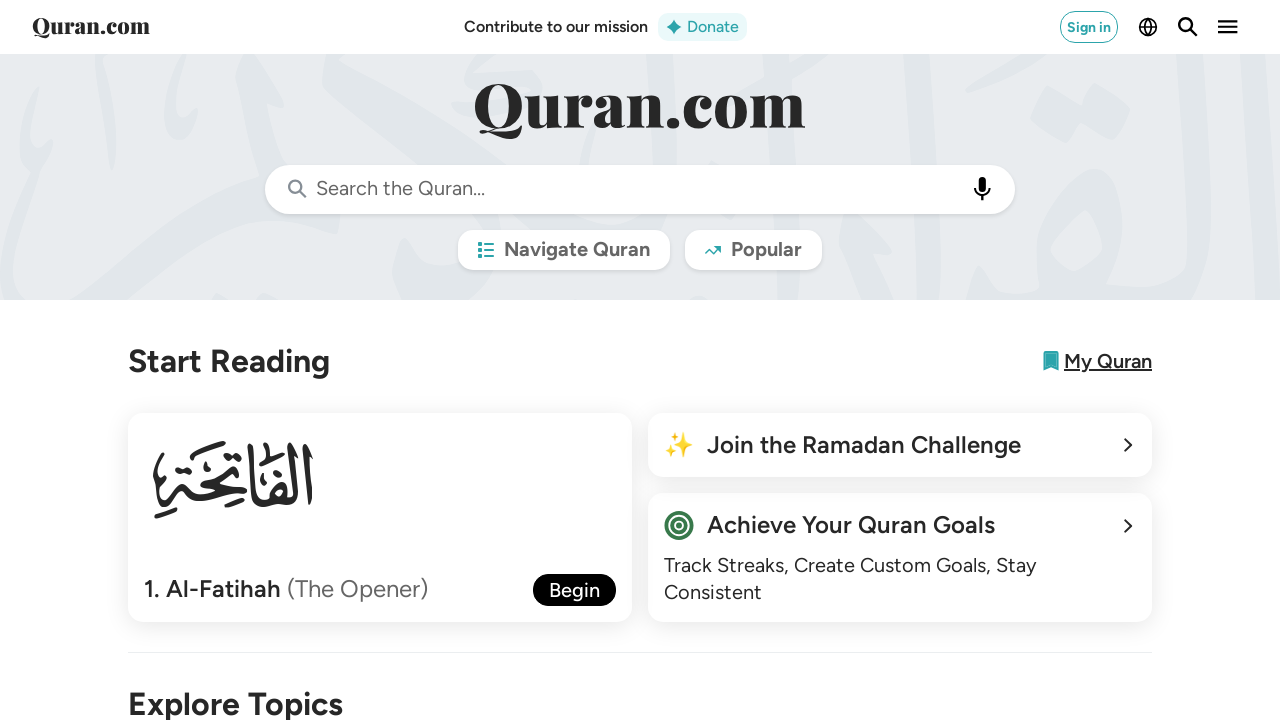

Verified Surah 80 tag is displayed (link to /80 found)
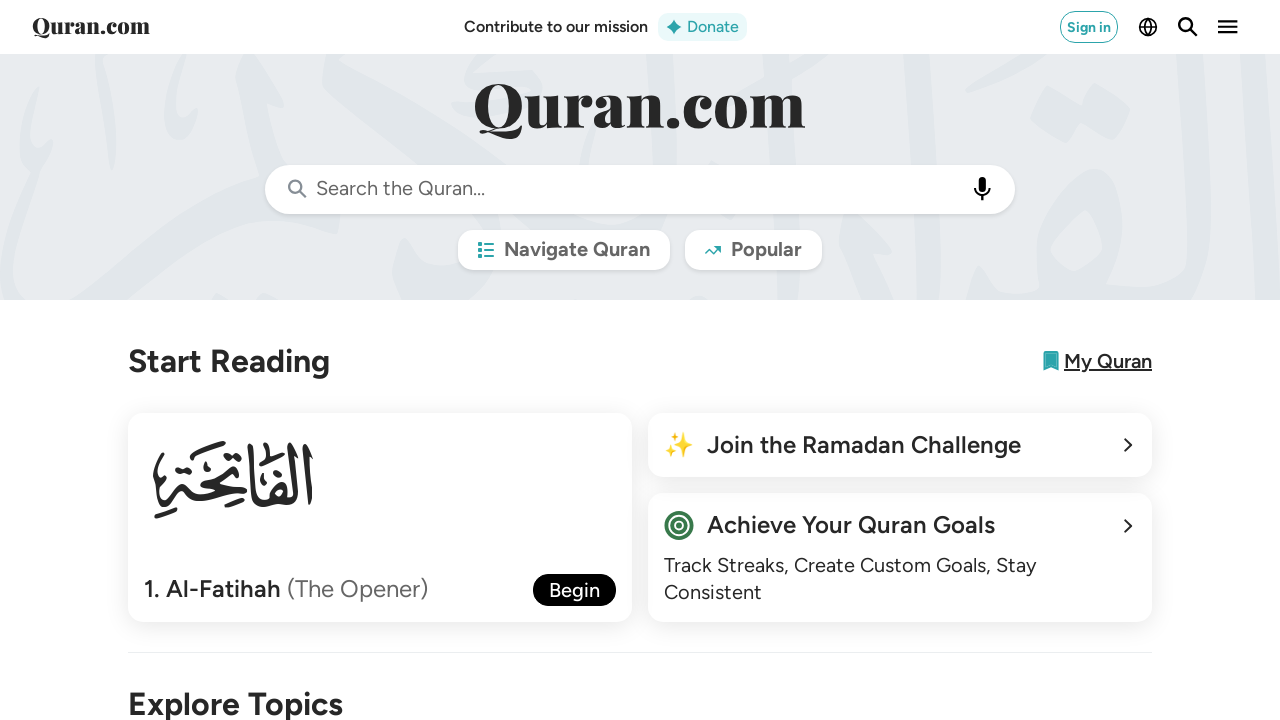

Verified Surah 81 tag is displayed (link to /81 found)
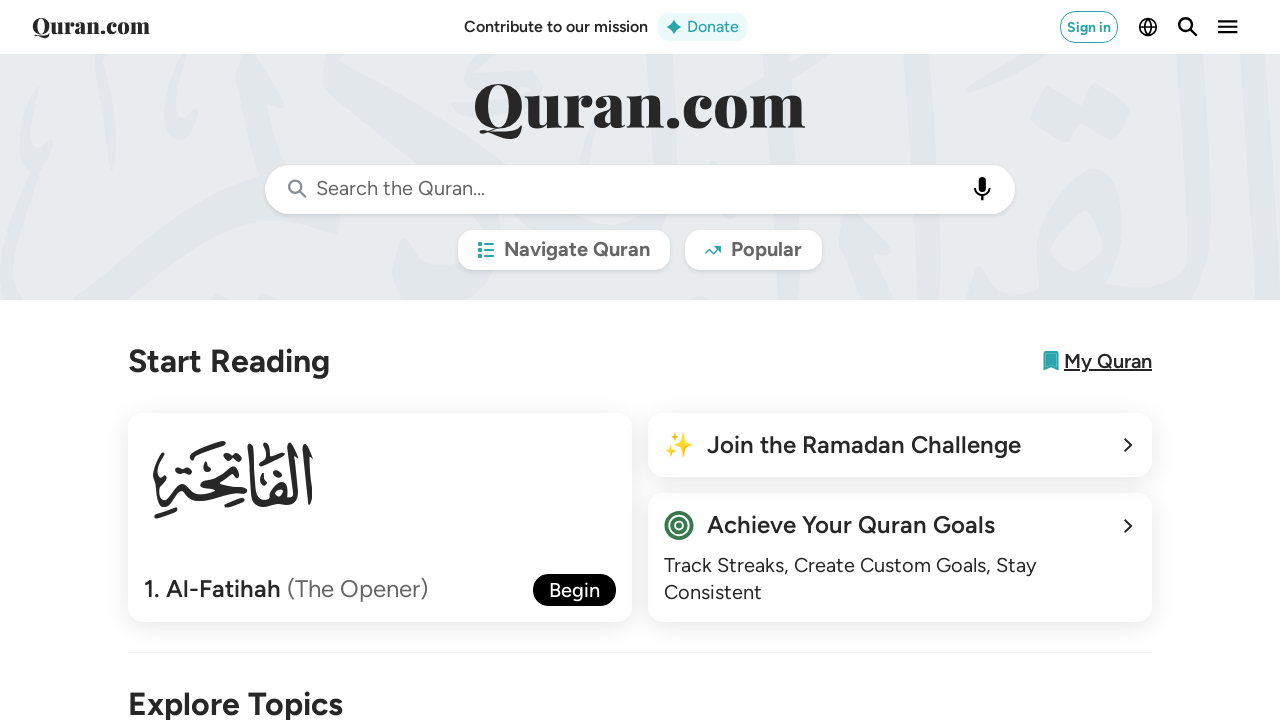

Verified Surah 82 tag is displayed (link to /82 found)
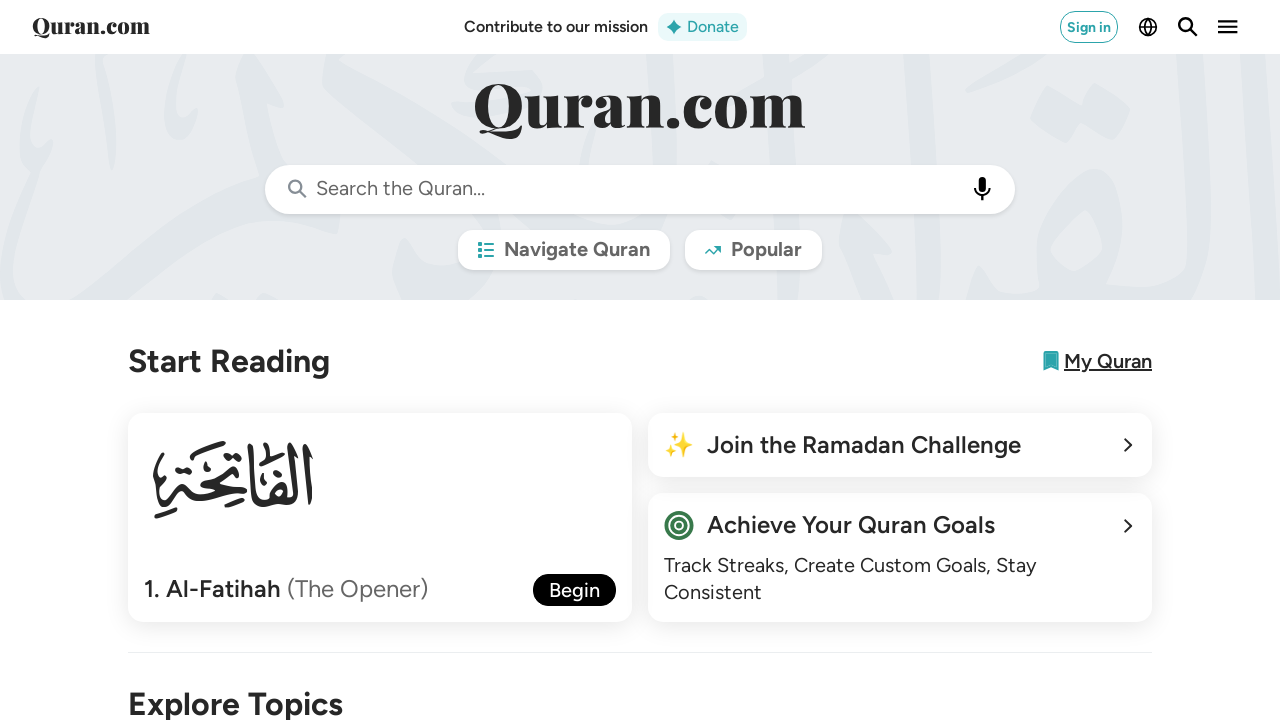

Verified Surah 83 tag is displayed (link to /83 found)
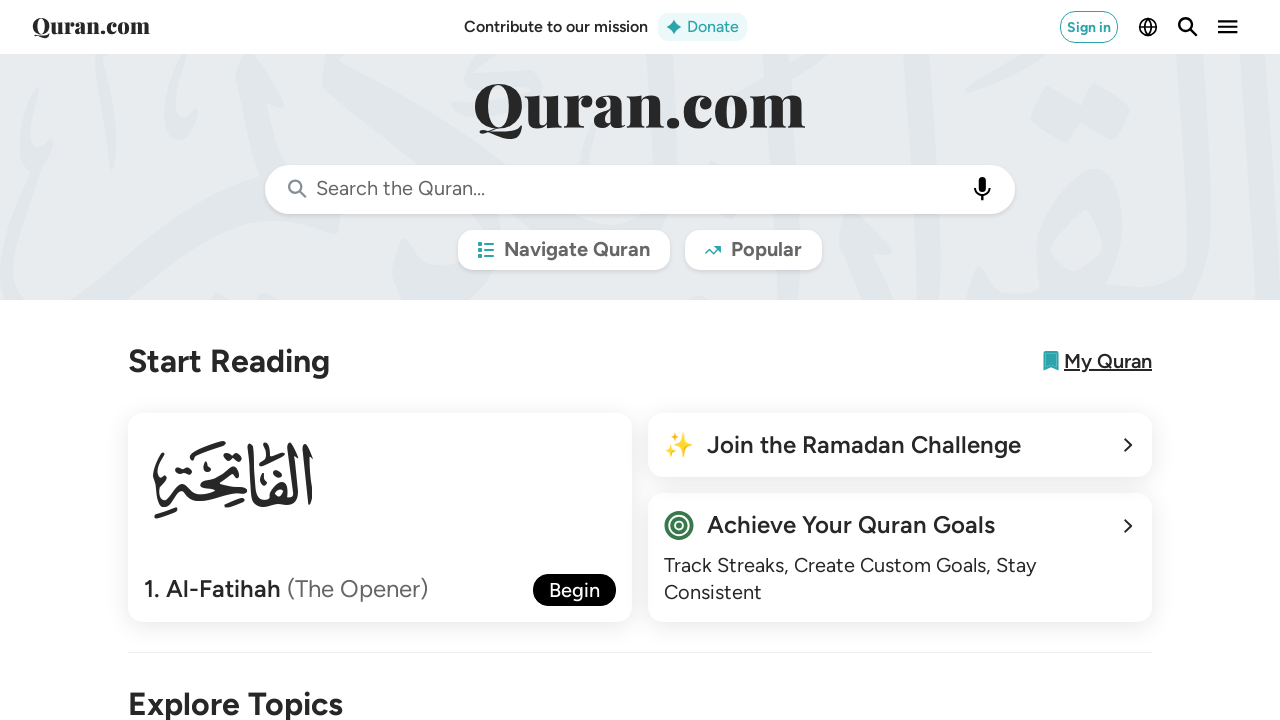

Verified Surah 84 tag is displayed (link to /84 found)
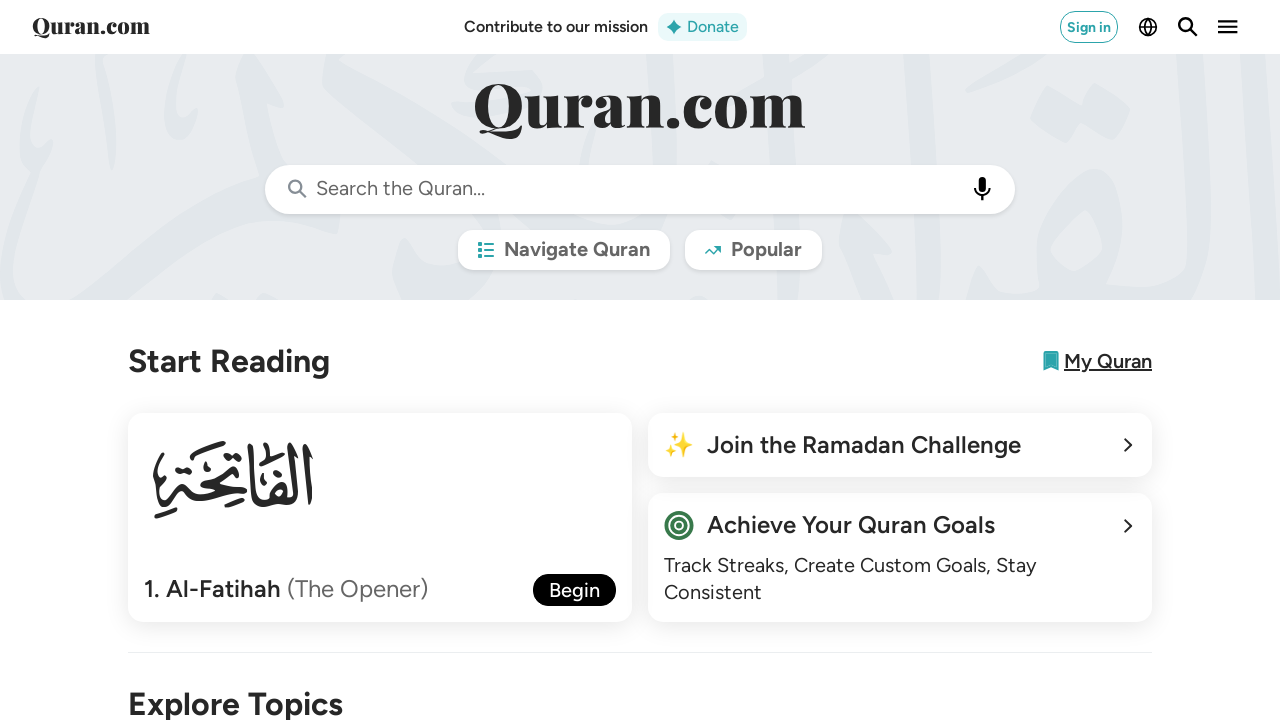

Verified Surah 85 tag is displayed (link to /85 found)
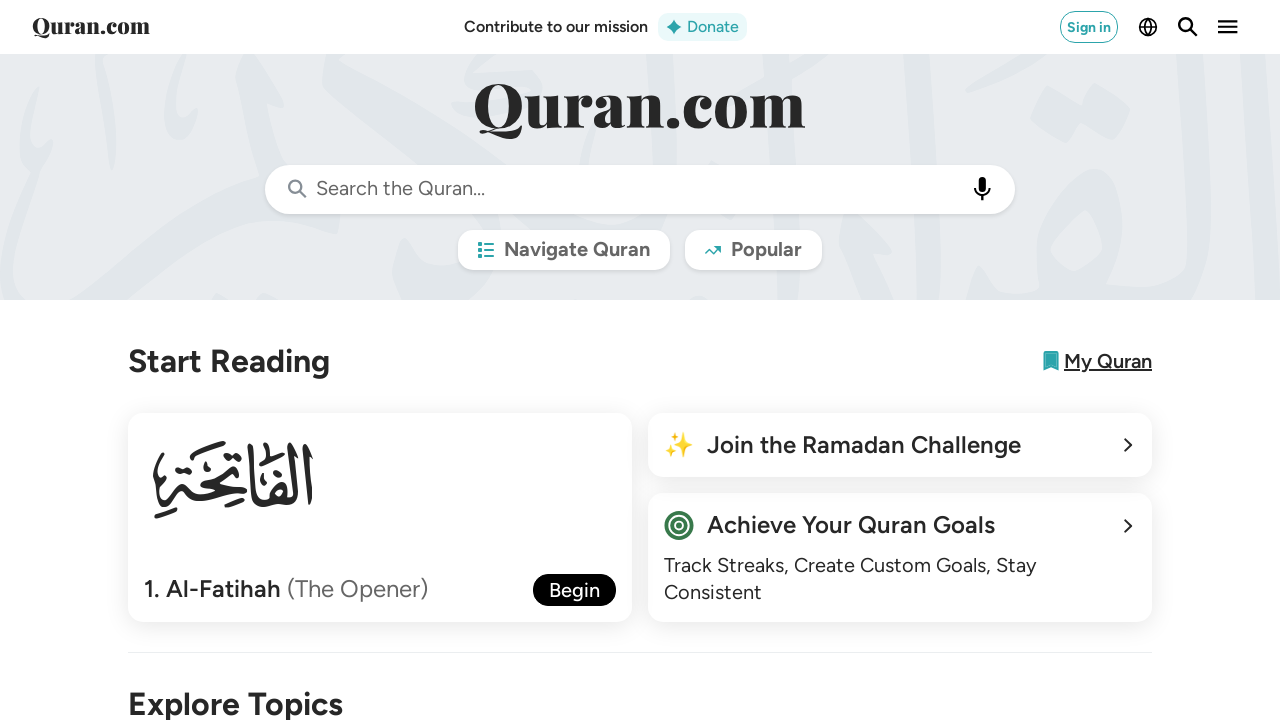

Verified Surah 86 tag is displayed (link to /86 found)
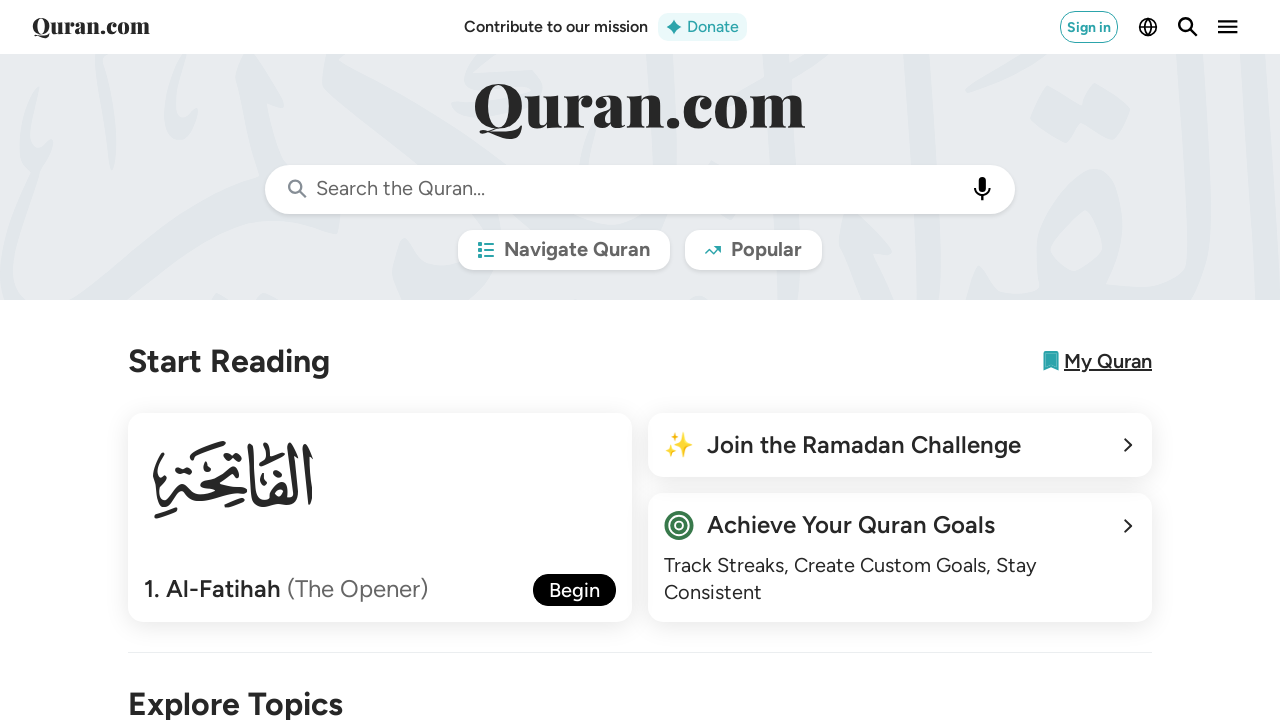

Verified Surah 87 tag is displayed (link to /87 found)
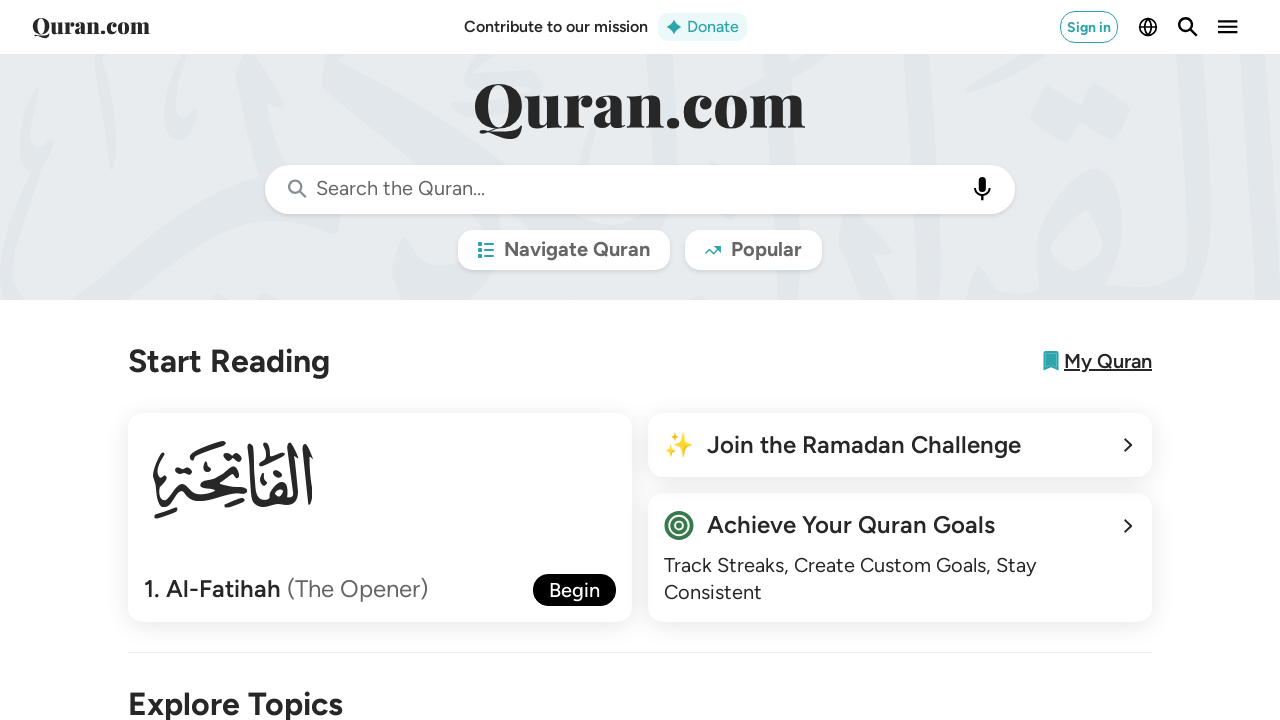

Verified Surah 88 tag is displayed (link to /88 found)
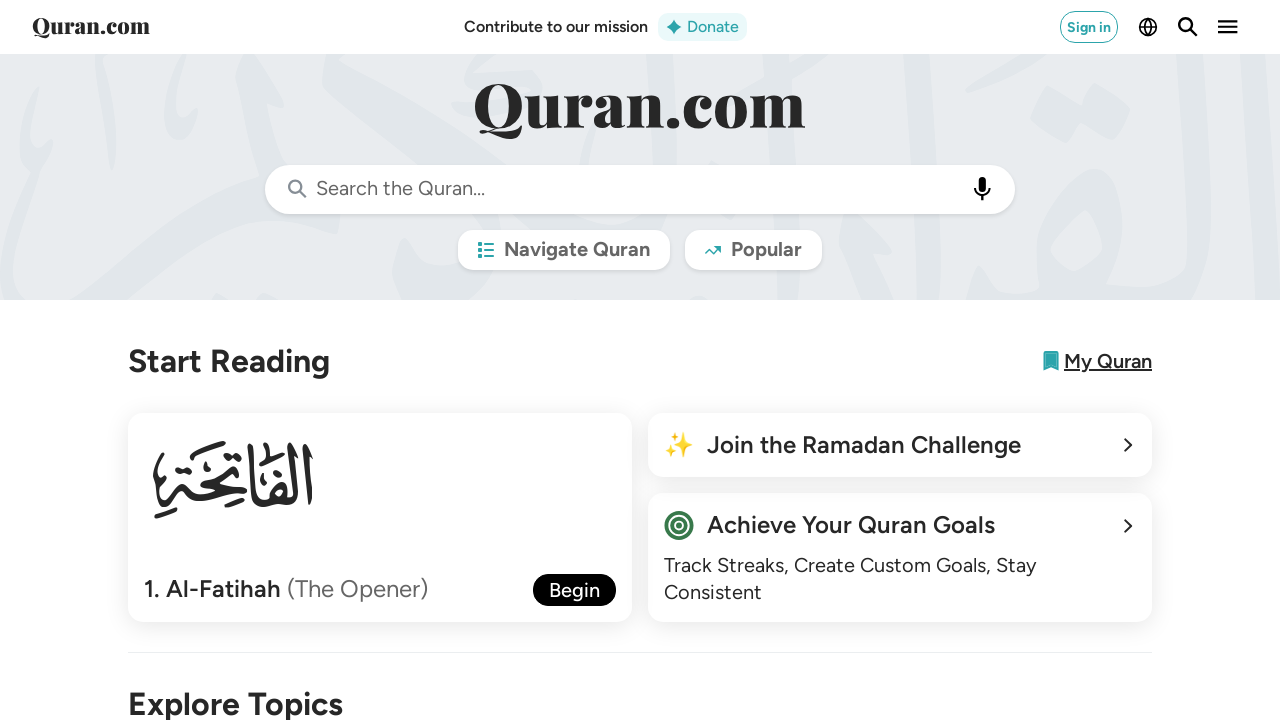

Verified Surah 89 tag is displayed (link to /89 found)
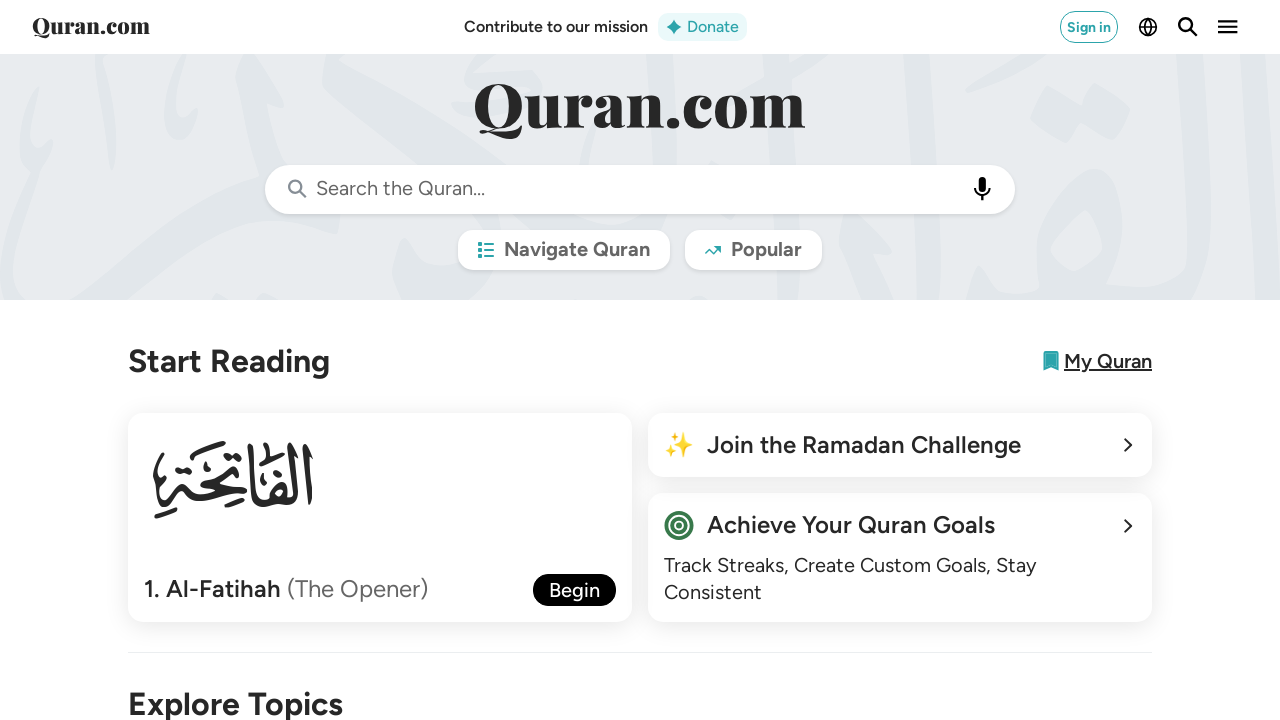

Verified Surah 90 tag is displayed (link to /90 found)
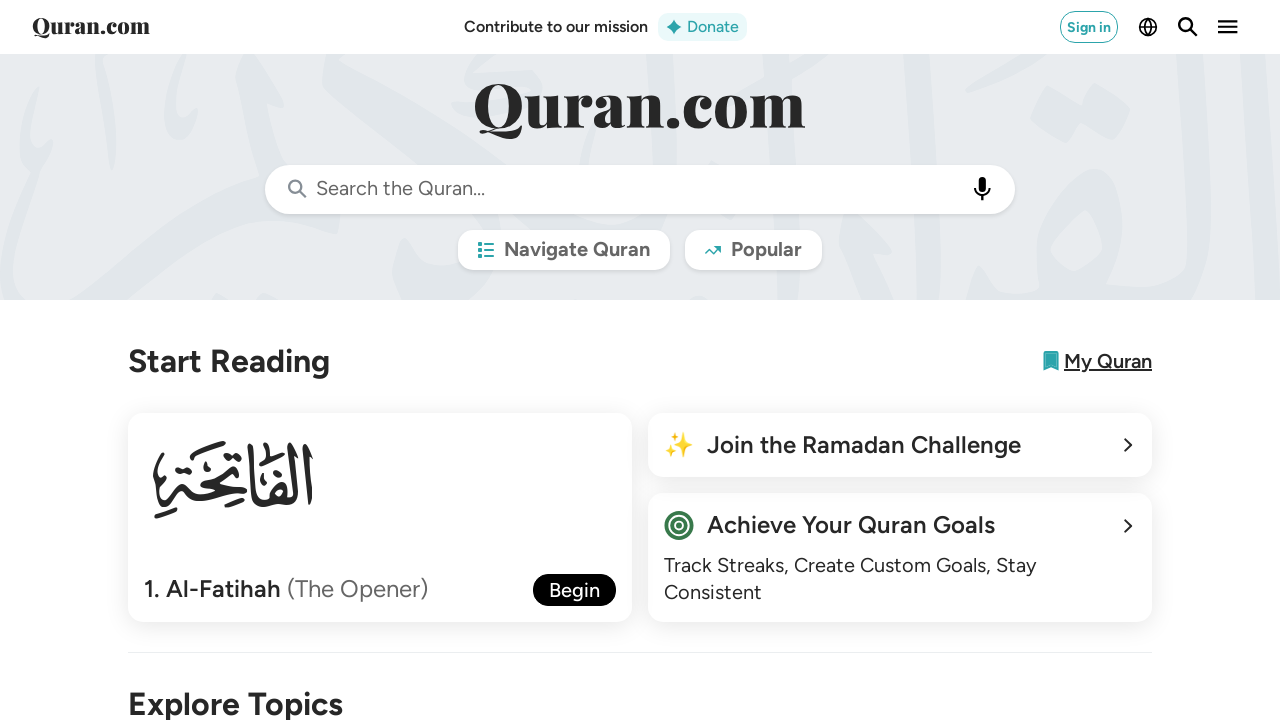

Verified Surah 91 tag is displayed (link to /91 found)
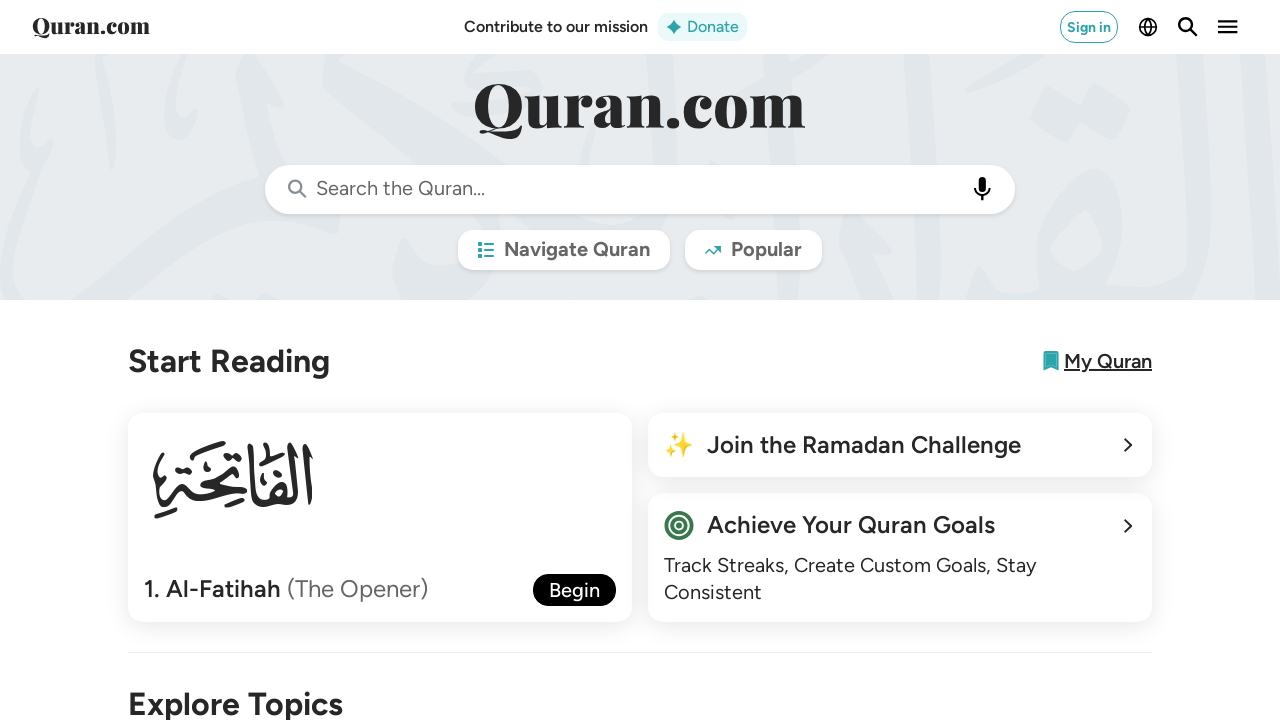

Verified Surah 92 tag is displayed (link to /92 found)
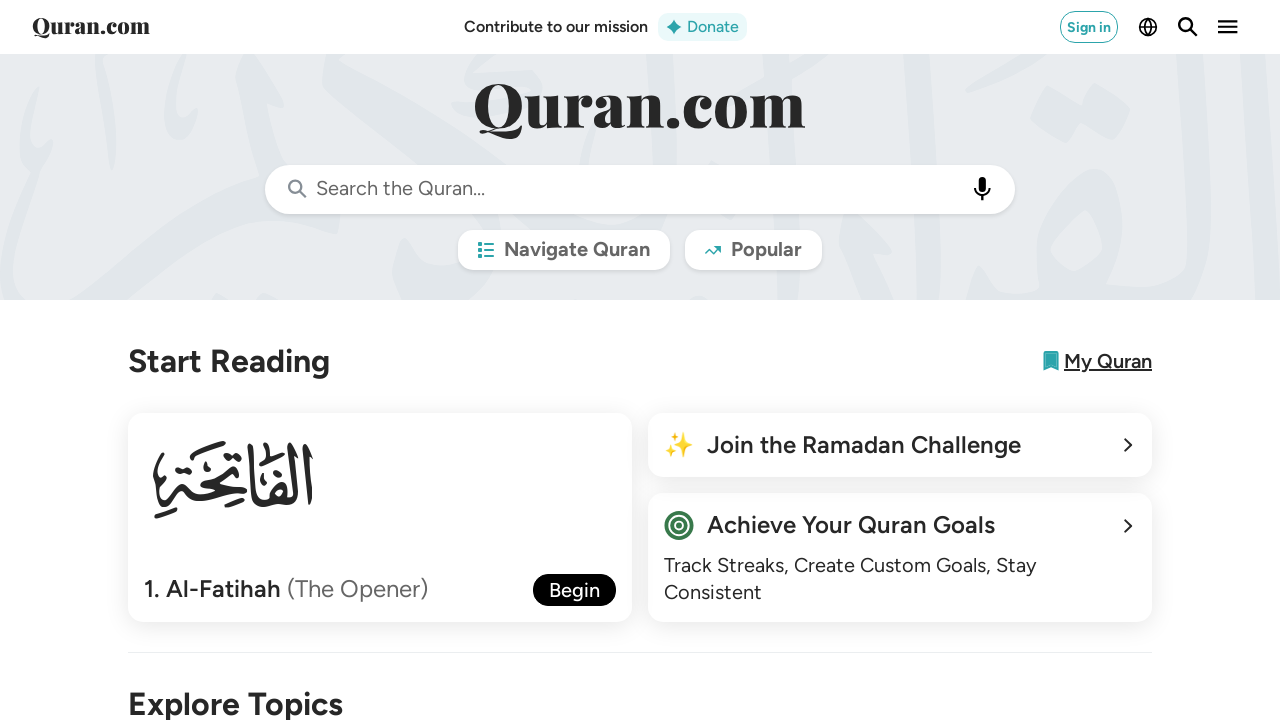

Verified Surah 93 tag is displayed (link to /93 found)
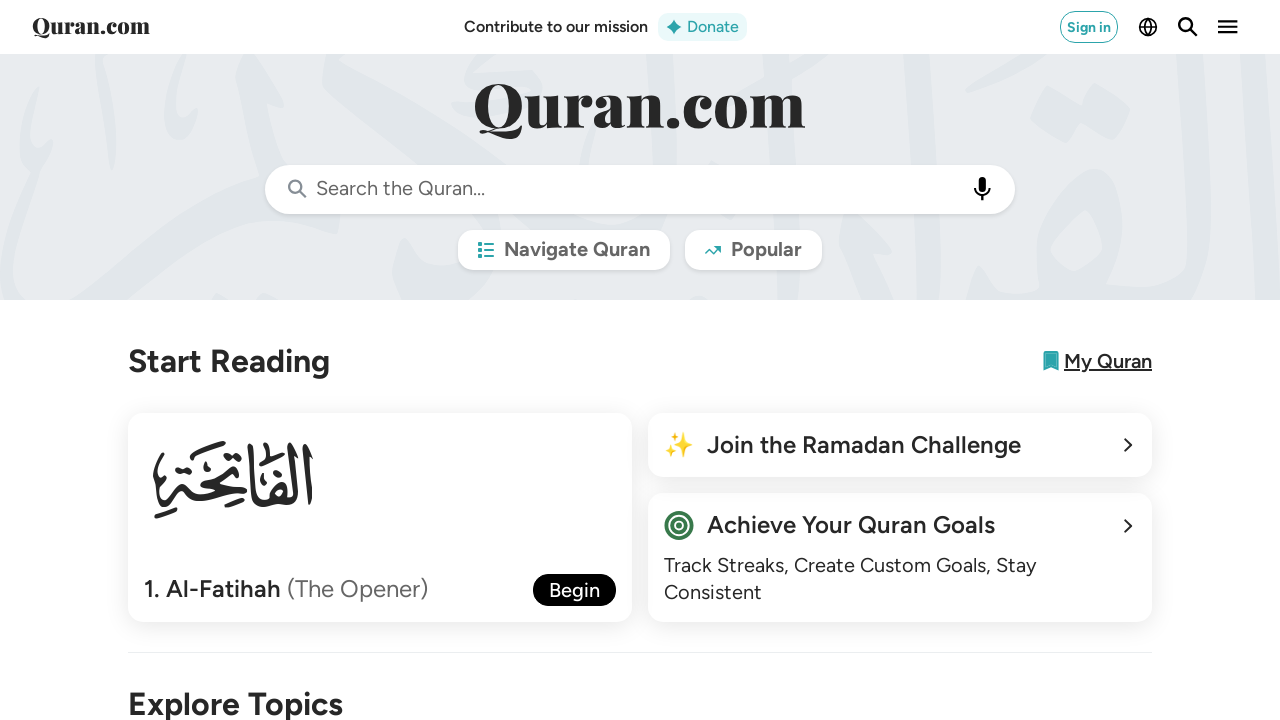

Verified Surah 94 tag is displayed (link to /94 found)
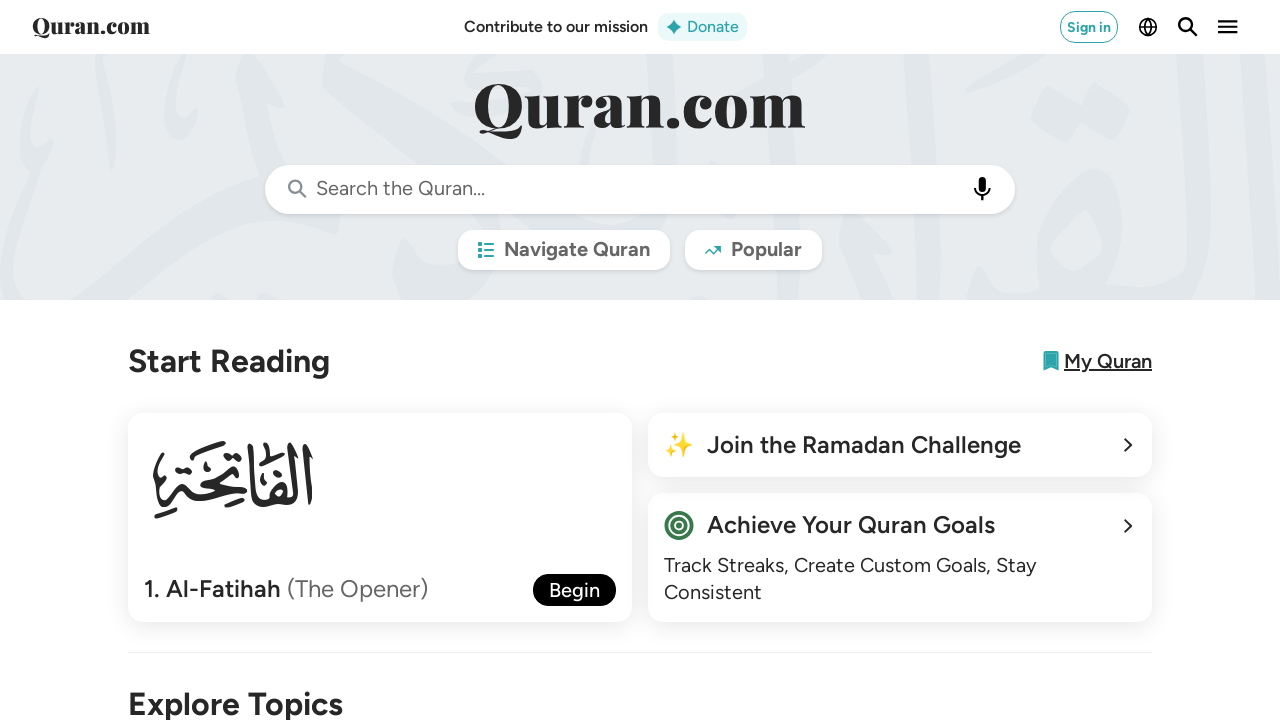

Verified Surah 95 tag is displayed (link to /95 found)
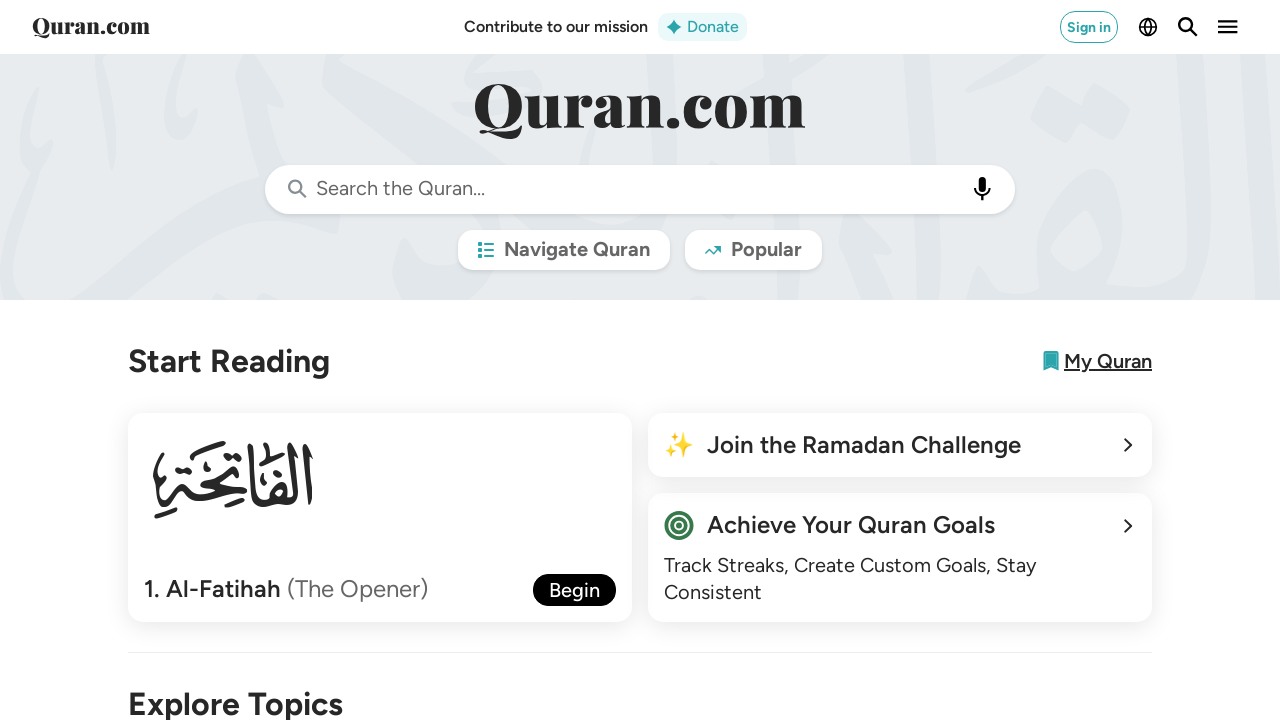

Verified Surah 96 tag is displayed (link to /96 found)
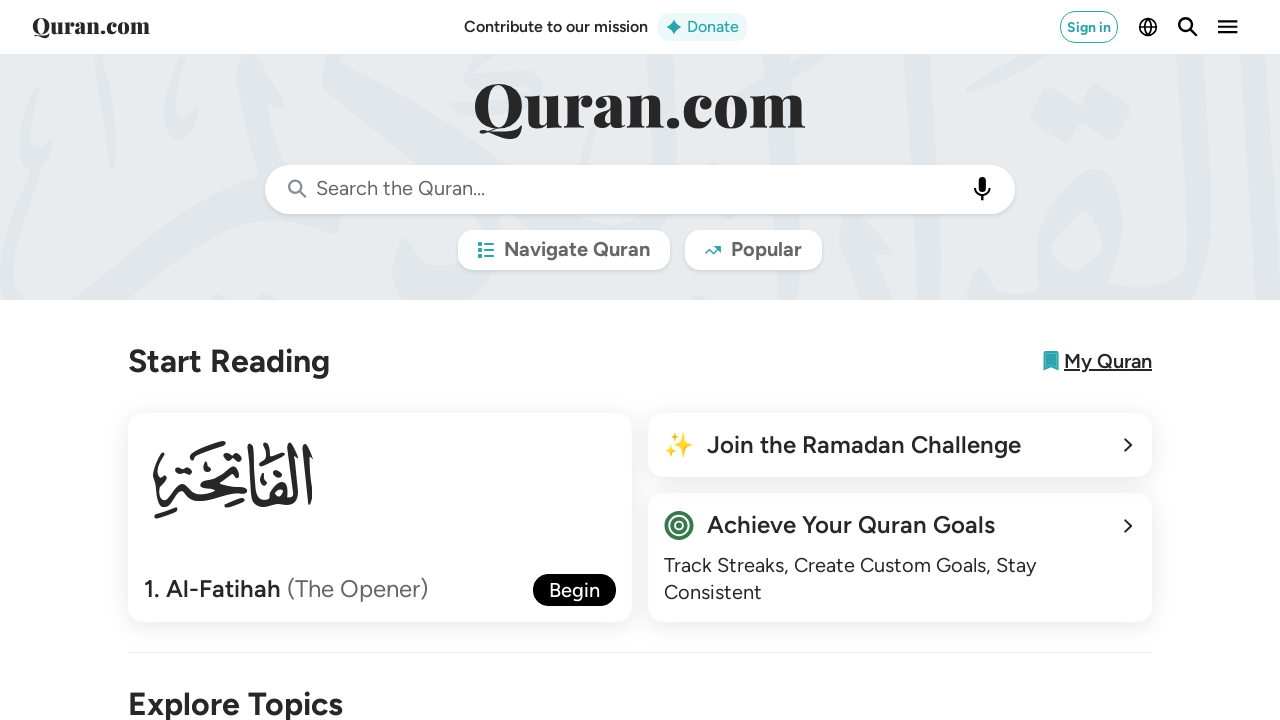

Verified Surah 97 tag is displayed (link to /97 found)
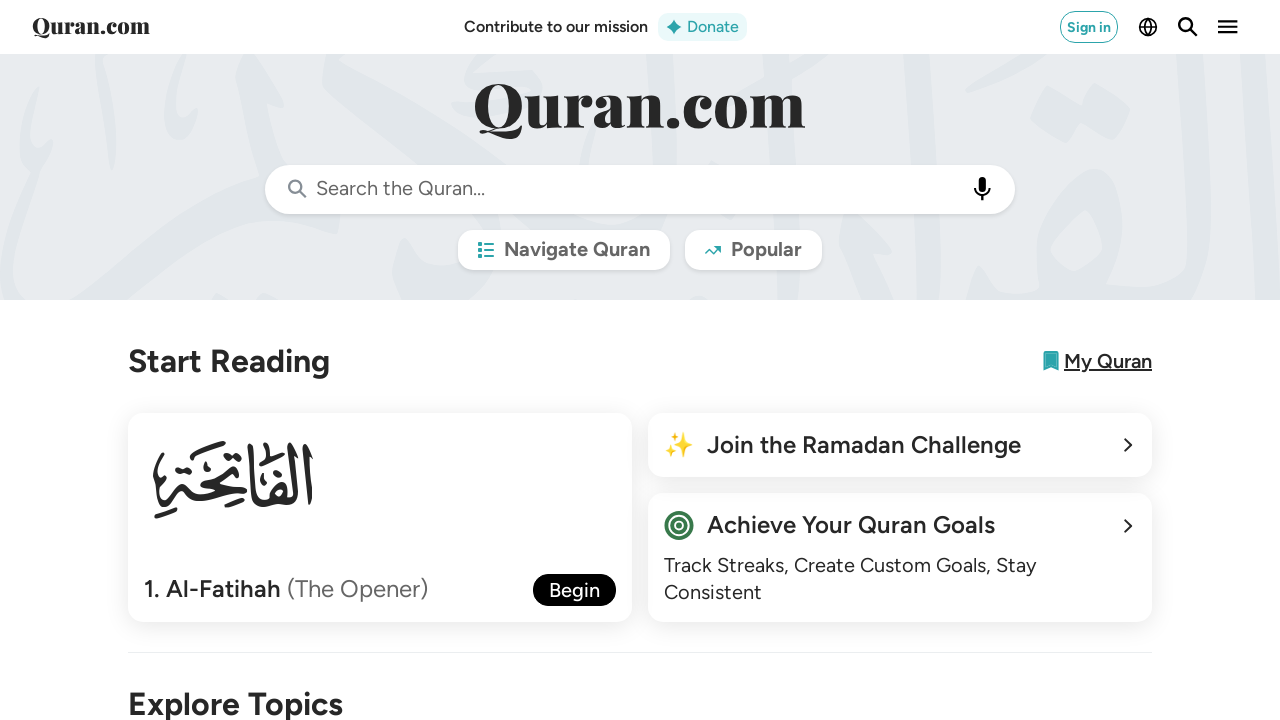

Verified Surah 98 tag is displayed (link to /98 found)
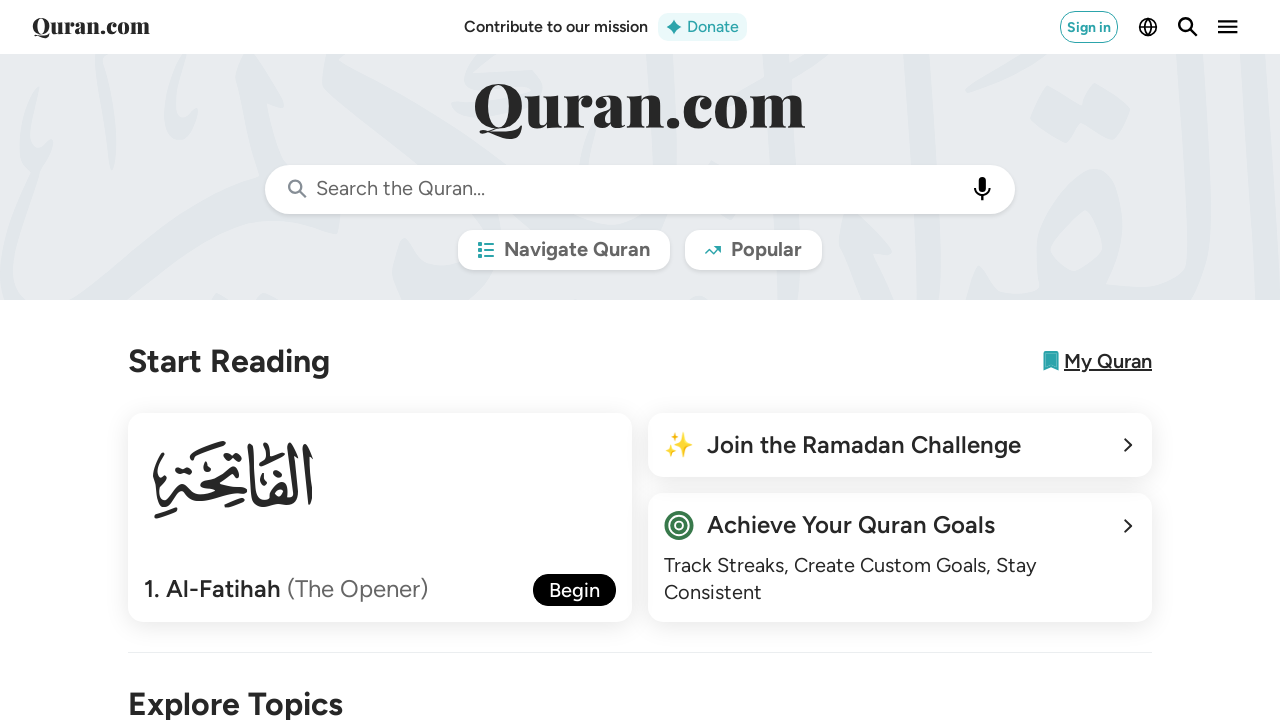

Verified Surah 99 tag is displayed (link to /99 found)
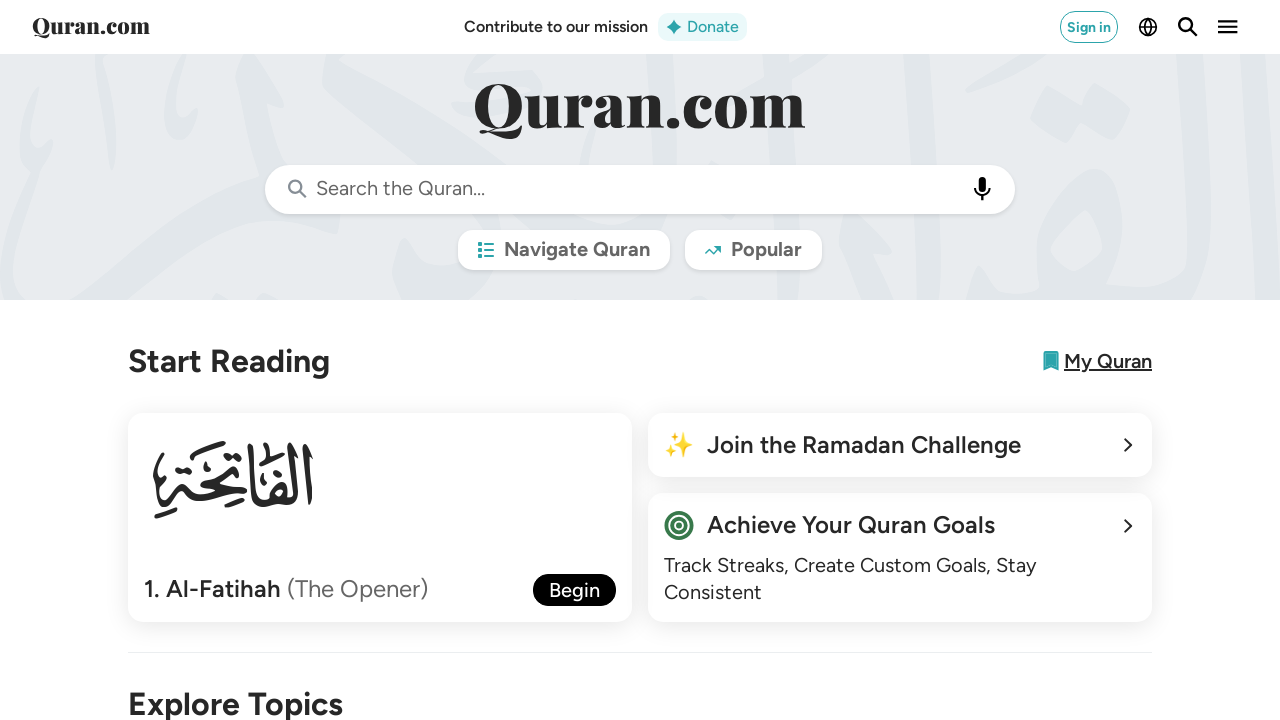

Verified Surah 100 tag is displayed (link to /100 found)
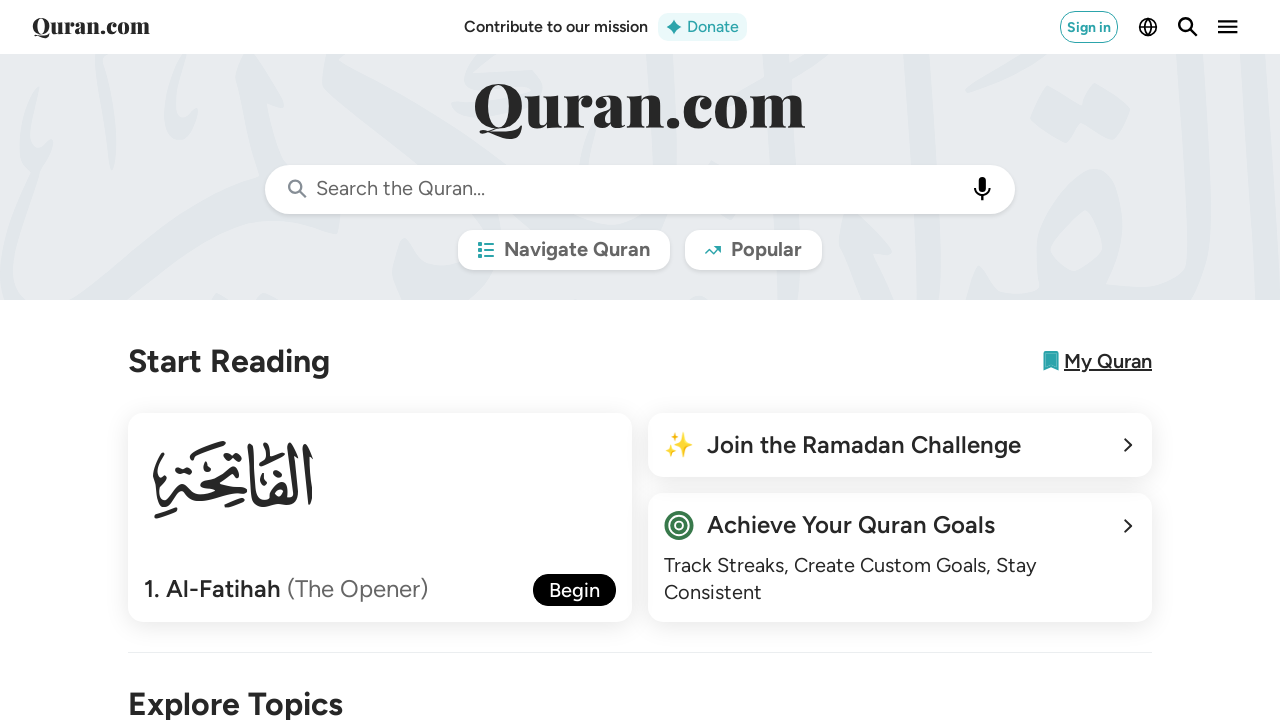

Verified Surah 101 tag is displayed (link to /101 found)
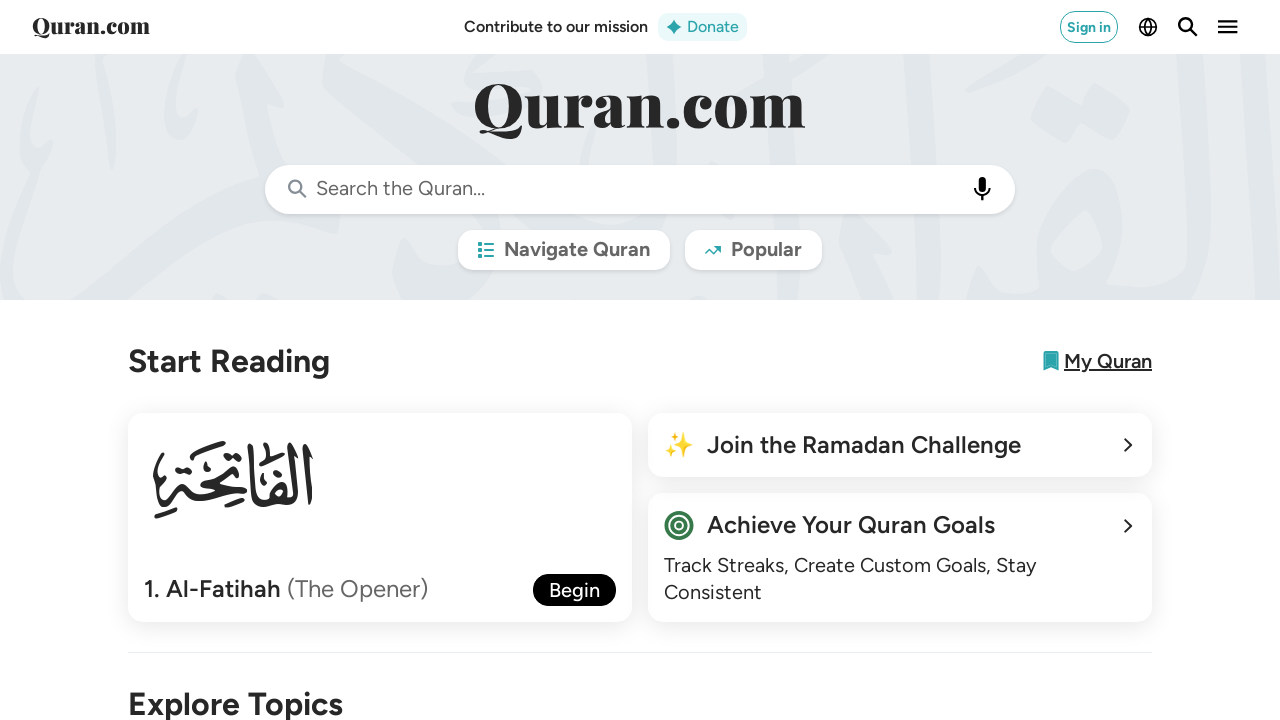

Verified Surah 102 tag is displayed (link to /102 found)
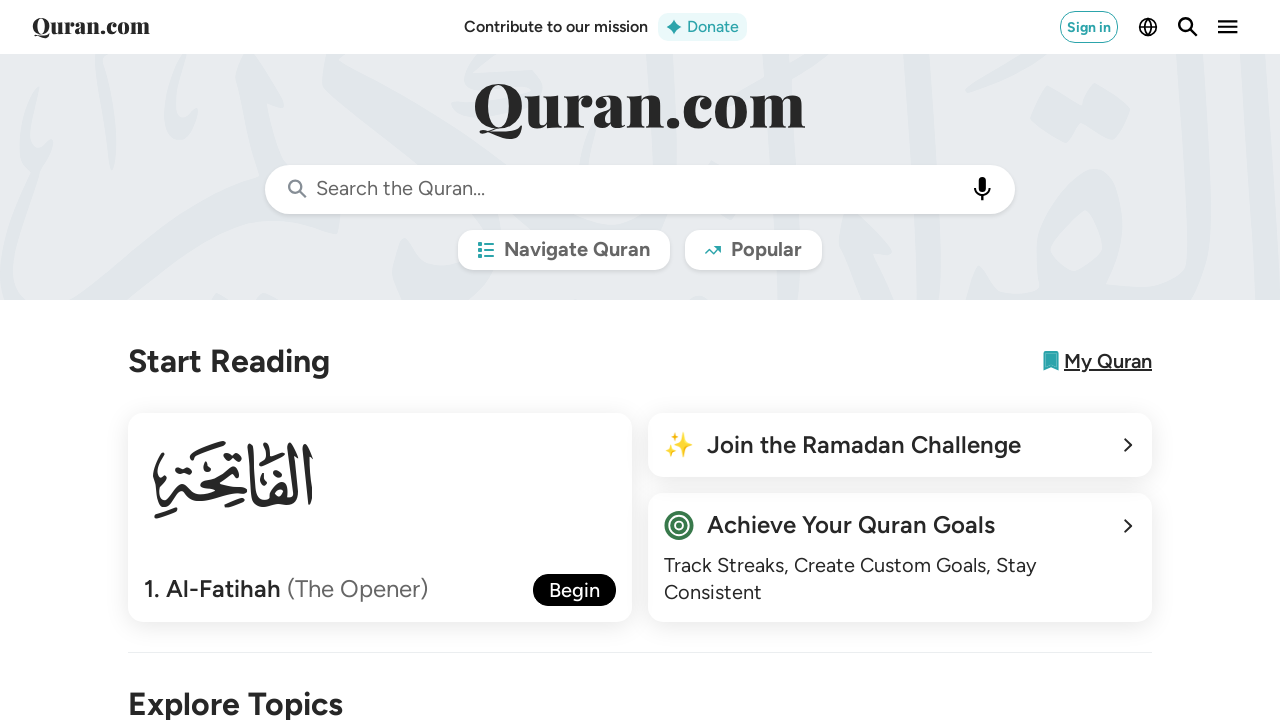

Verified Surah 103 tag is displayed (link to /103 found)
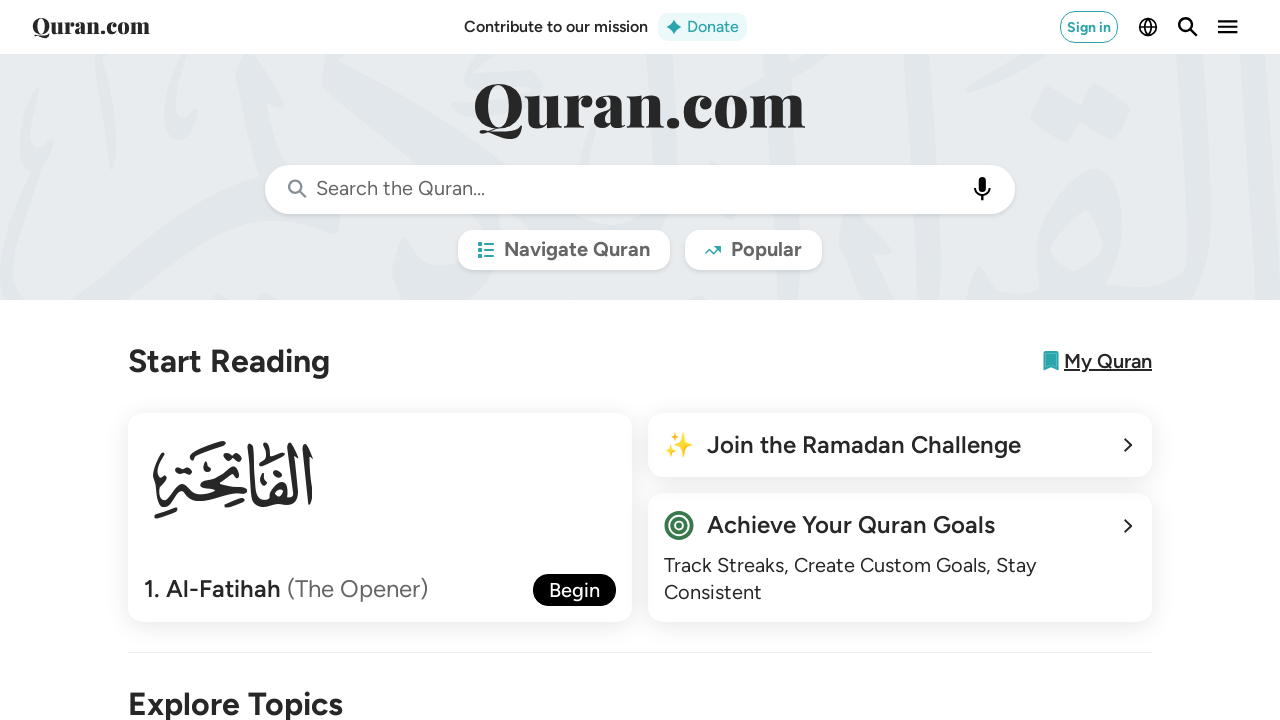

Verified Surah 104 tag is displayed (link to /104 found)
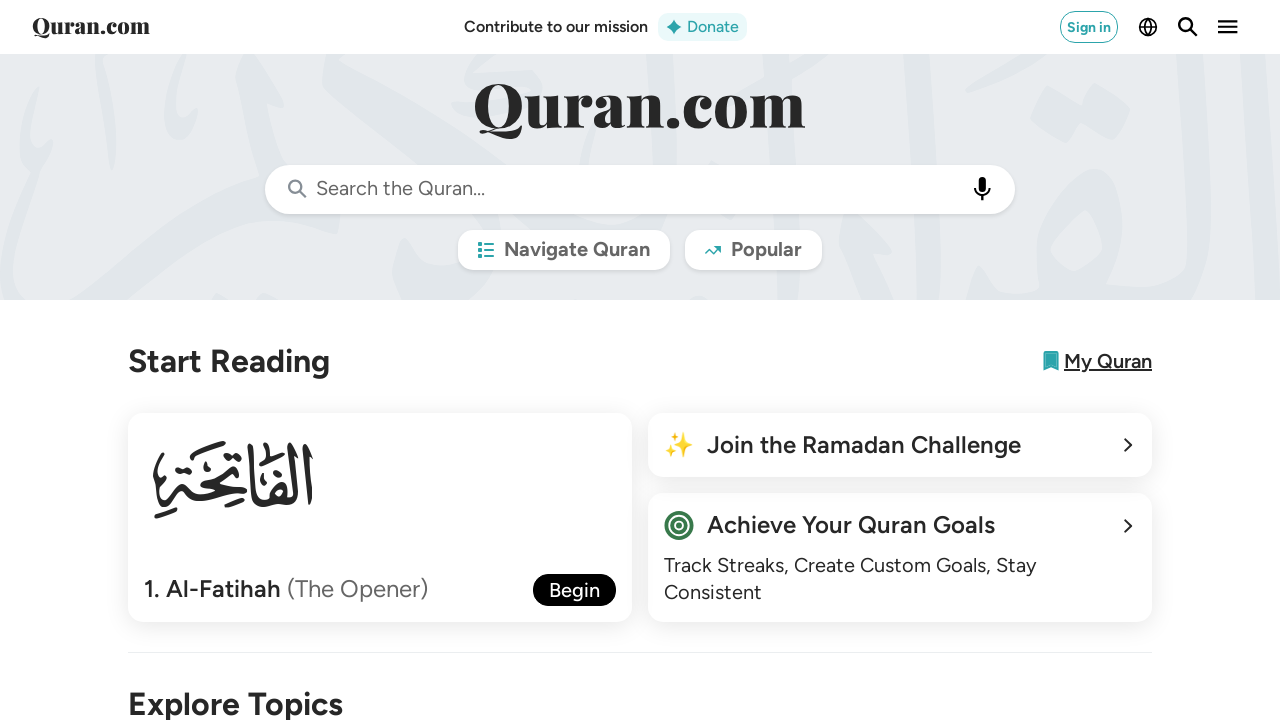

Verified Surah 105 tag is displayed (link to /105 found)
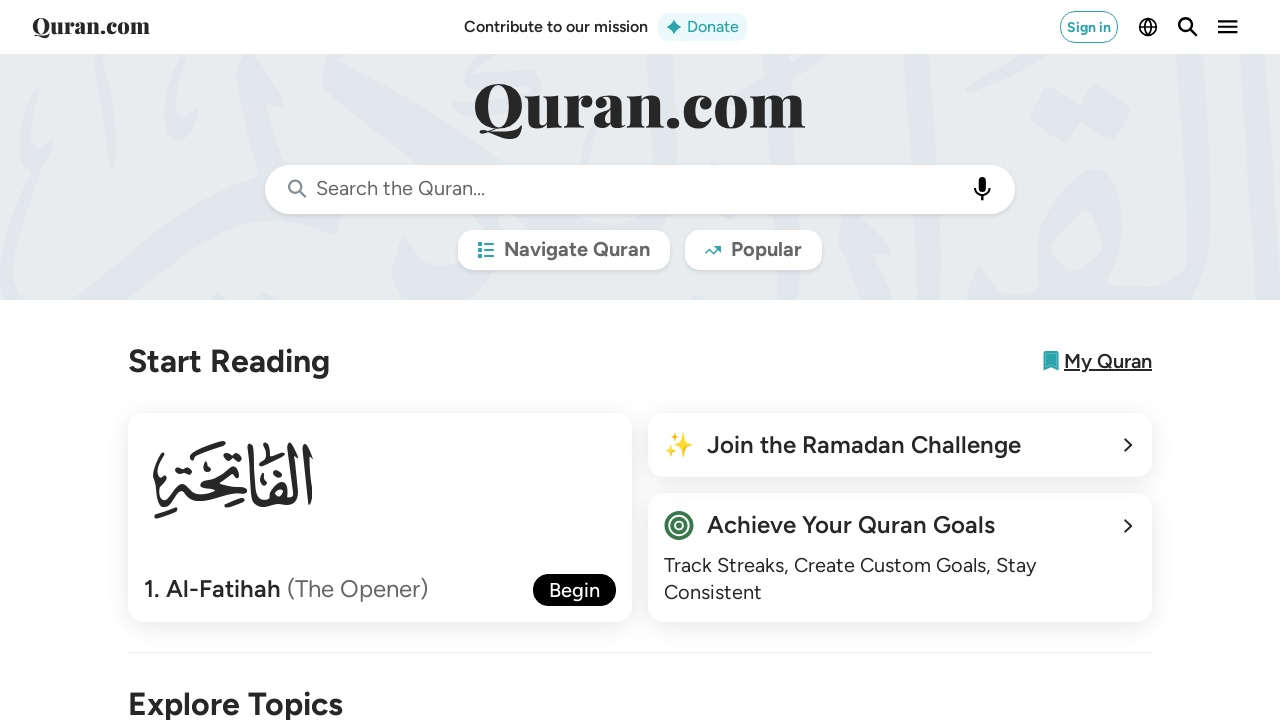

Verified Surah 106 tag is displayed (link to /106 found)
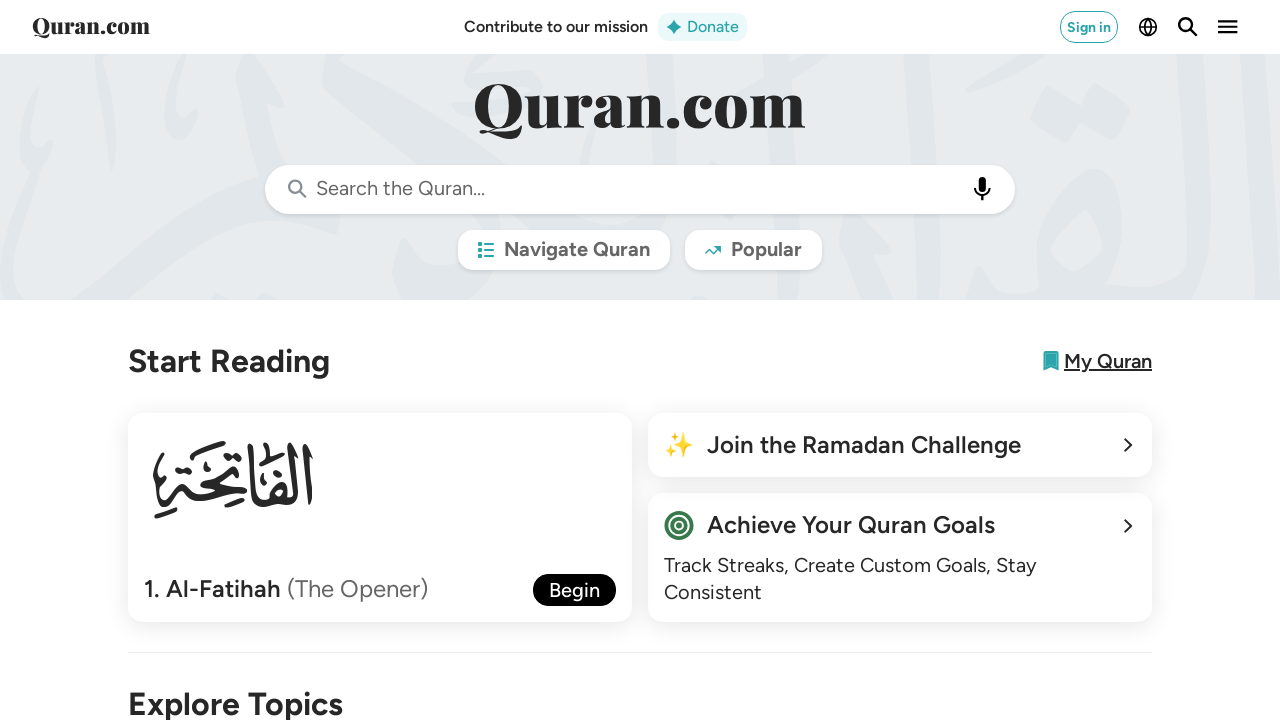

Verified Surah 107 tag is displayed (link to /107 found)
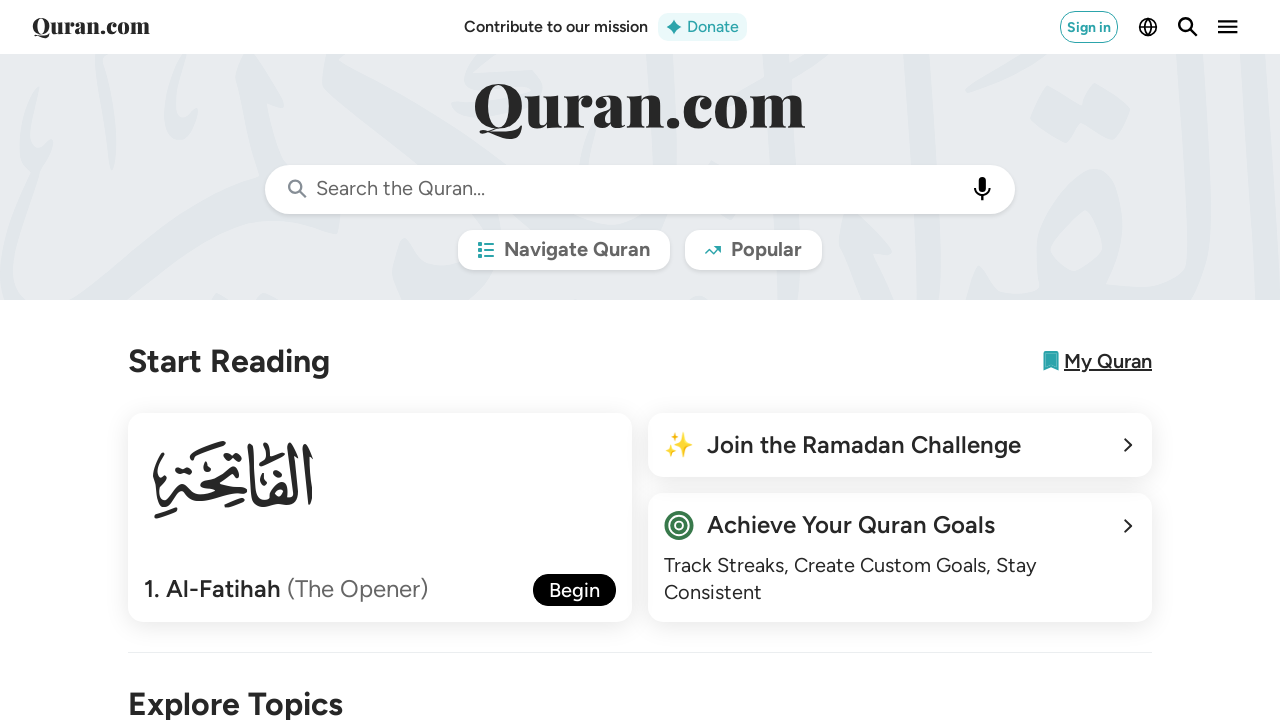

Verified Surah 108 tag is displayed (link to /108 found)
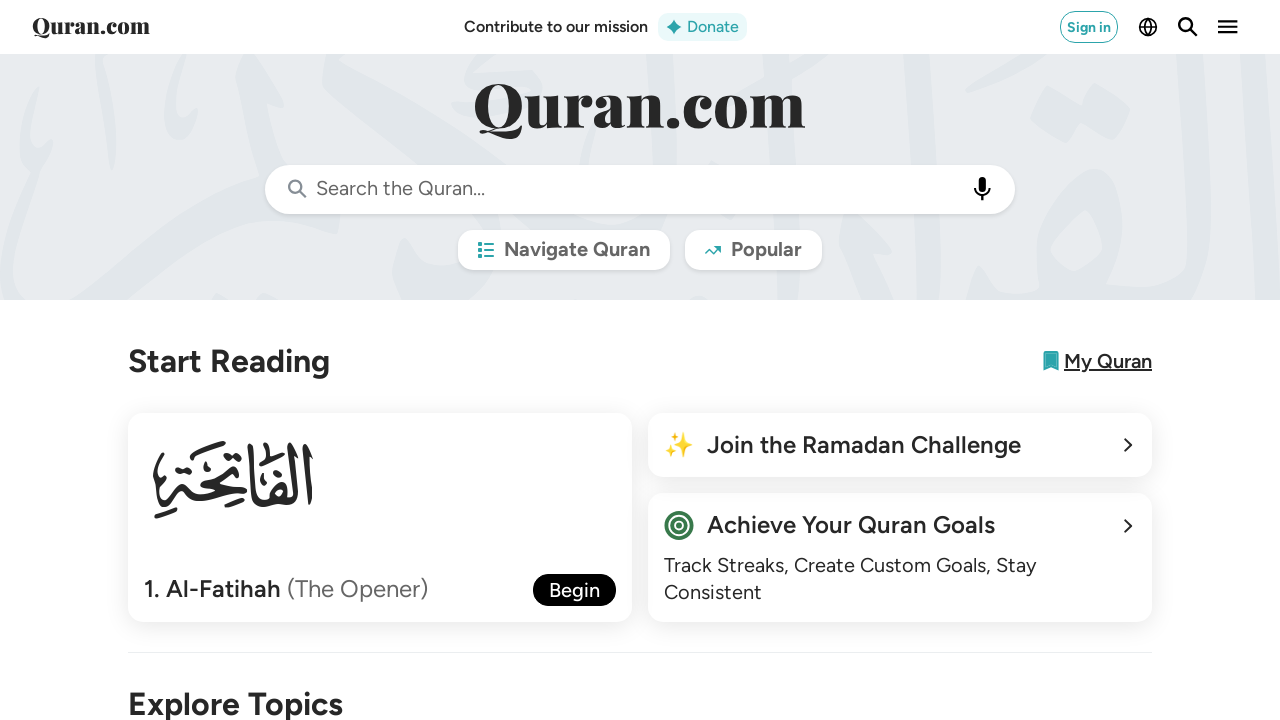

Verified Surah 109 tag is displayed (link to /109 found)
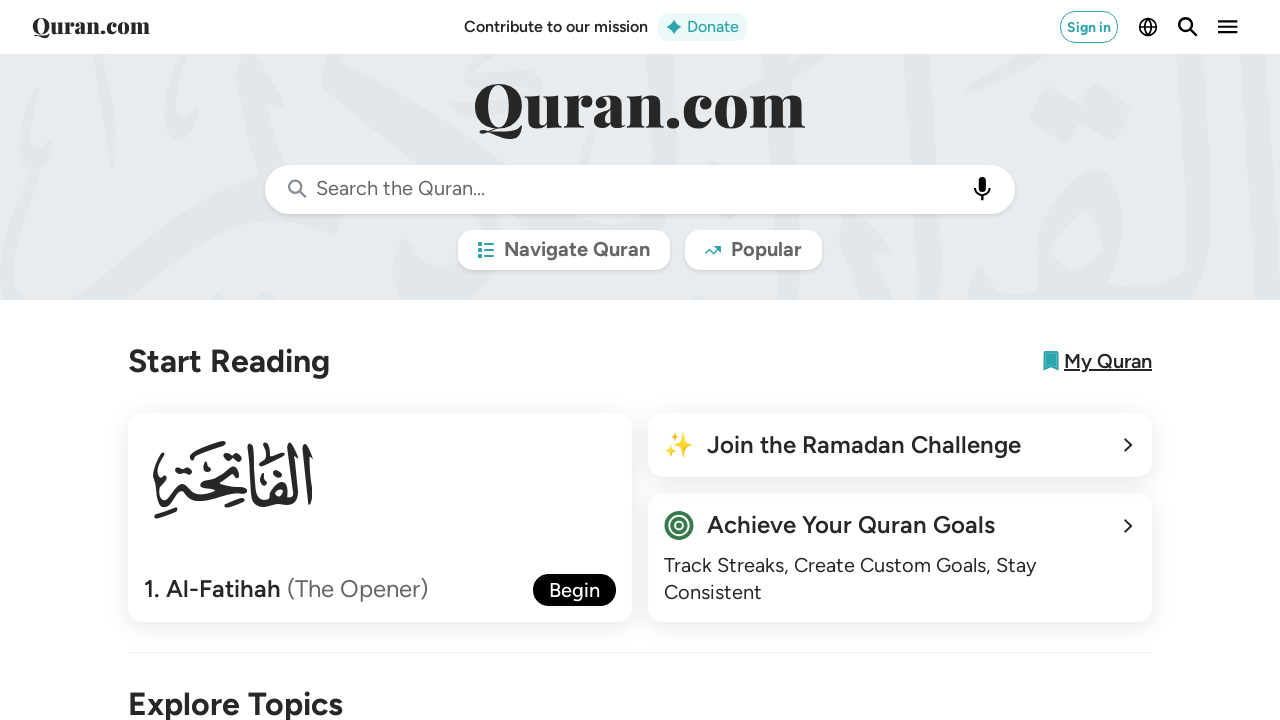

Verified Surah 110 tag is displayed (link to /110 found)
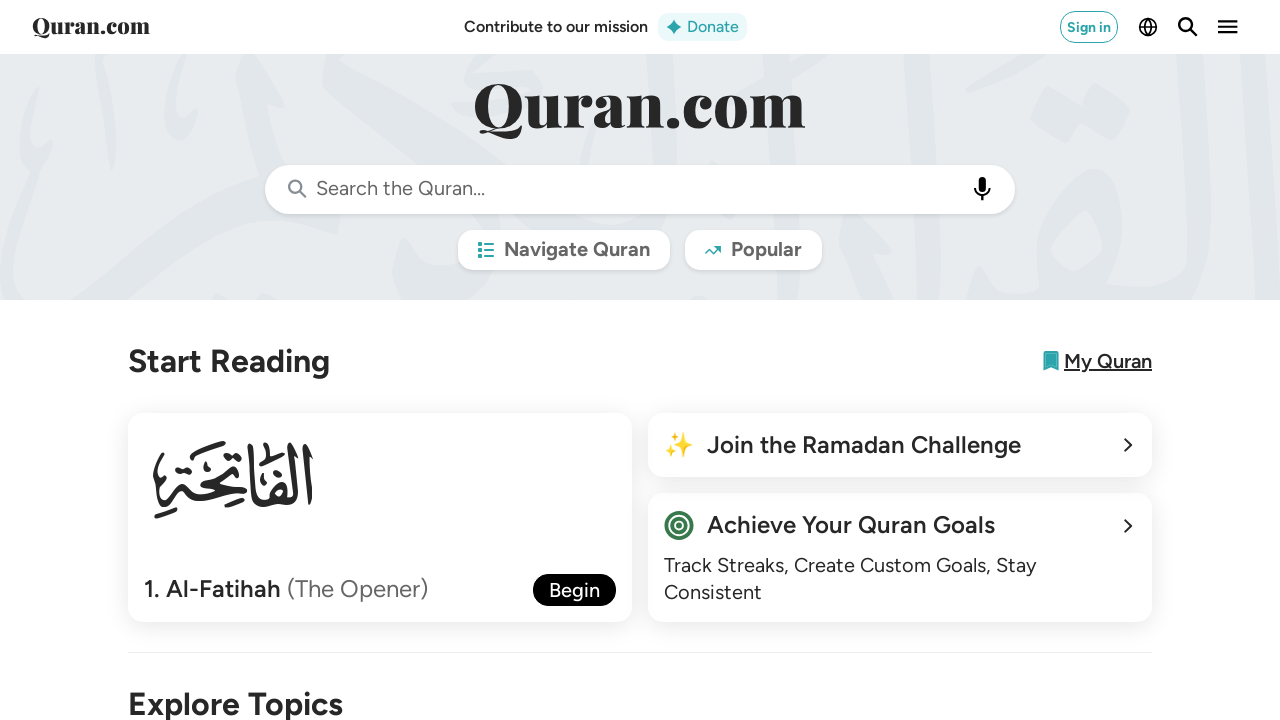

Verified Surah 111 tag is displayed (link to /111 found)
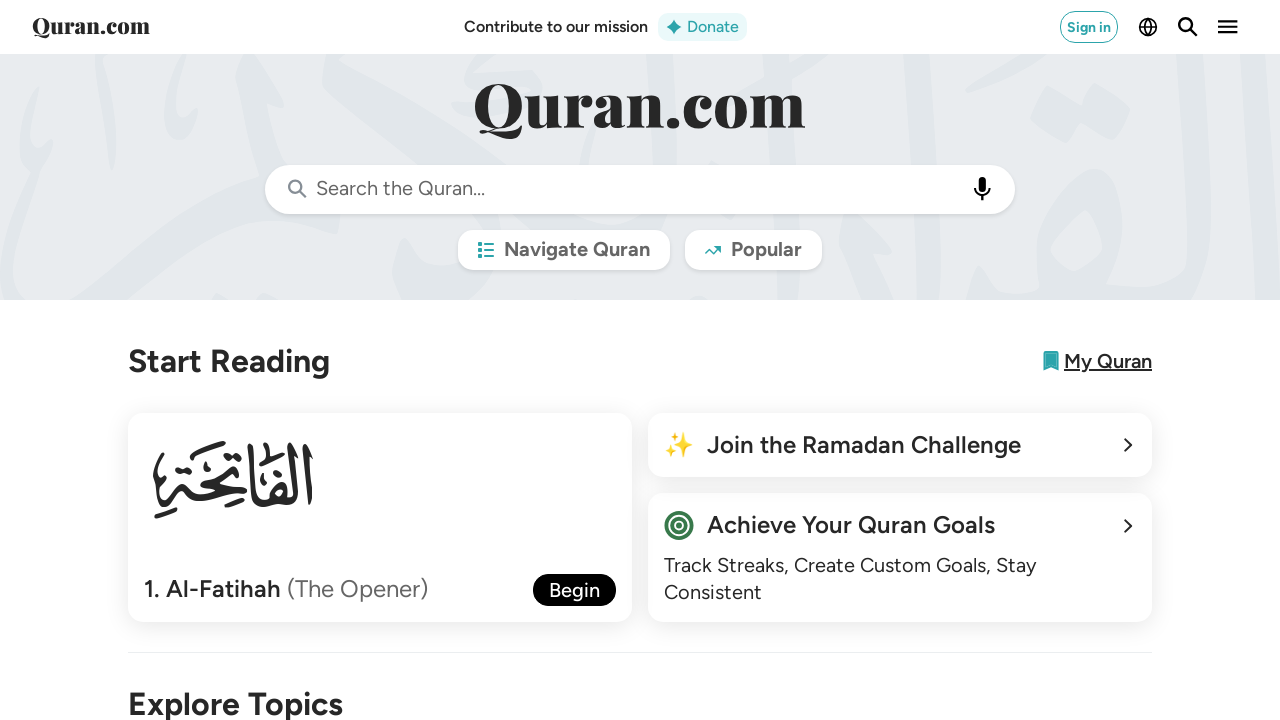

Verified Surah 112 tag is displayed (link to /112 found)
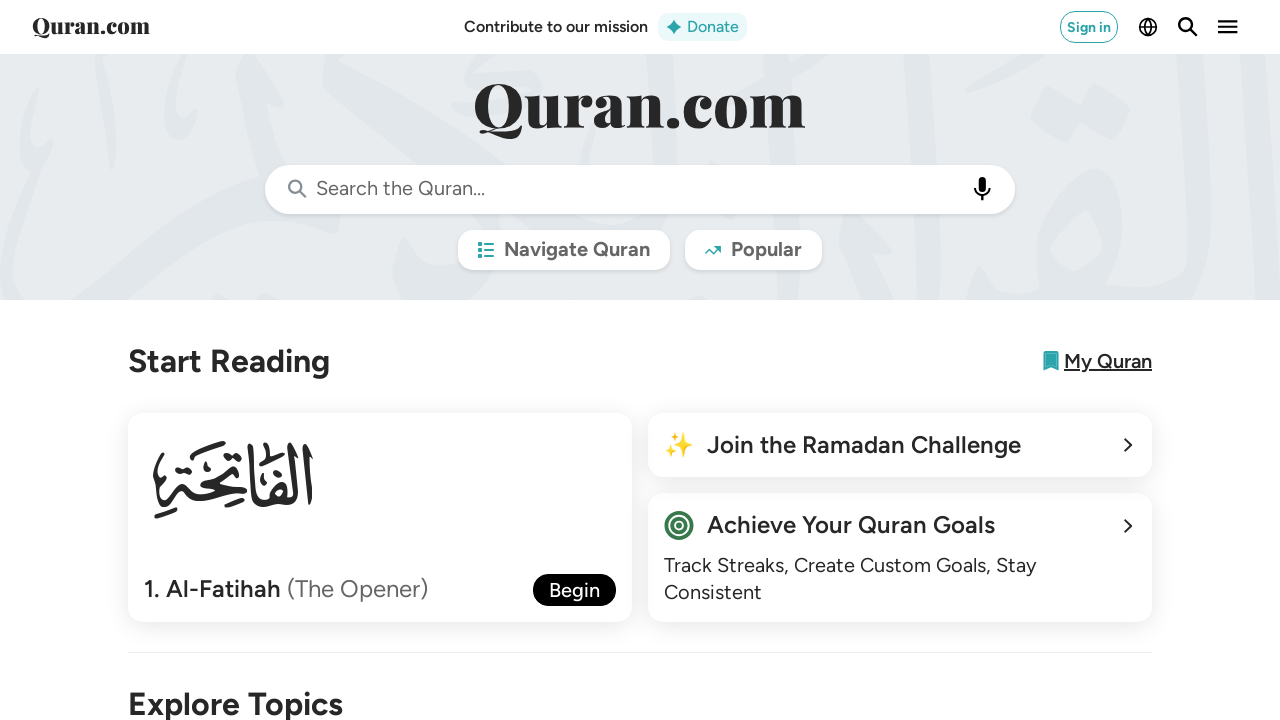

Verified Surah 113 tag is displayed (link to /113 found)
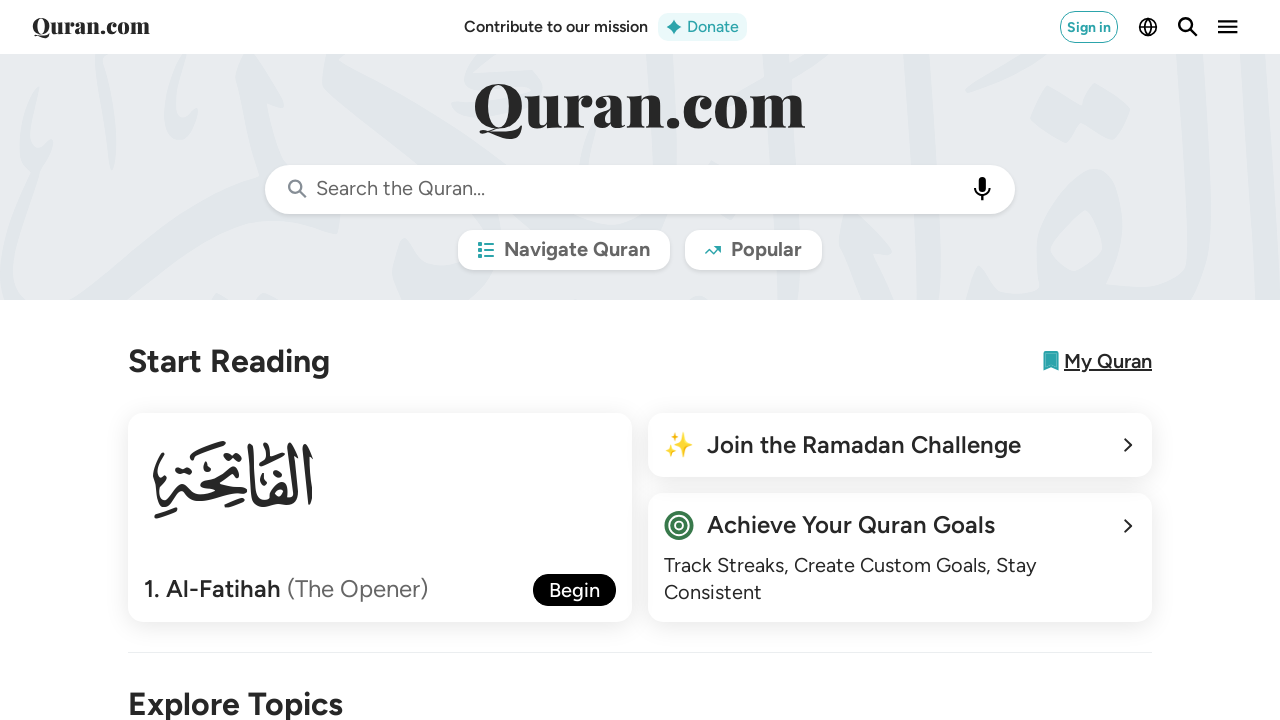

Verified Surah 114 tag is displayed (link to /114 found)
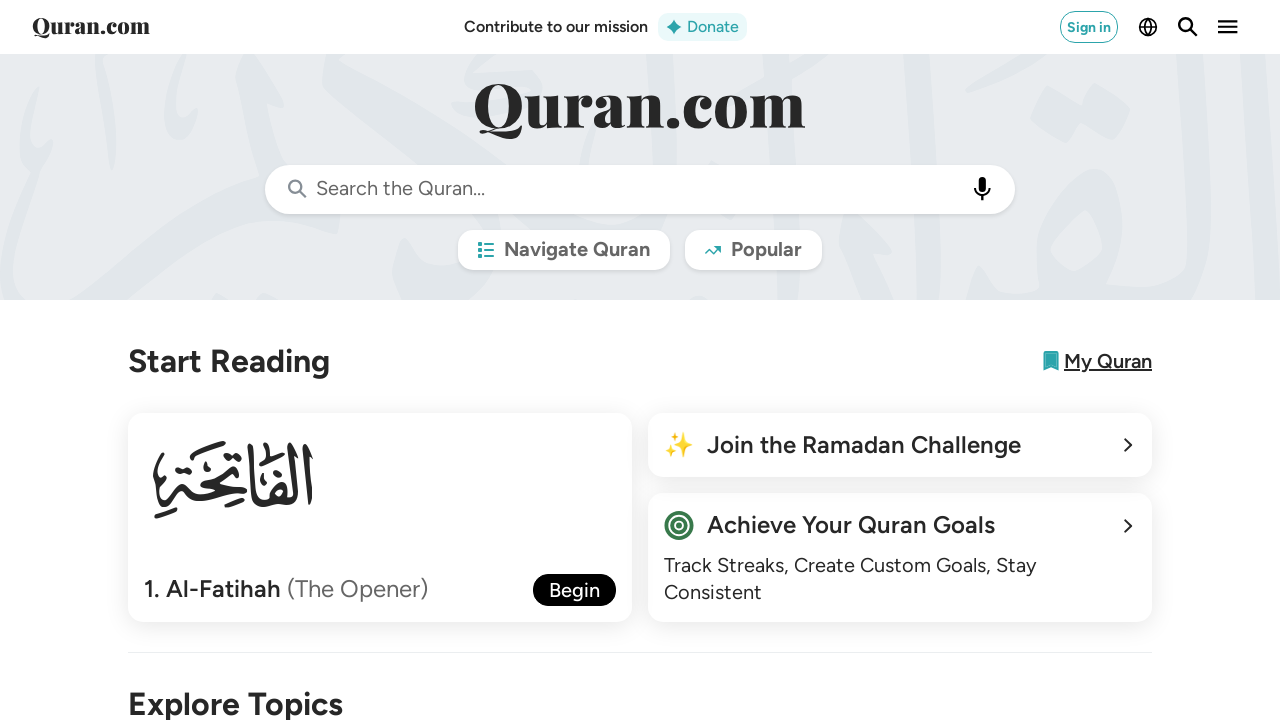

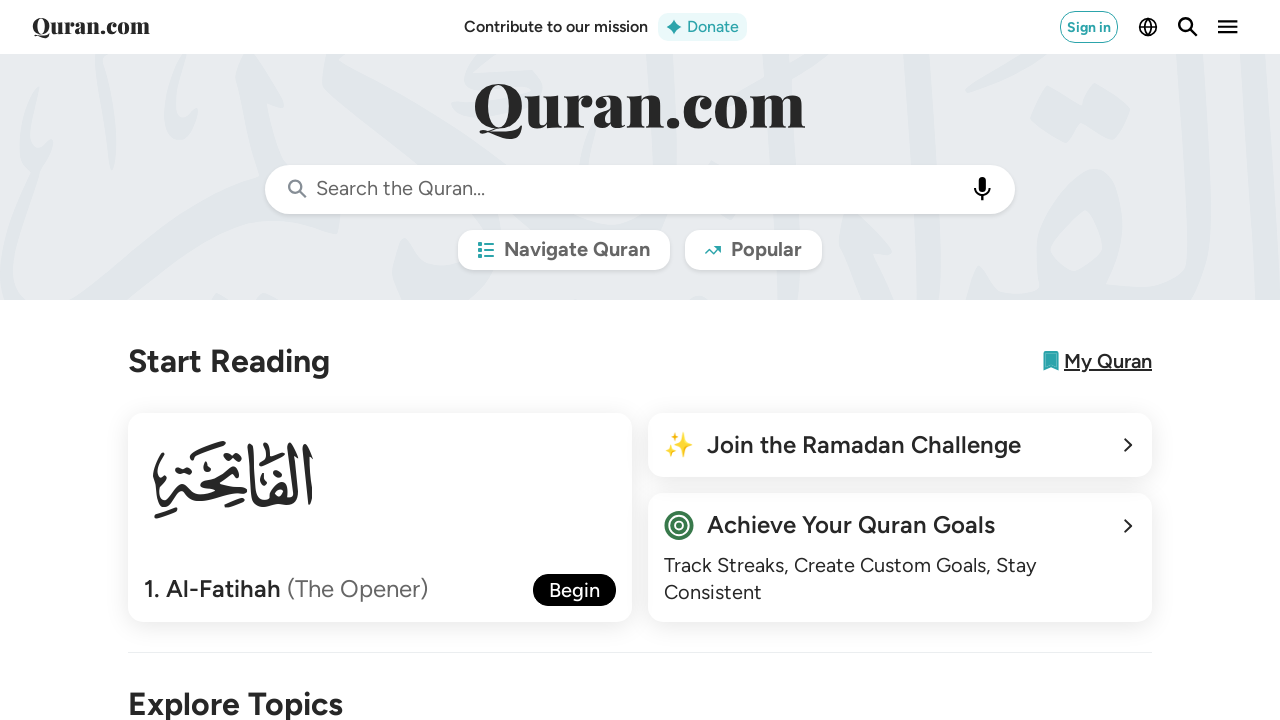